Tests a large form by filling all input fields with a test answer and submitting the form by clicking the submit button.

Starting URL: http://suninjuly.github.io/huge_form.html

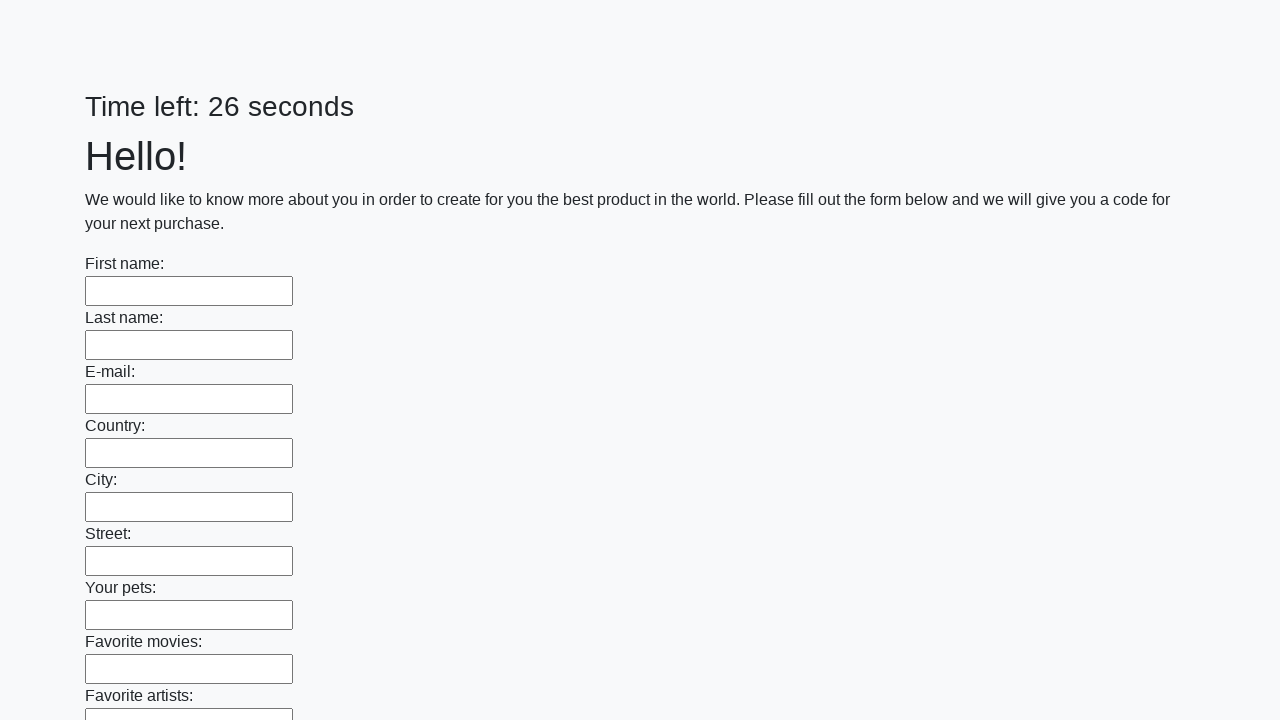

Located all input elements on the huge form
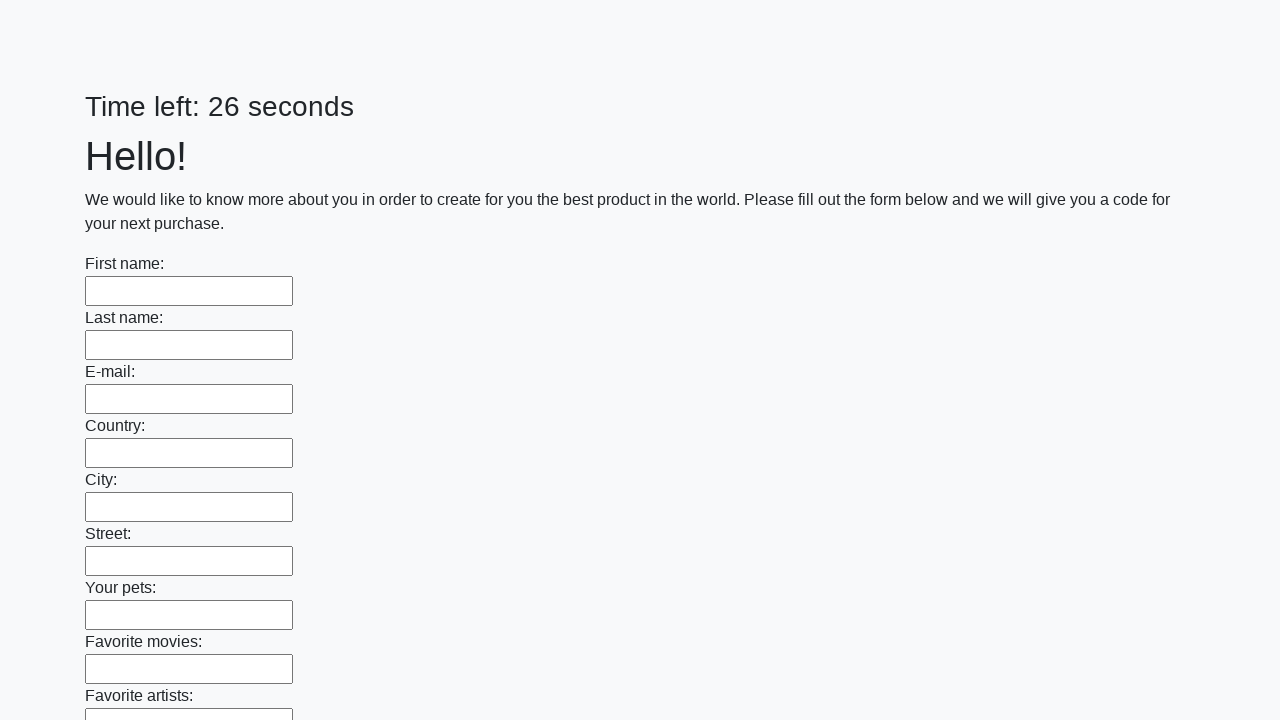

Filled input field with test answer 'Мой ответ' on input >> nth=0
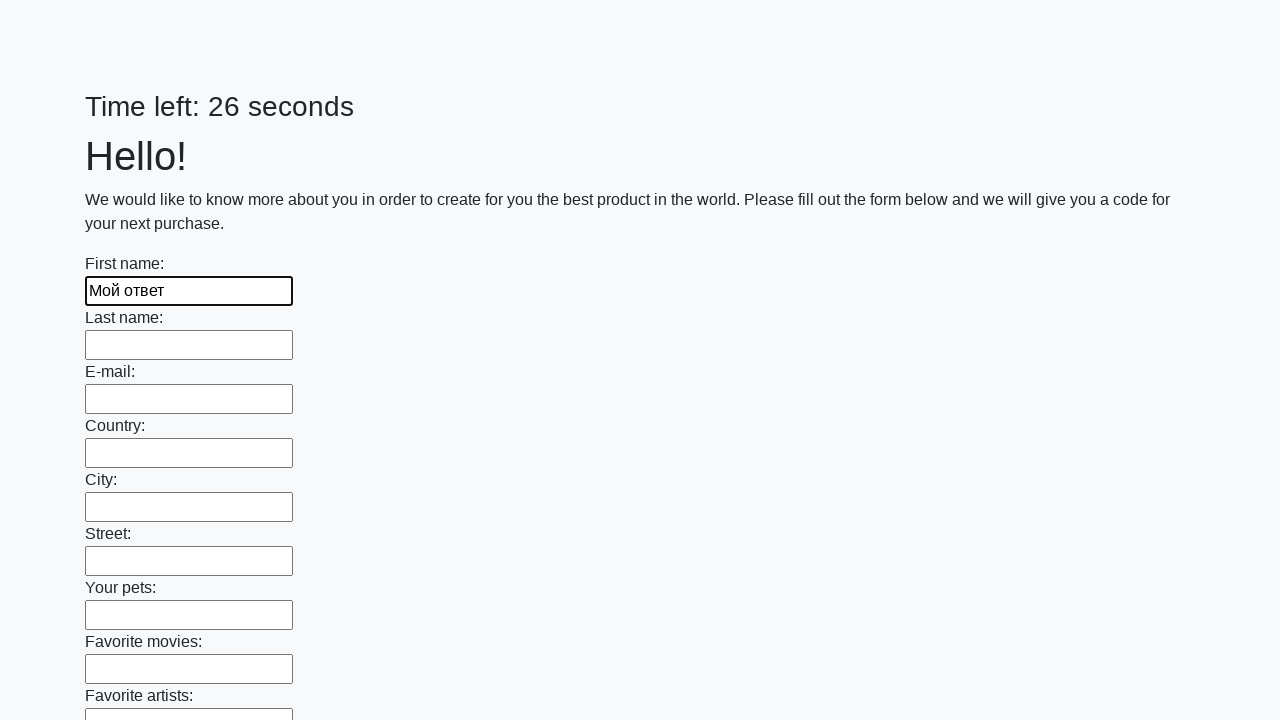

Filled input field with test answer 'Мой ответ' on input >> nth=1
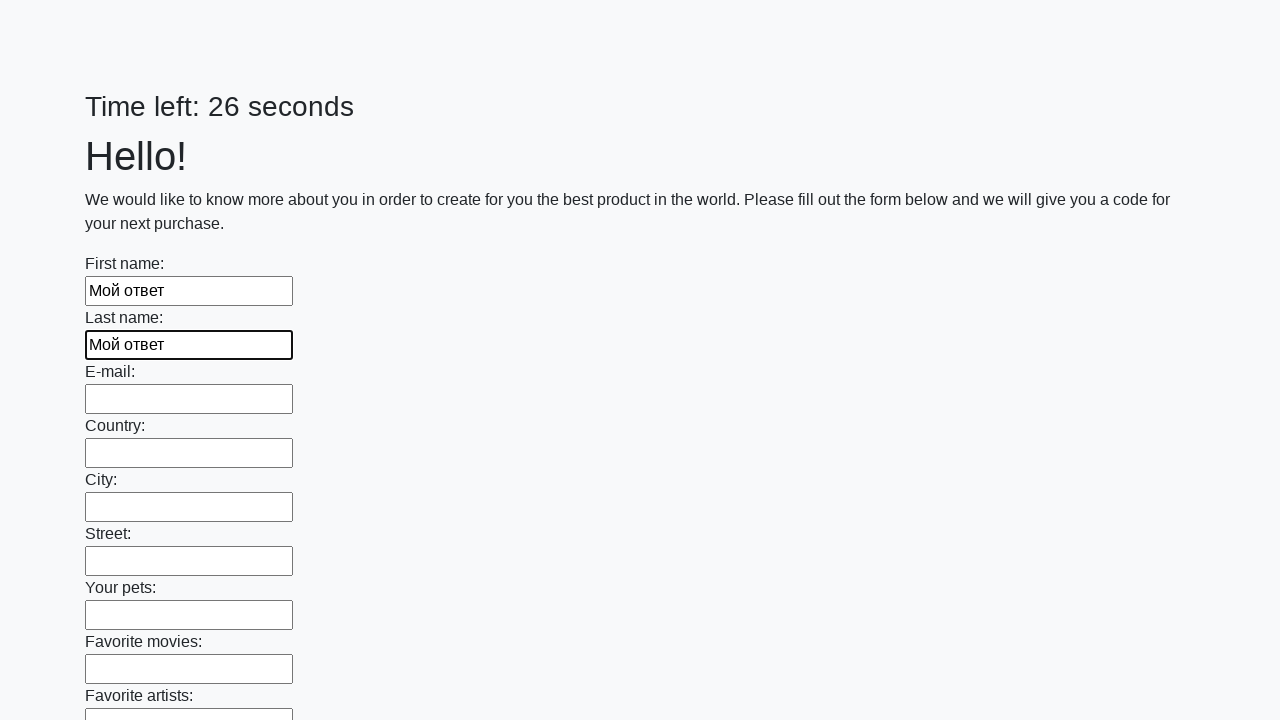

Filled input field with test answer 'Мой ответ' on input >> nth=2
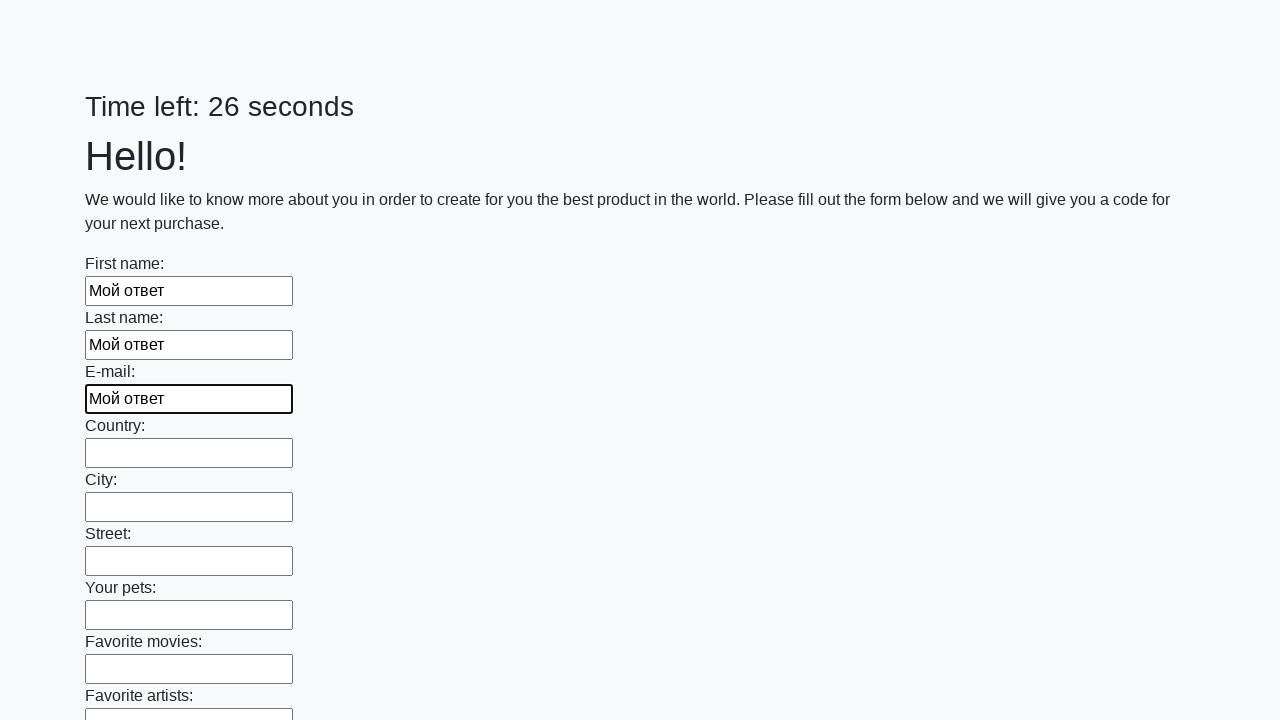

Filled input field with test answer 'Мой ответ' on input >> nth=3
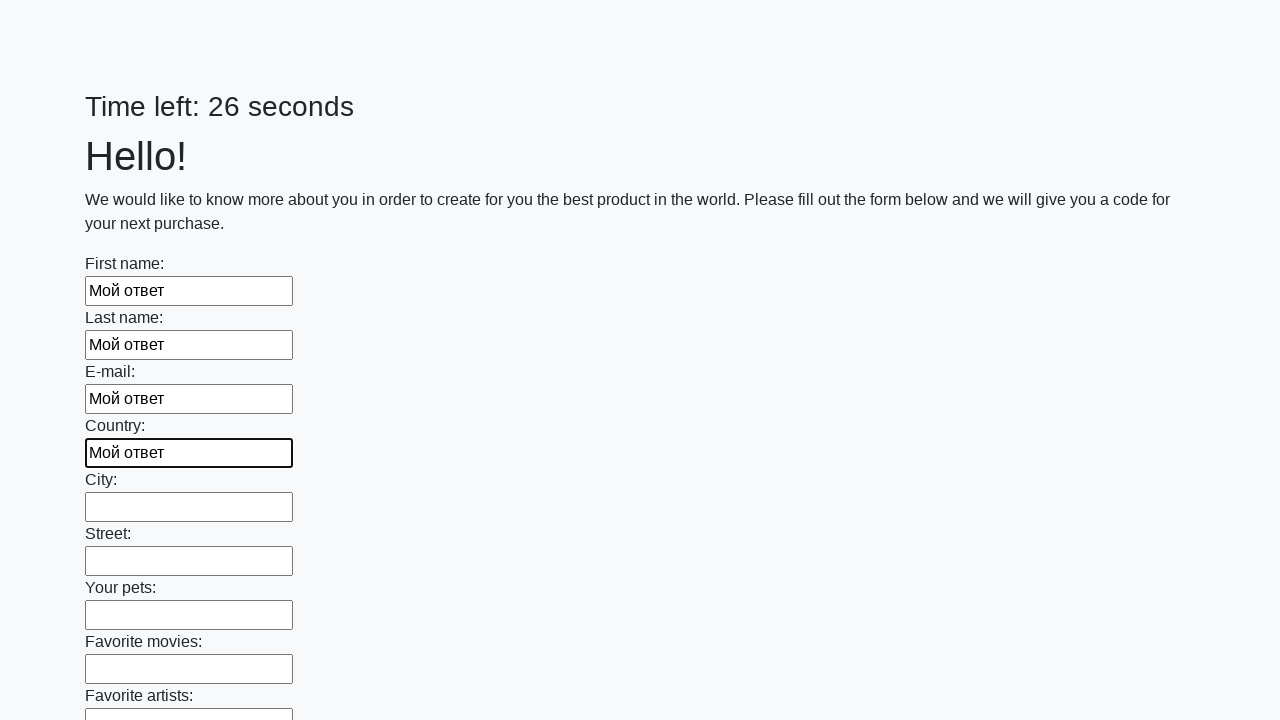

Filled input field with test answer 'Мой ответ' on input >> nth=4
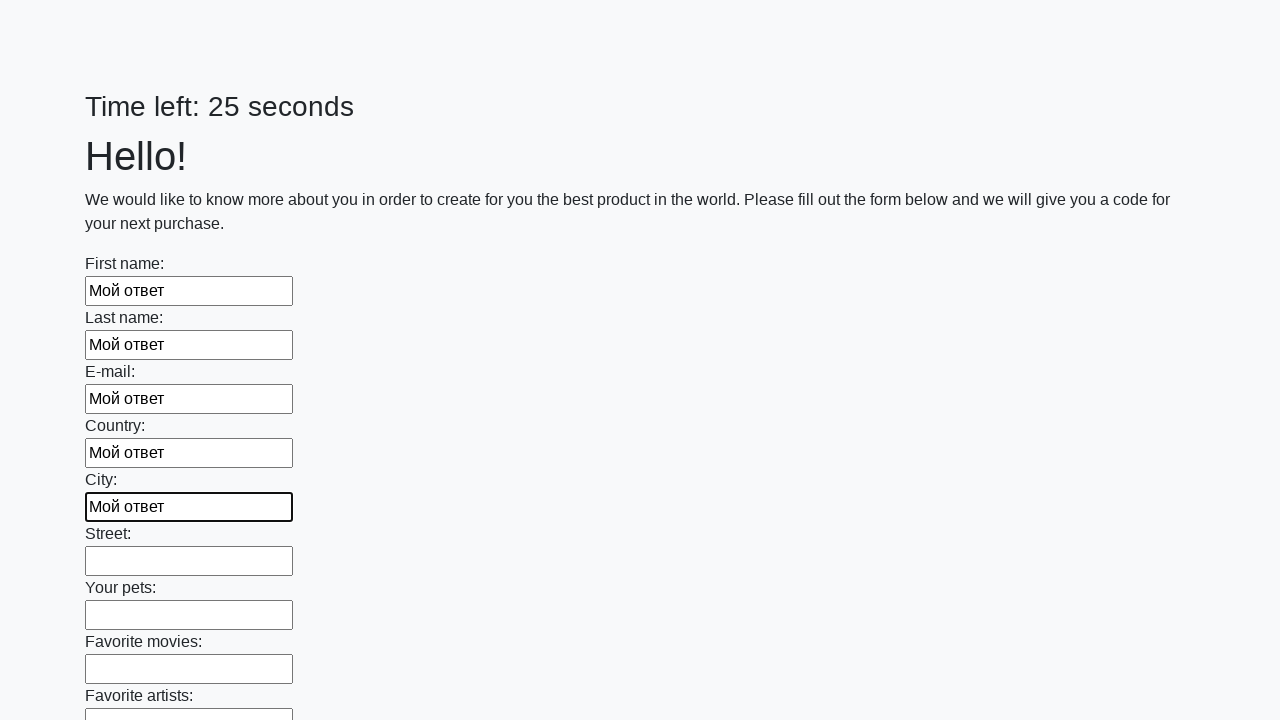

Filled input field with test answer 'Мой ответ' on input >> nth=5
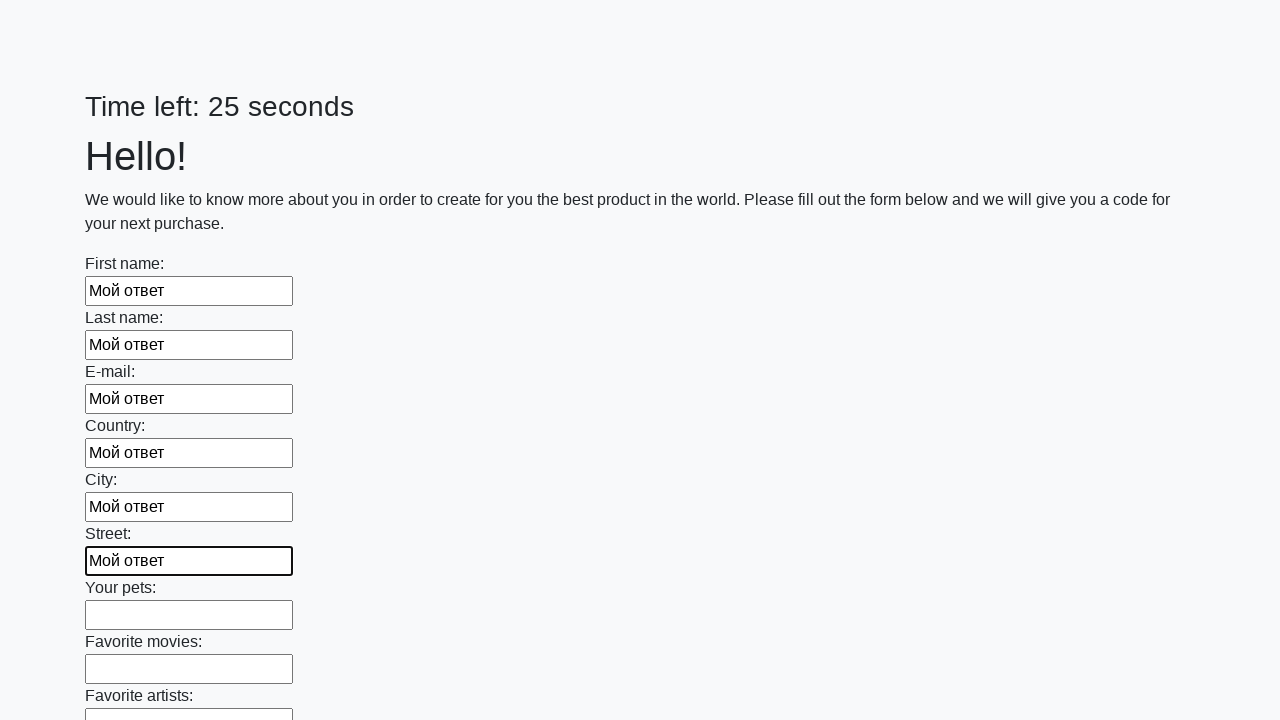

Filled input field with test answer 'Мой ответ' on input >> nth=6
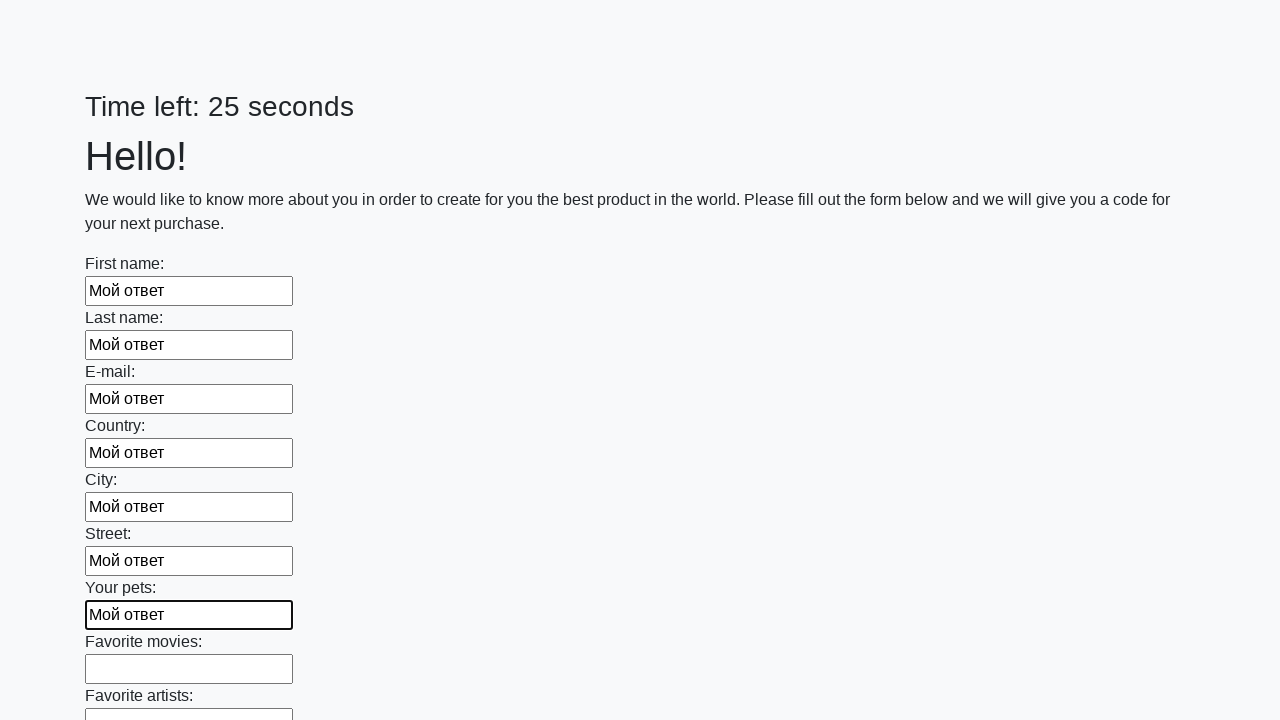

Filled input field with test answer 'Мой ответ' on input >> nth=7
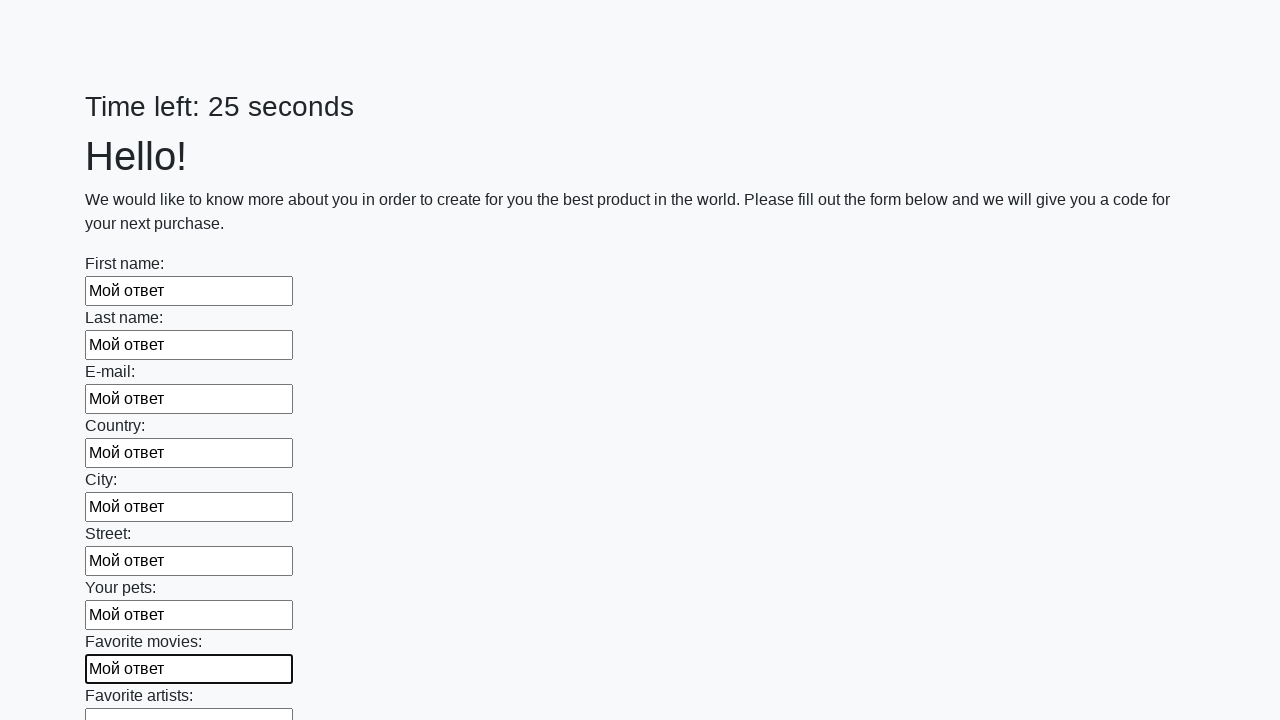

Filled input field with test answer 'Мой ответ' on input >> nth=8
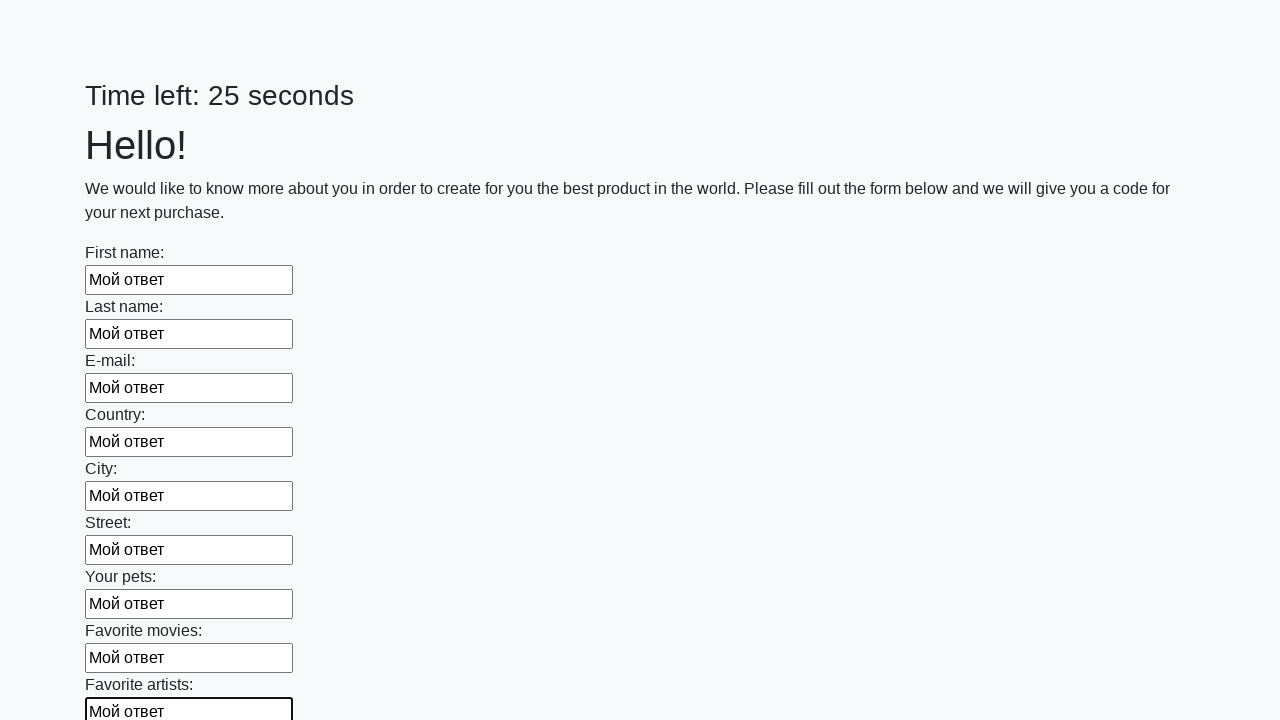

Filled input field with test answer 'Мой ответ' on input >> nth=9
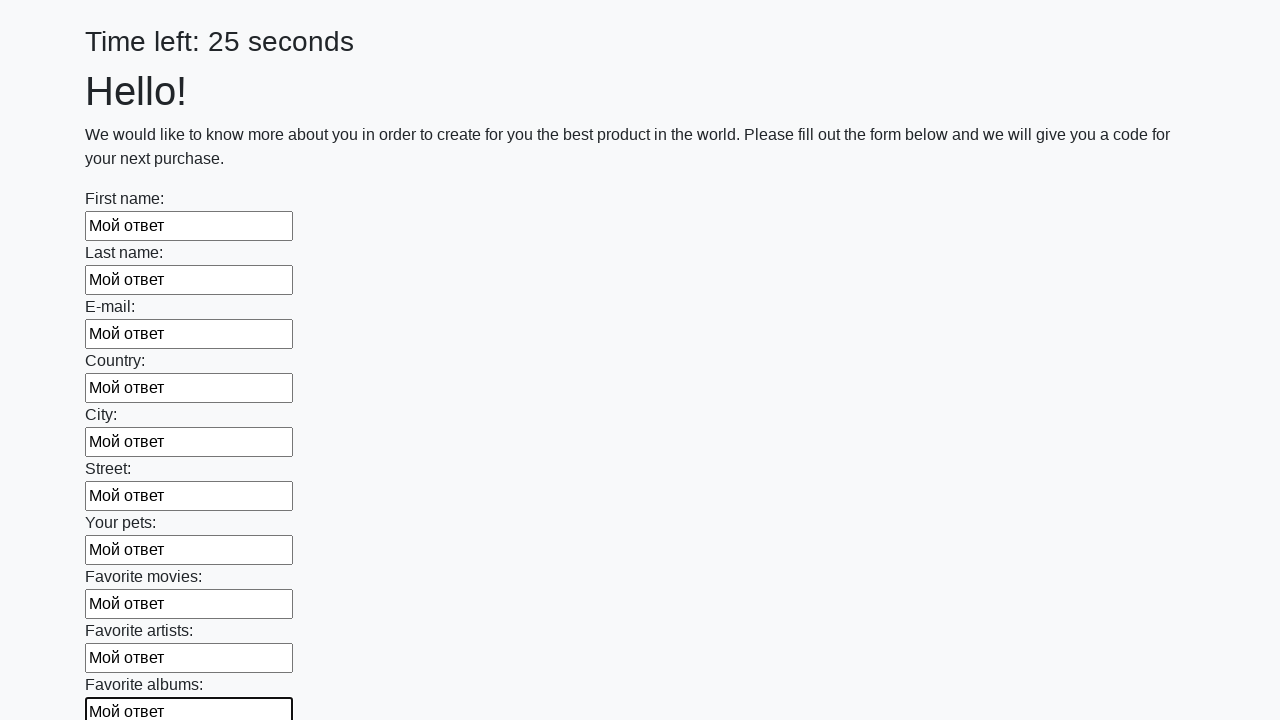

Filled input field with test answer 'Мой ответ' on input >> nth=10
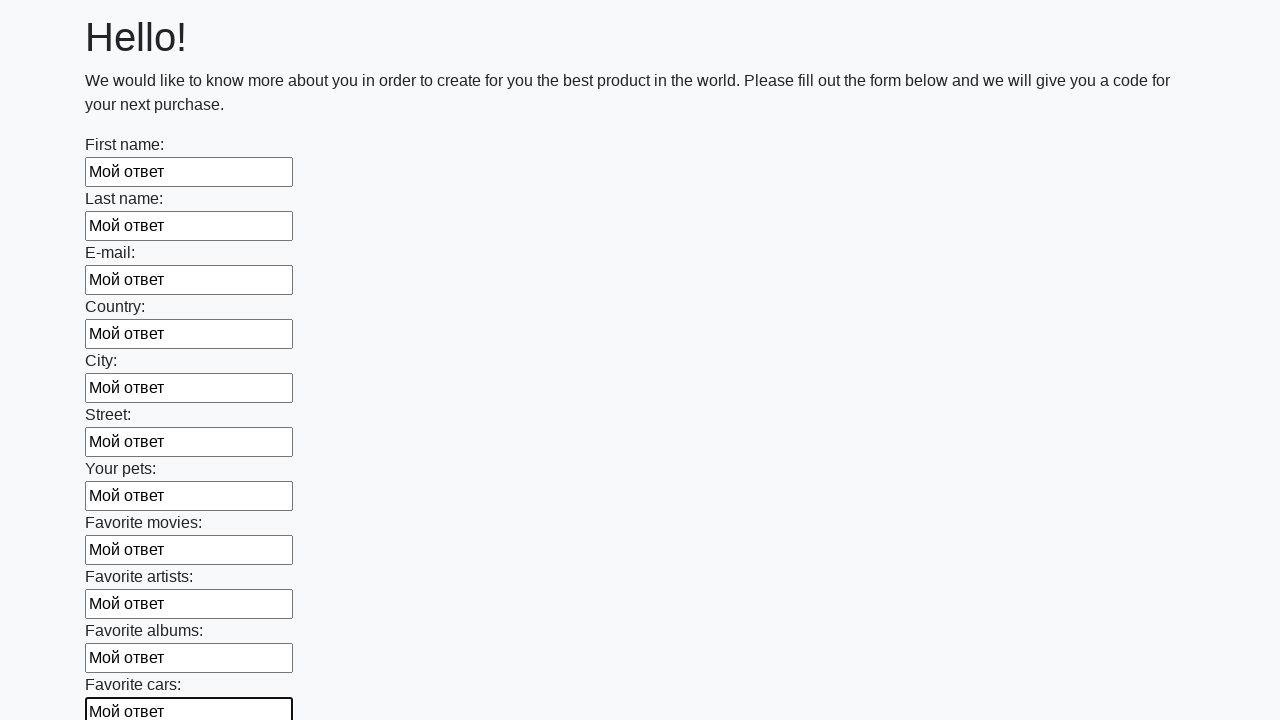

Filled input field with test answer 'Мой ответ' on input >> nth=11
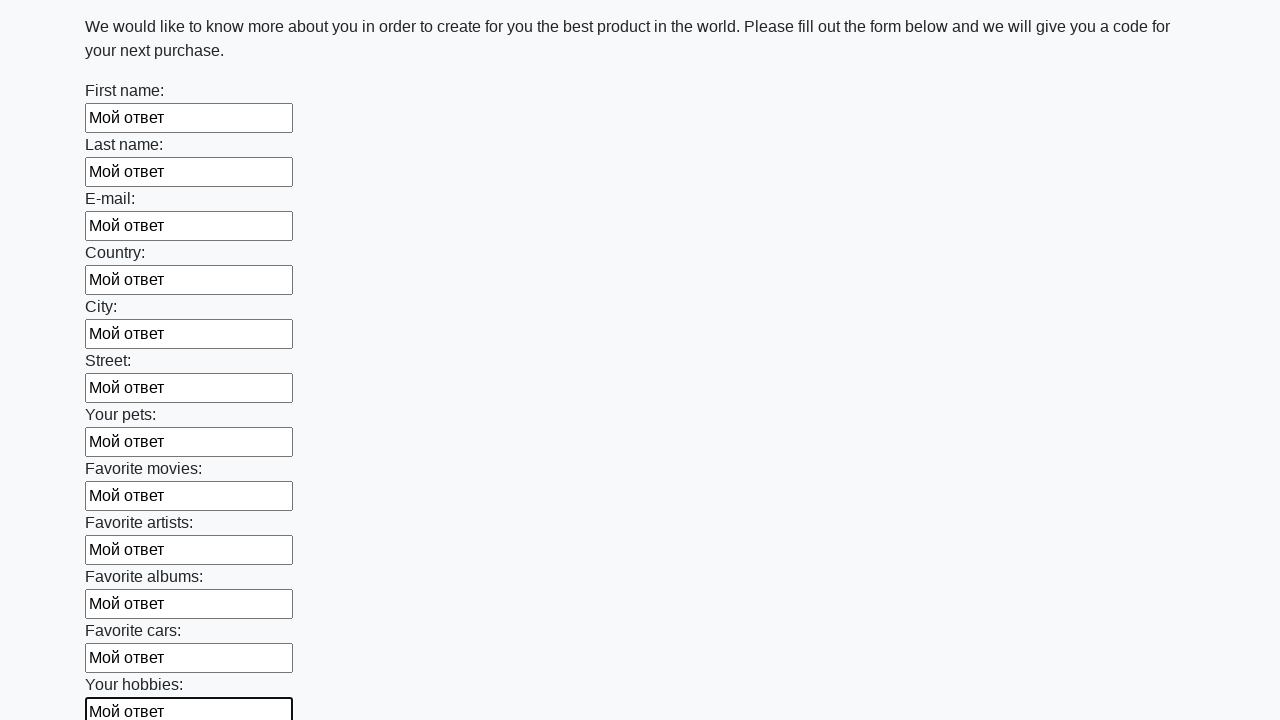

Filled input field with test answer 'Мой ответ' on input >> nth=12
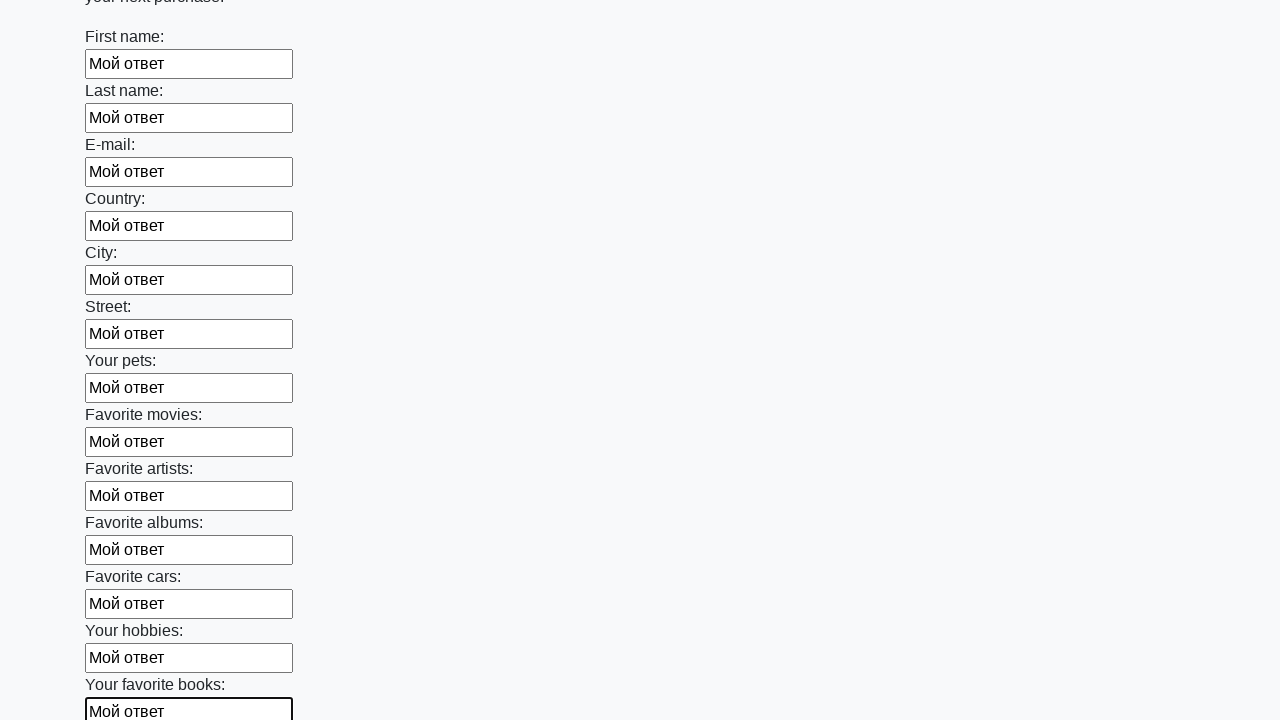

Filled input field with test answer 'Мой ответ' on input >> nth=13
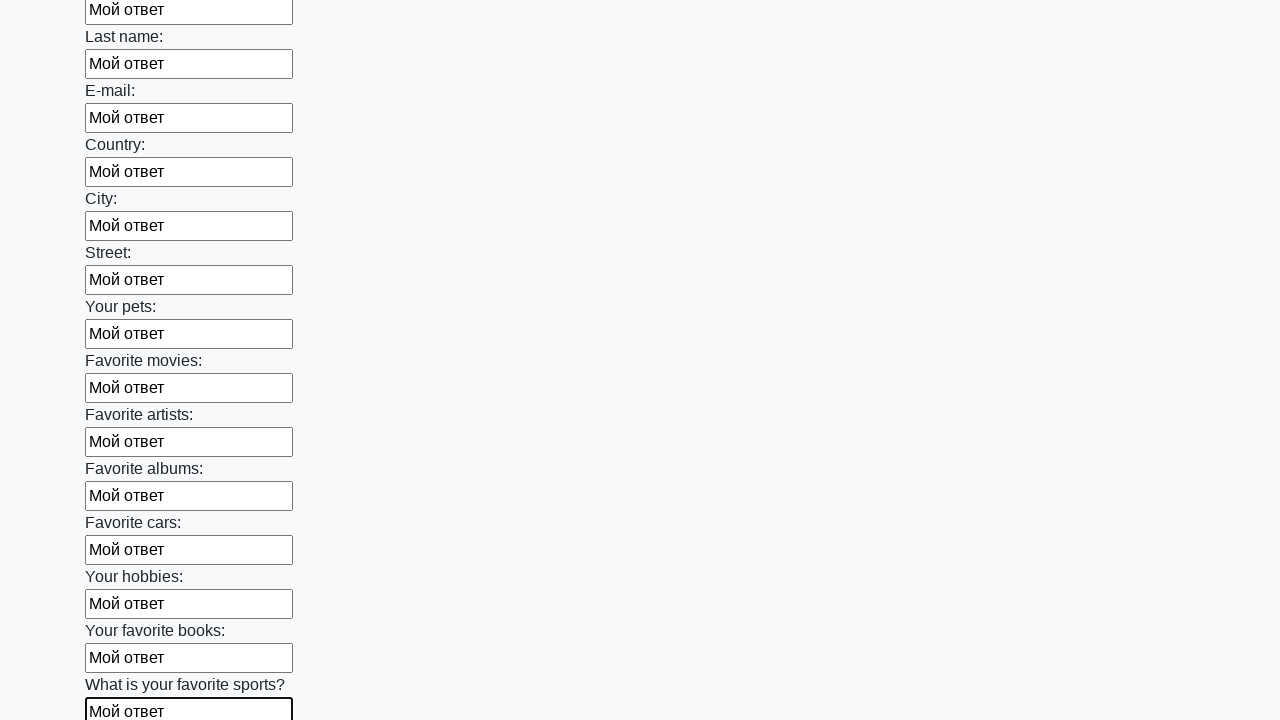

Filled input field with test answer 'Мой ответ' on input >> nth=14
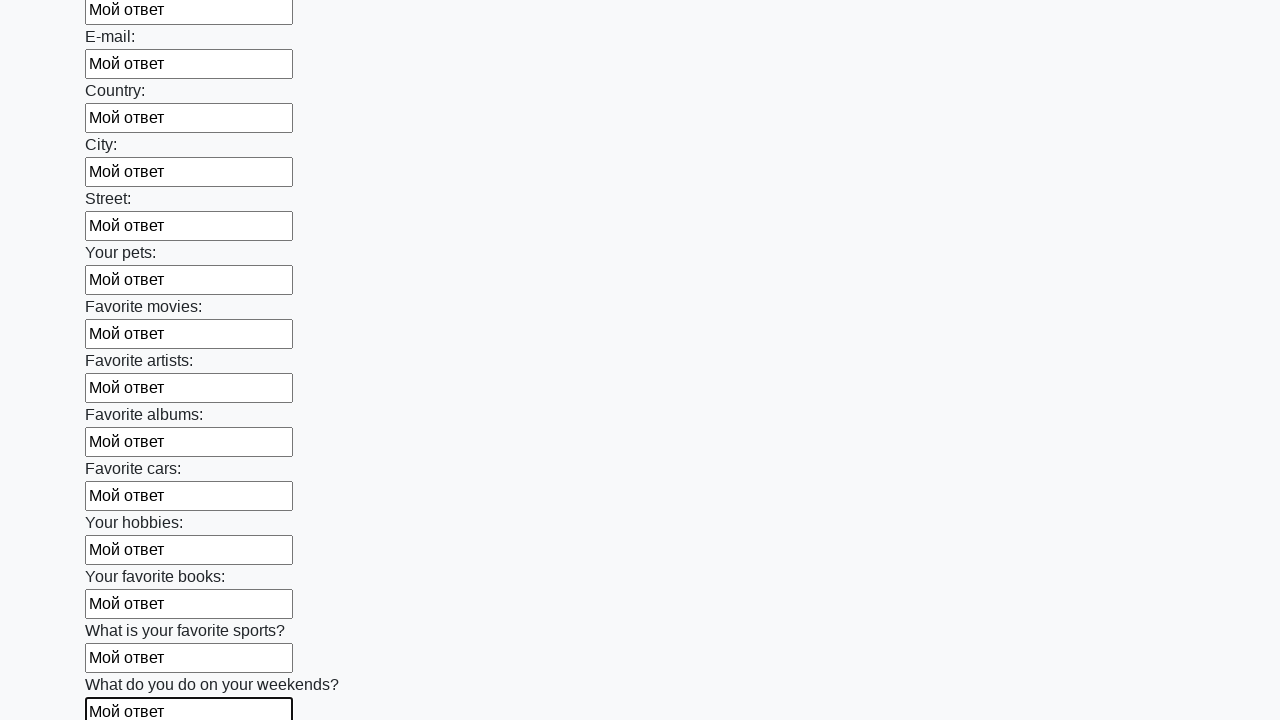

Filled input field with test answer 'Мой ответ' on input >> nth=15
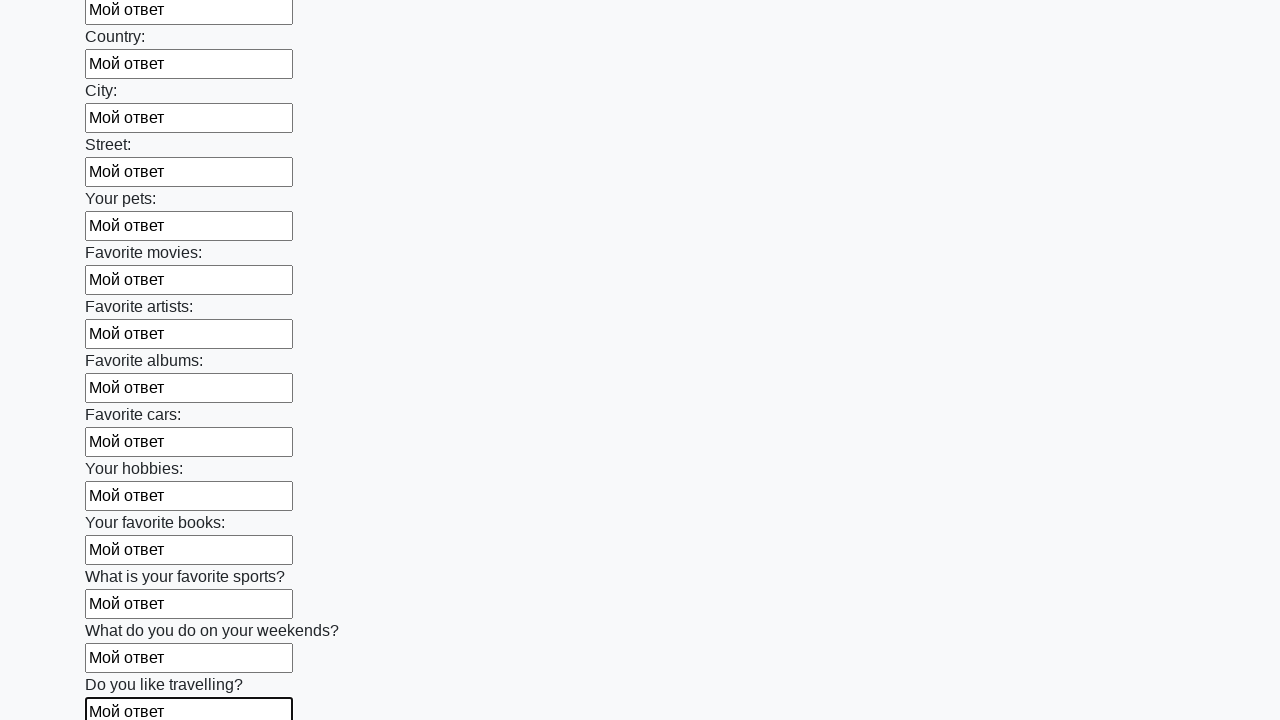

Filled input field with test answer 'Мой ответ' on input >> nth=16
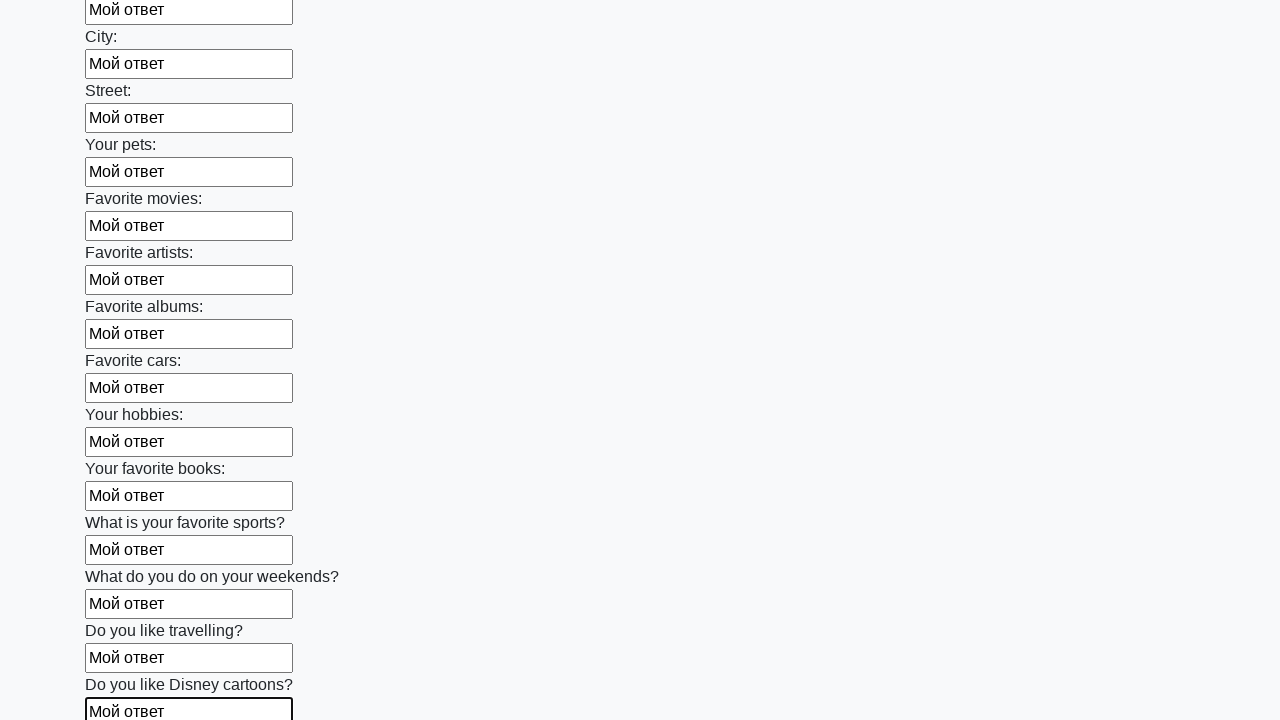

Filled input field with test answer 'Мой ответ' on input >> nth=17
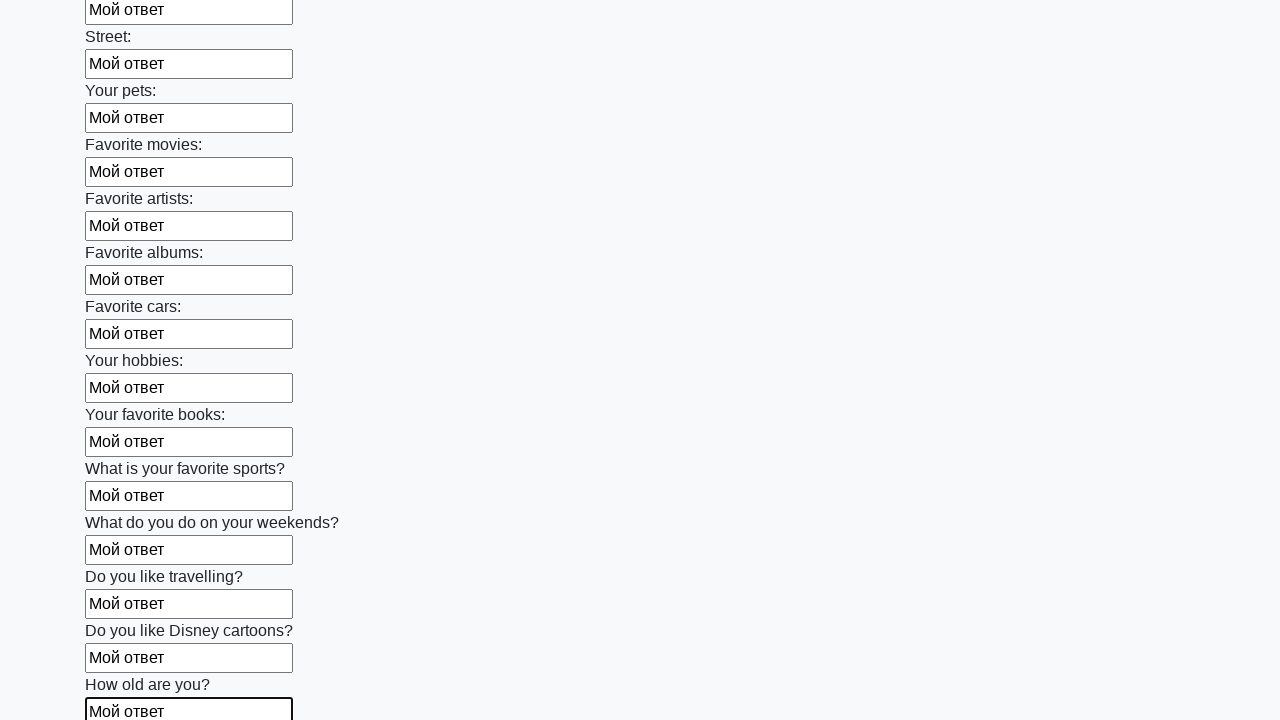

Filled input field with test answer 'Мой ответ' on input >> nth=18
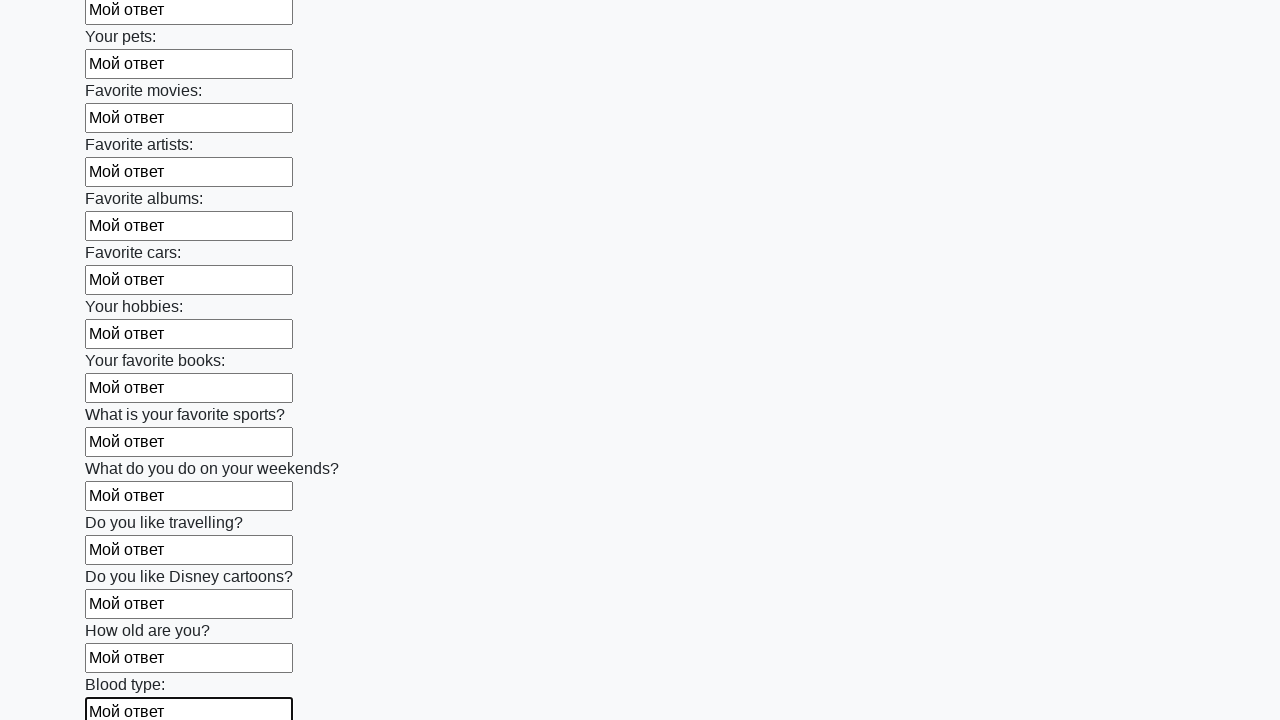

Filled input field with test answer 'Мой ответ' on input >> nth=19
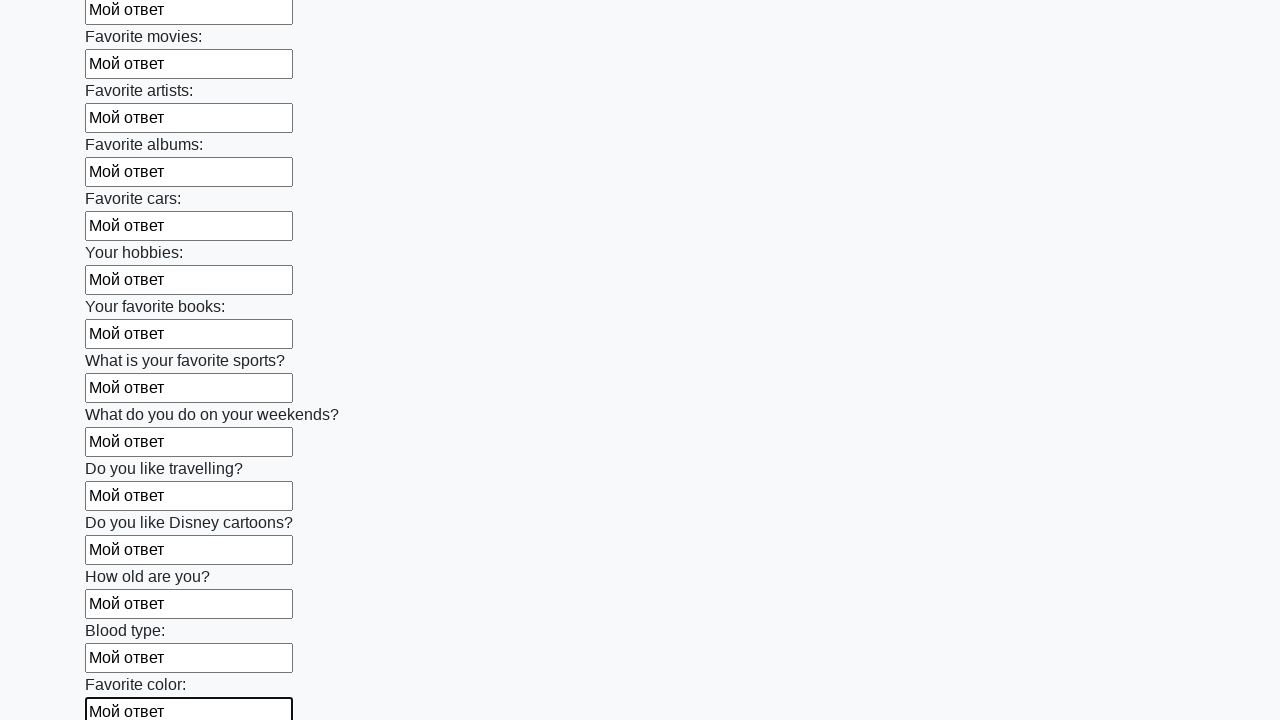

Filled input field with test answer 'Мой ответ' on input >> nth=20
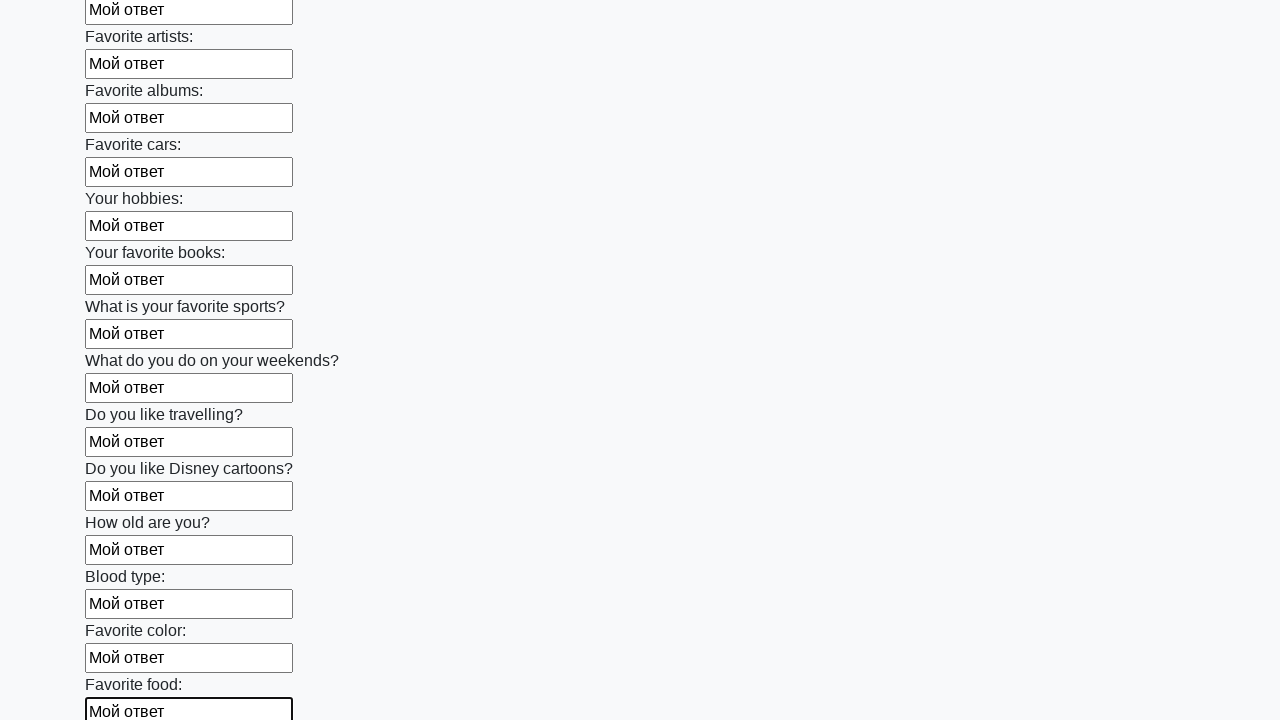

Filled input field with test answer 'Мой ответ' on input >> nth=21
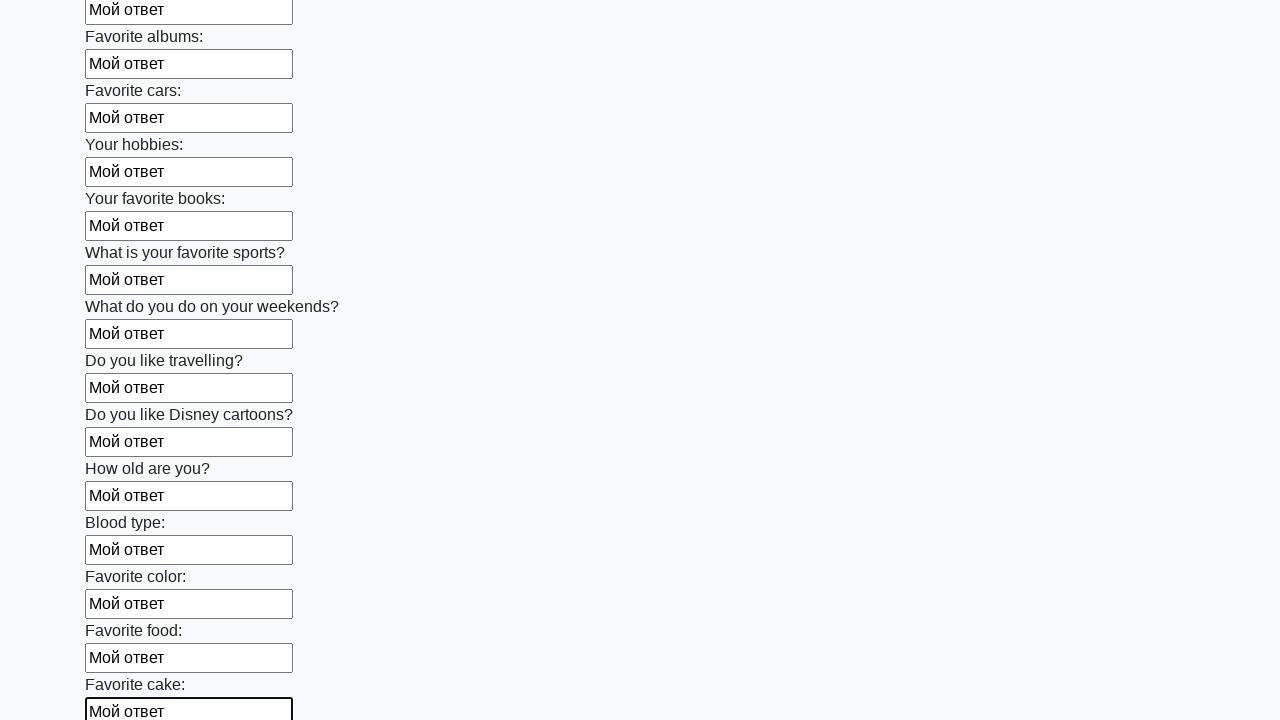

Filled input field with test answer 'Мой ответ' on input >> nth=22
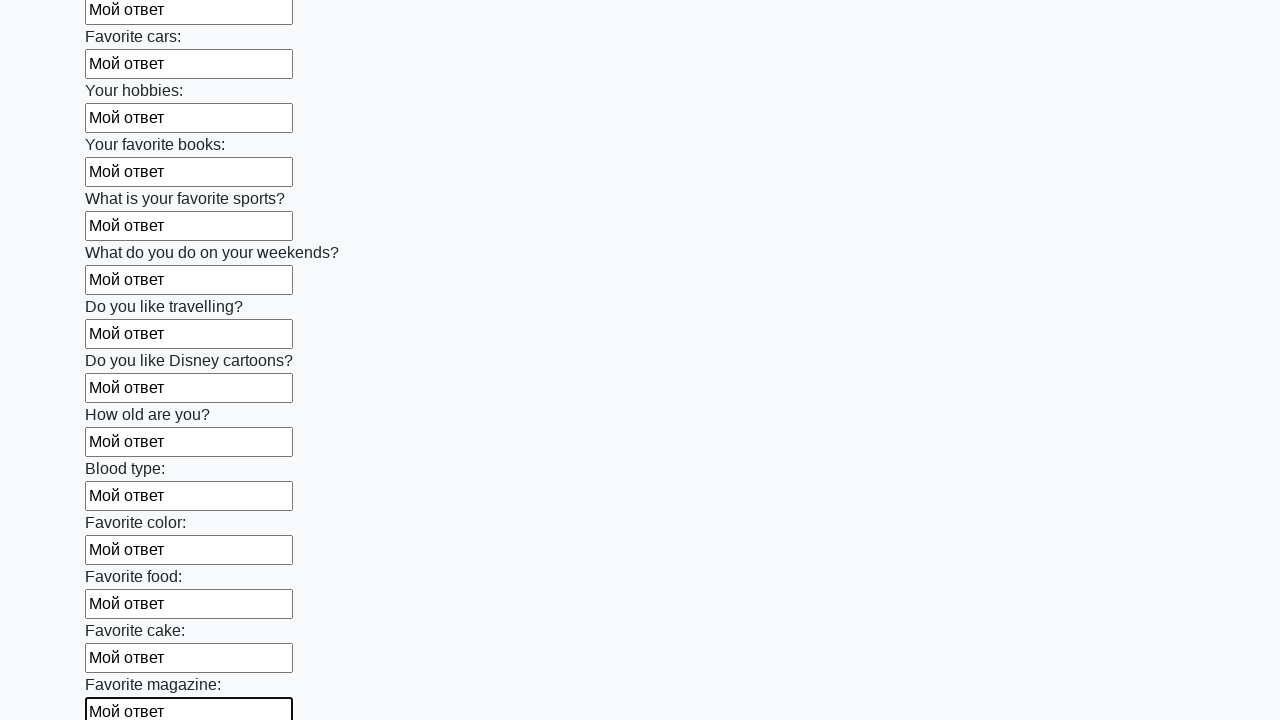

Filled input field with test answer 'Мой ответ' on input >> nth=23
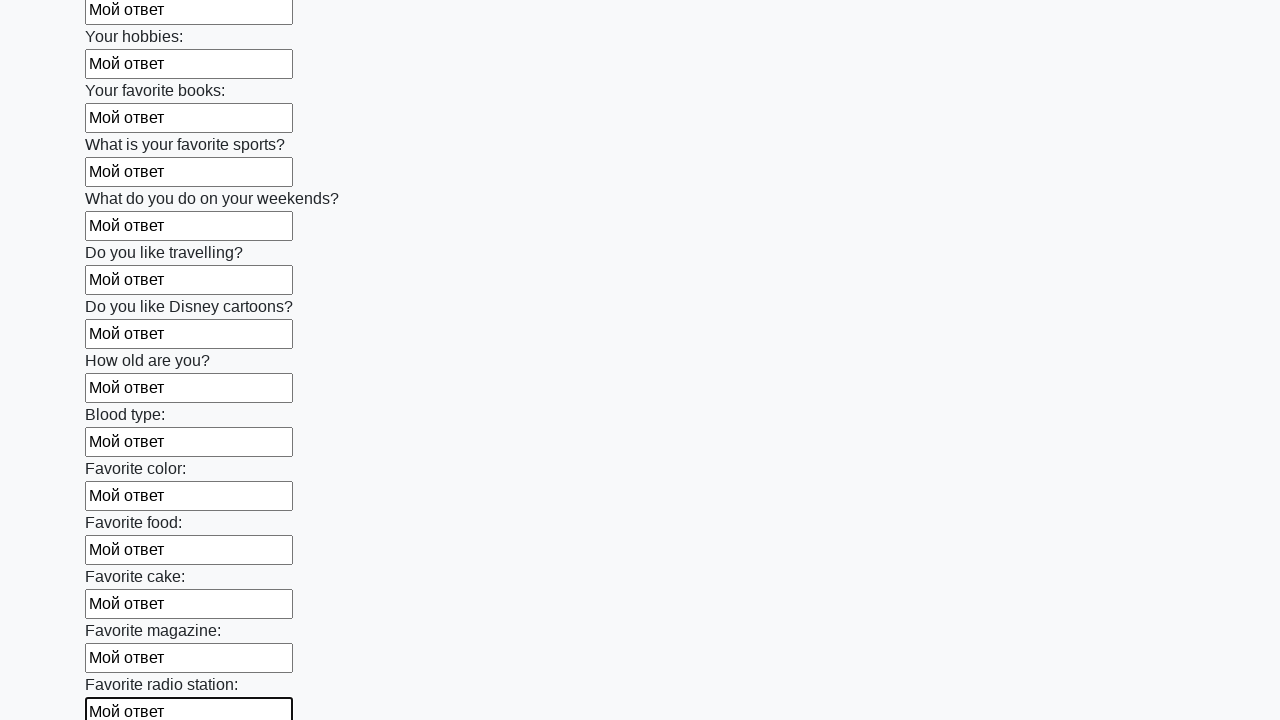

Filled input field with test answer 'Мой ответ' on input >> nth=24
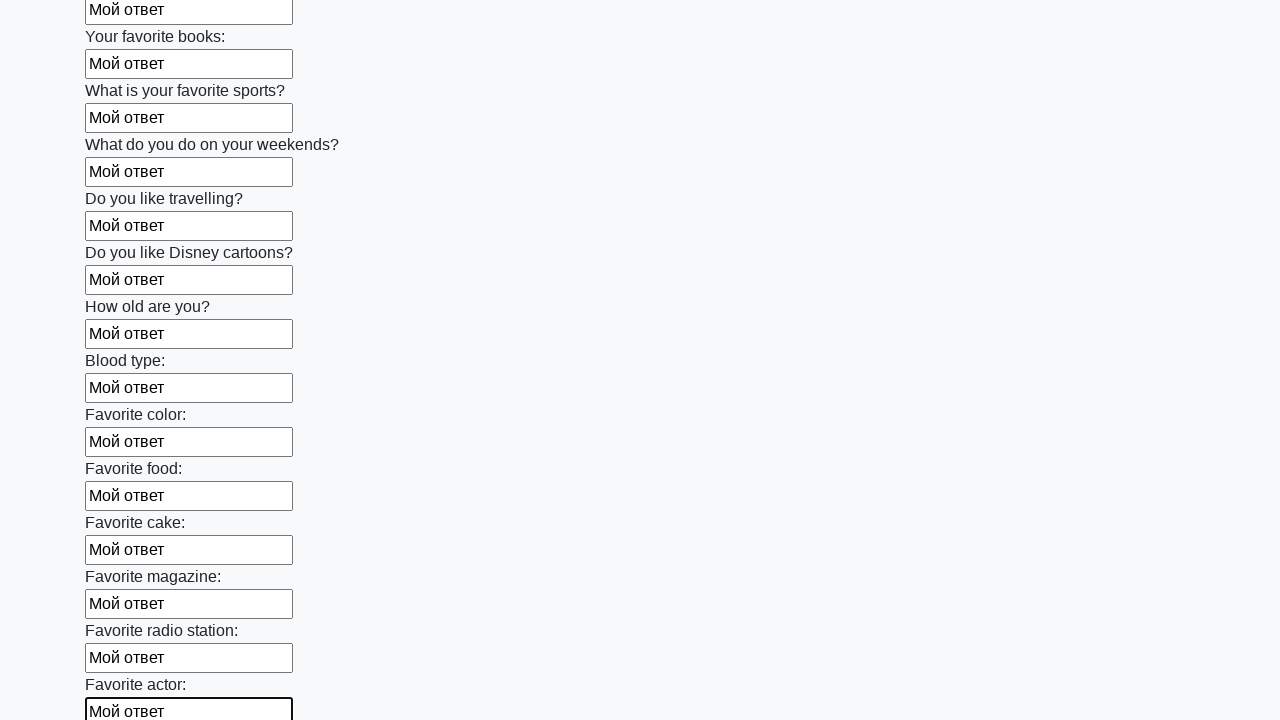

Filled input field with test answer 'Мой ответ' on input >> nth=25
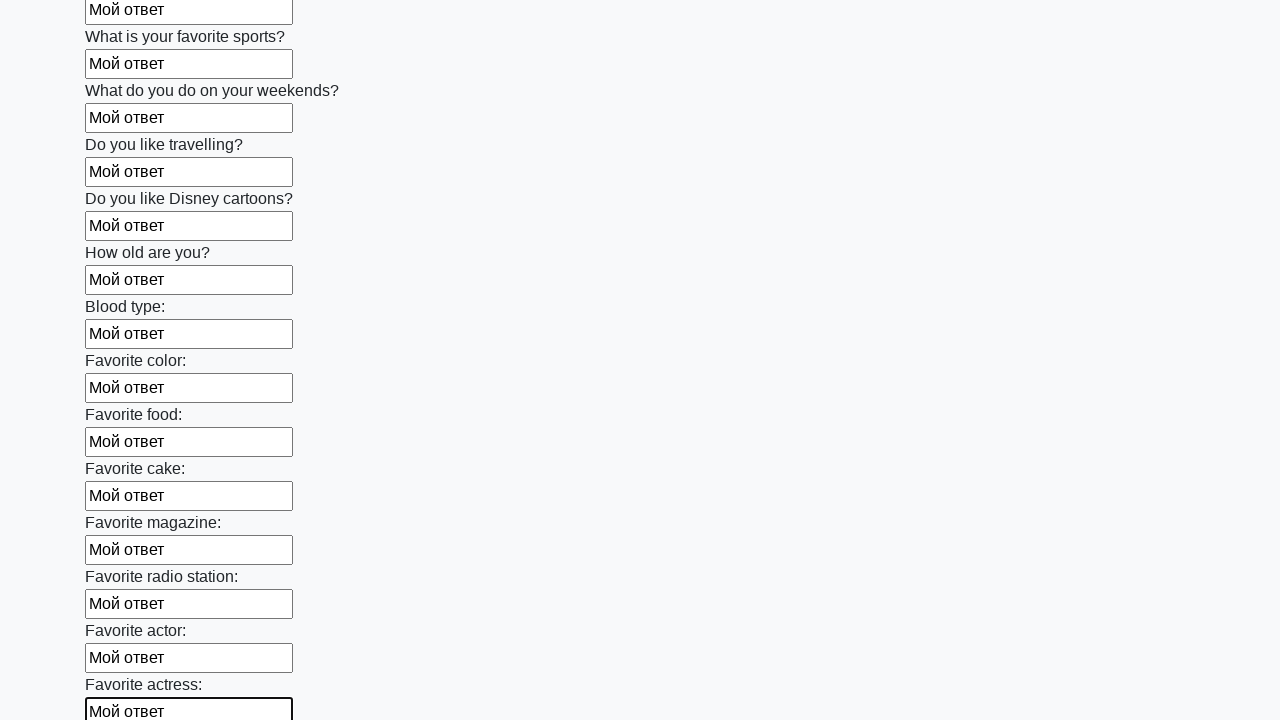

Filled input field with test answer 'Мой ответ' on input >> nth=26
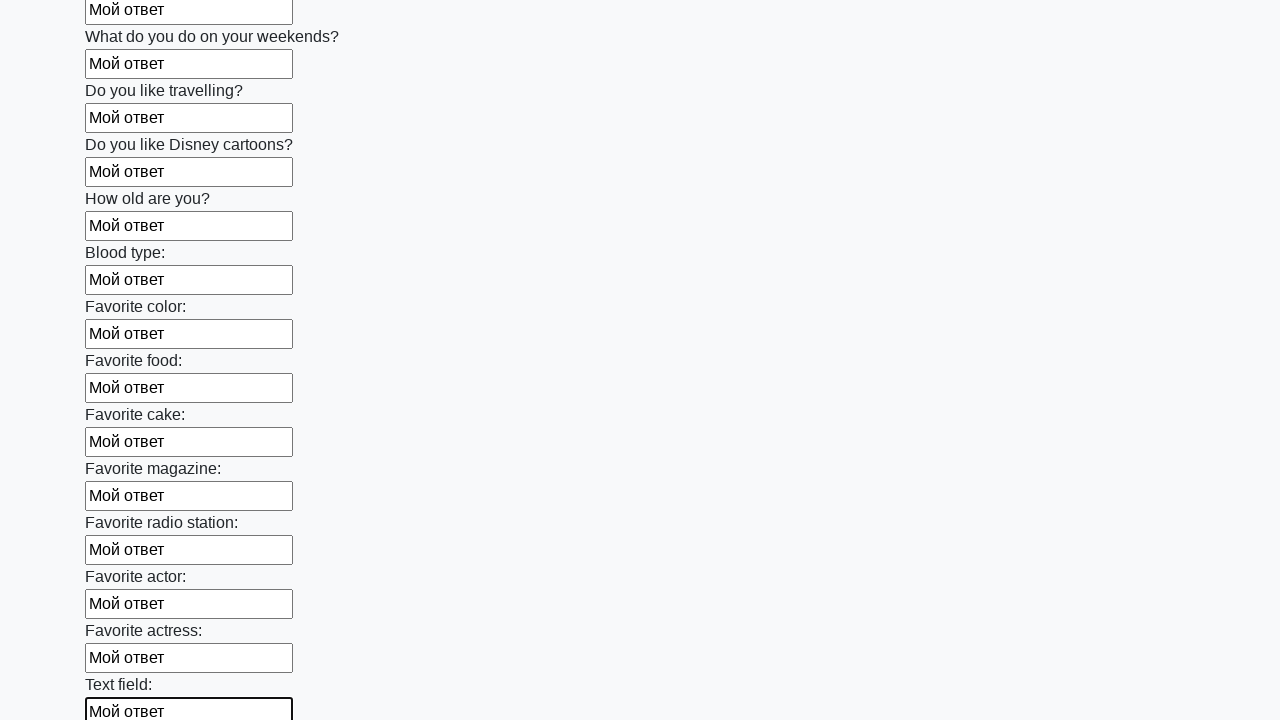

Filled input field with test answer 'Мой ответ' on input >> nth=27
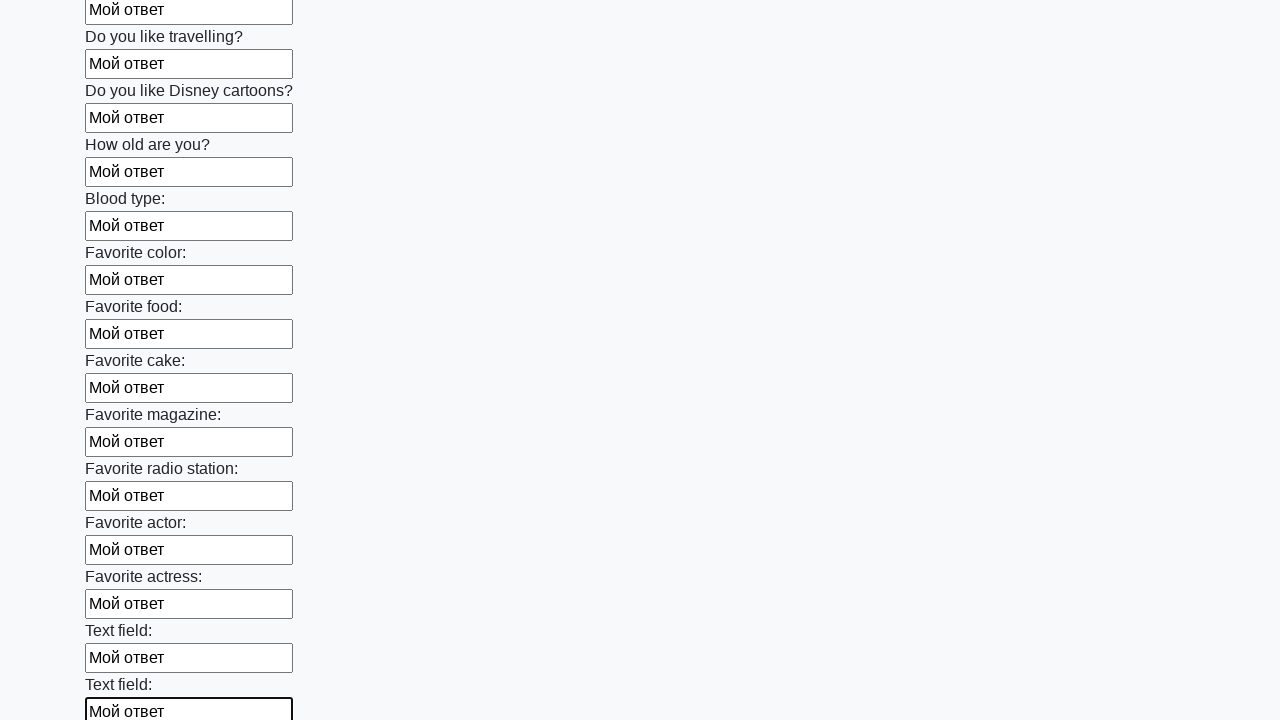

Filled input field with test answer 'Мой ответ' on input >> nth=28
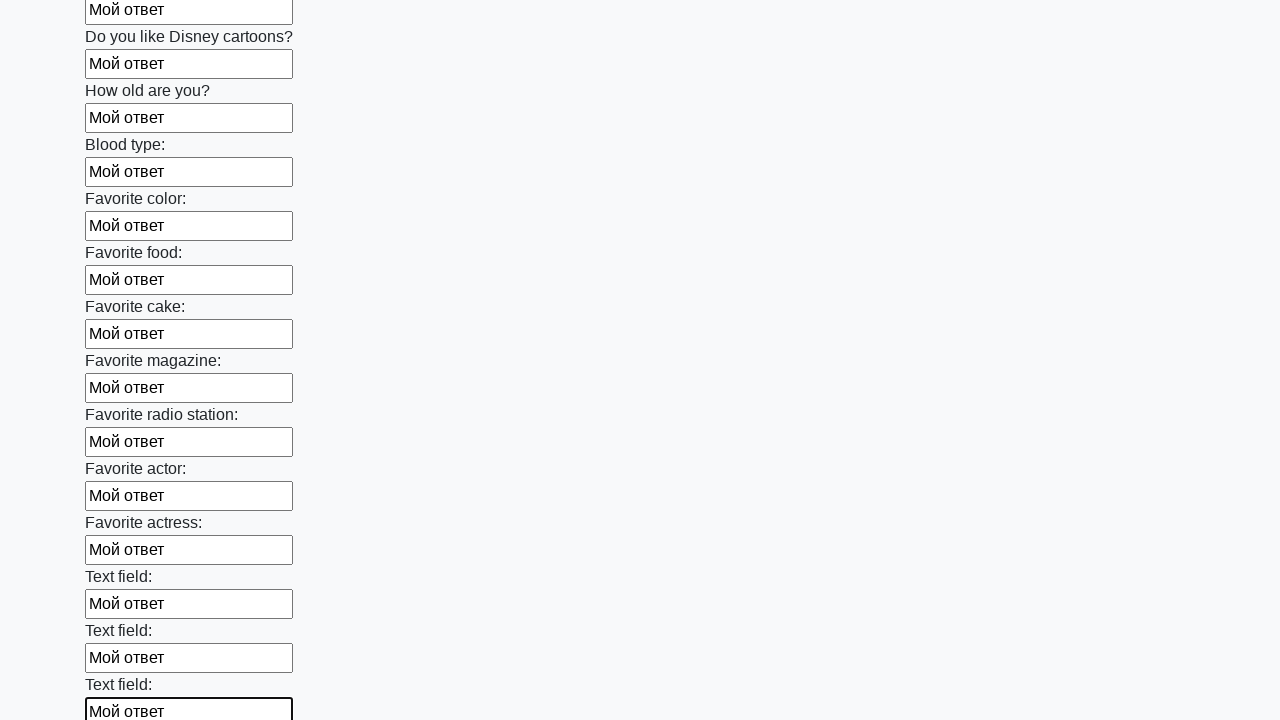

Filled input field with test answer 'Мой ответ' on input >> nth=29
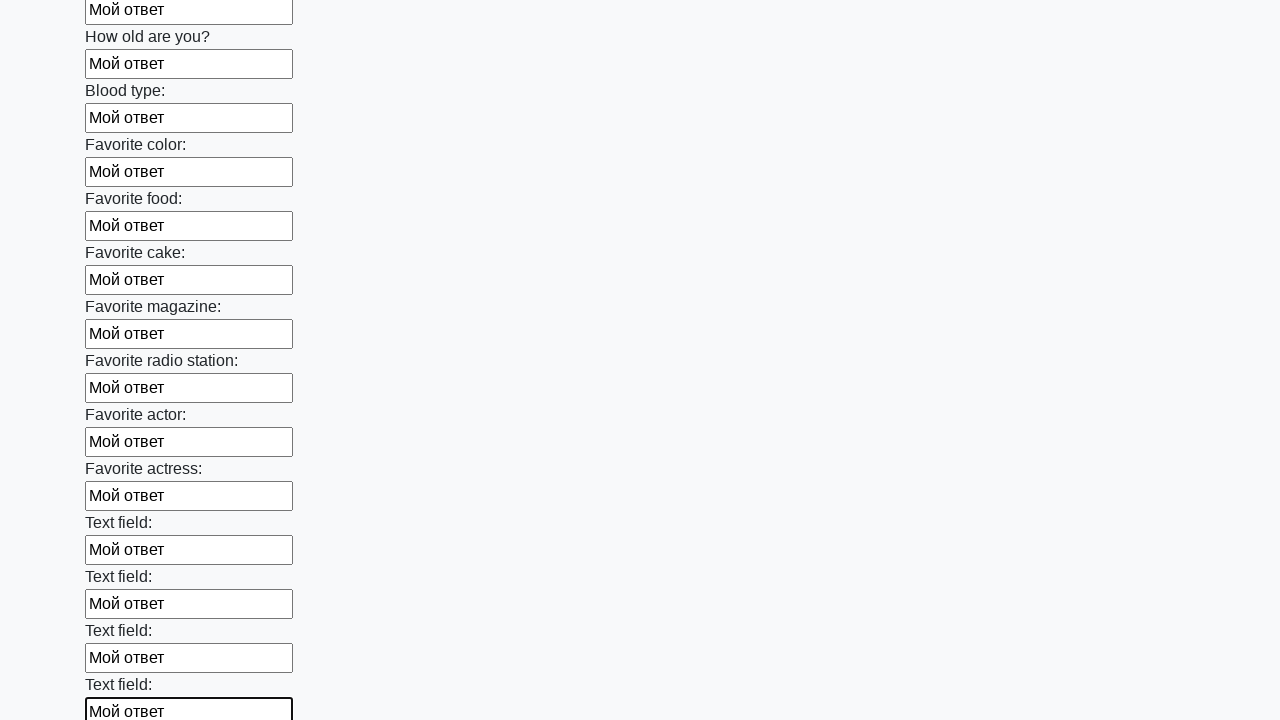

Filled input field with test answer 'Мой ответ' on input >> nth=30
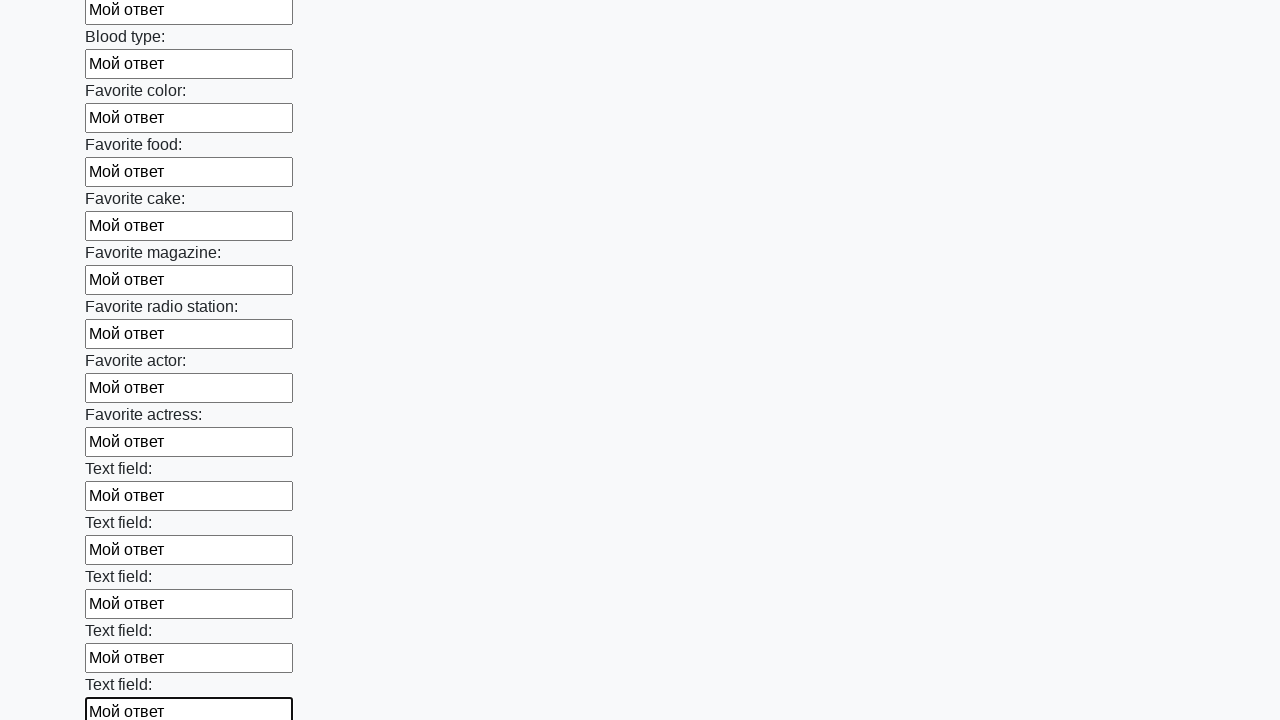

Filled input field with test answer 'Мой ответ' on input >> nth=31
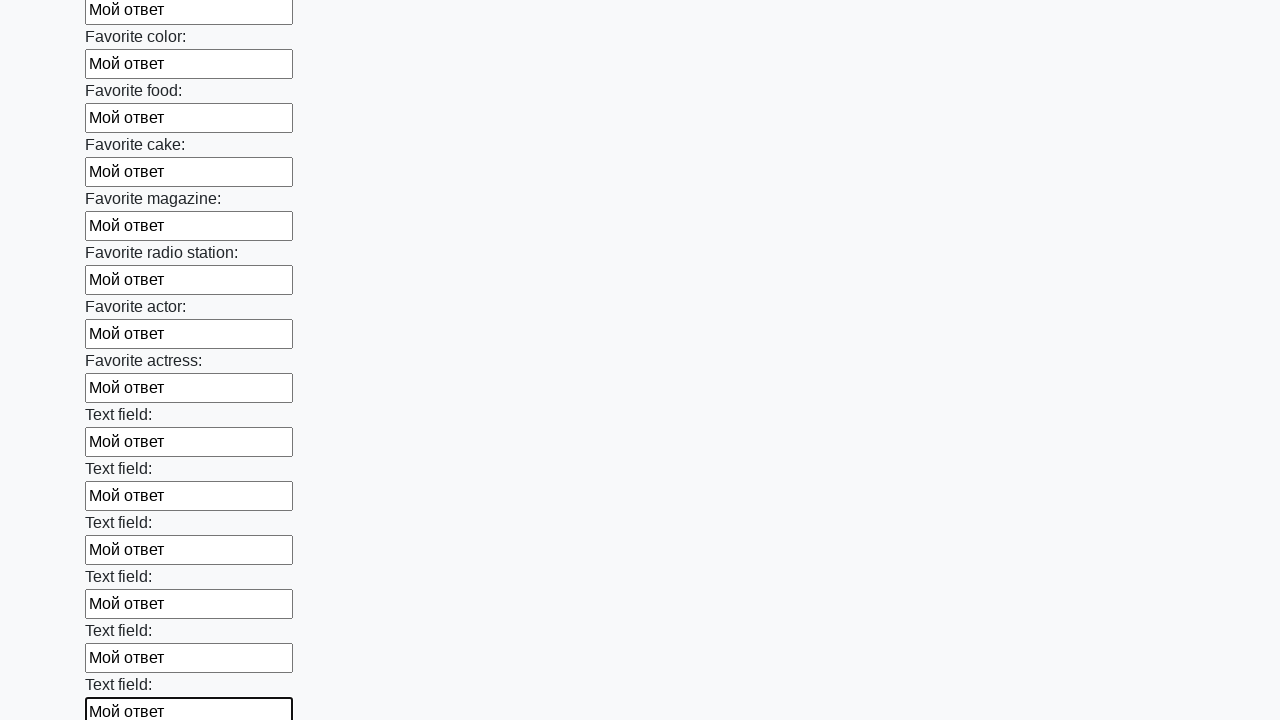

Filled input field with test answer 'Мой ответ' on input >> nth=32
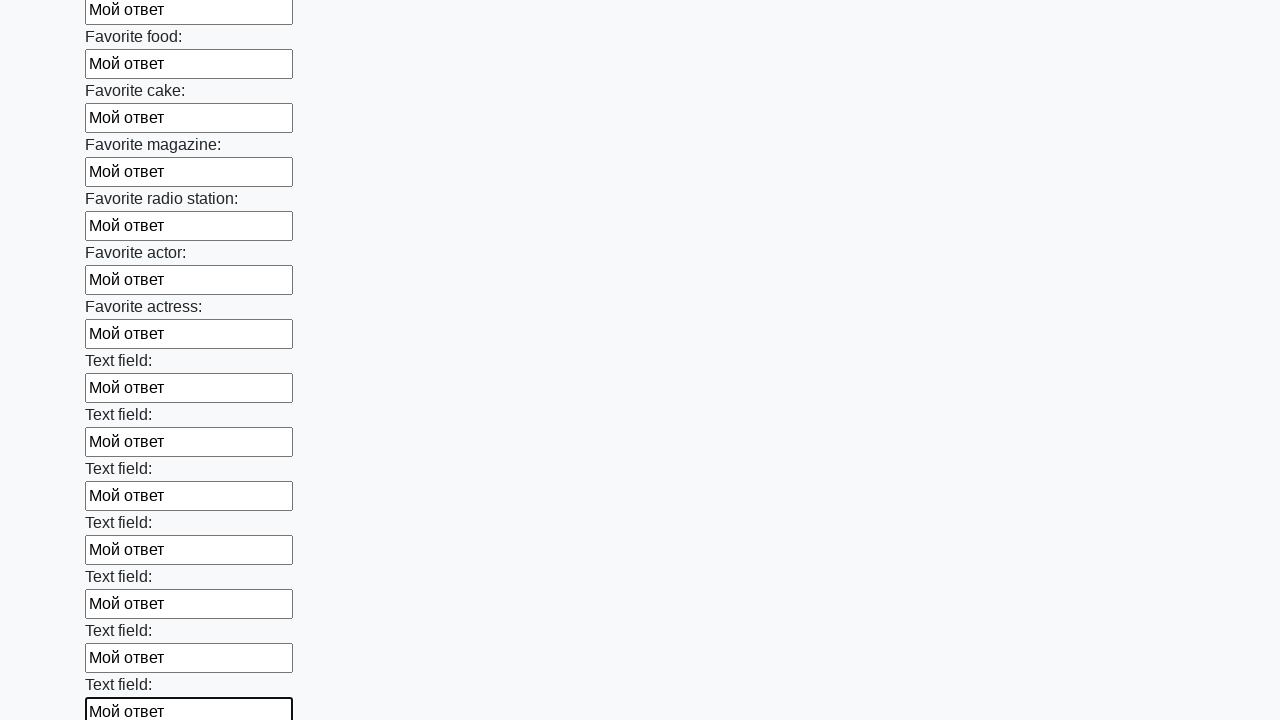

Filled input field with test answer 'Мой ответ' on input >> nth=33
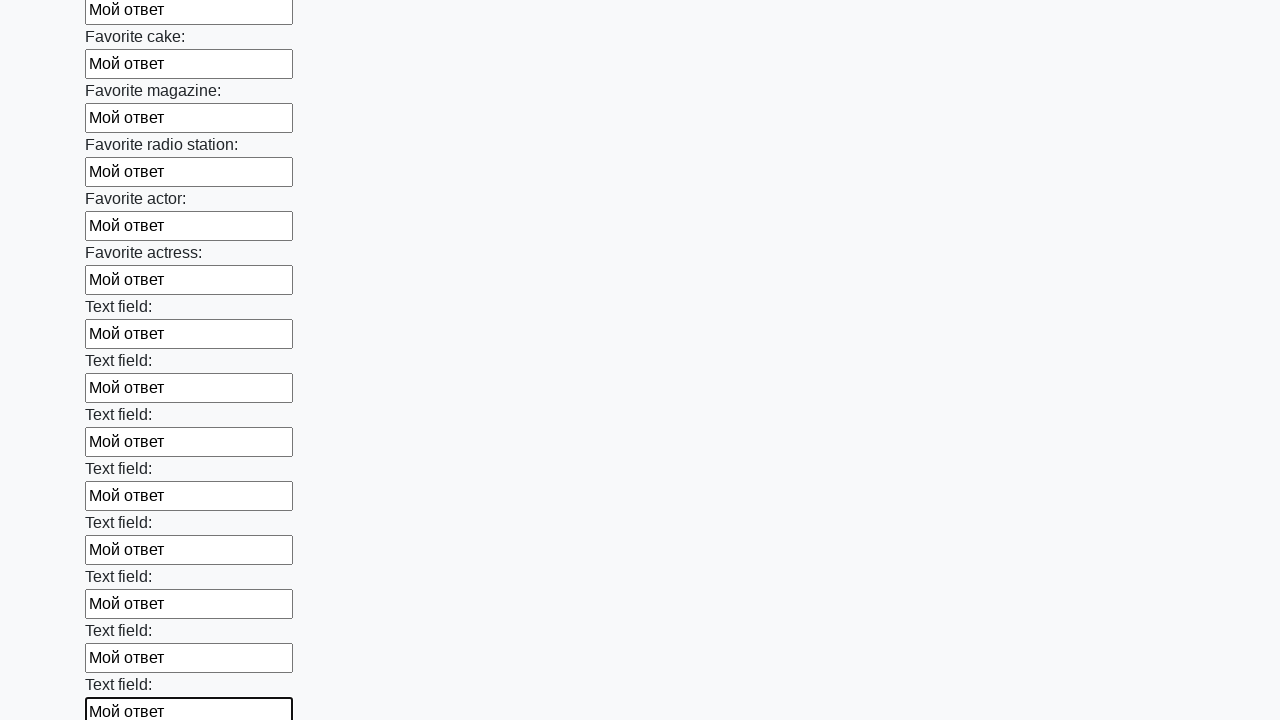

Filled input field with test answer 'Мой ответ' on input >> nth=34
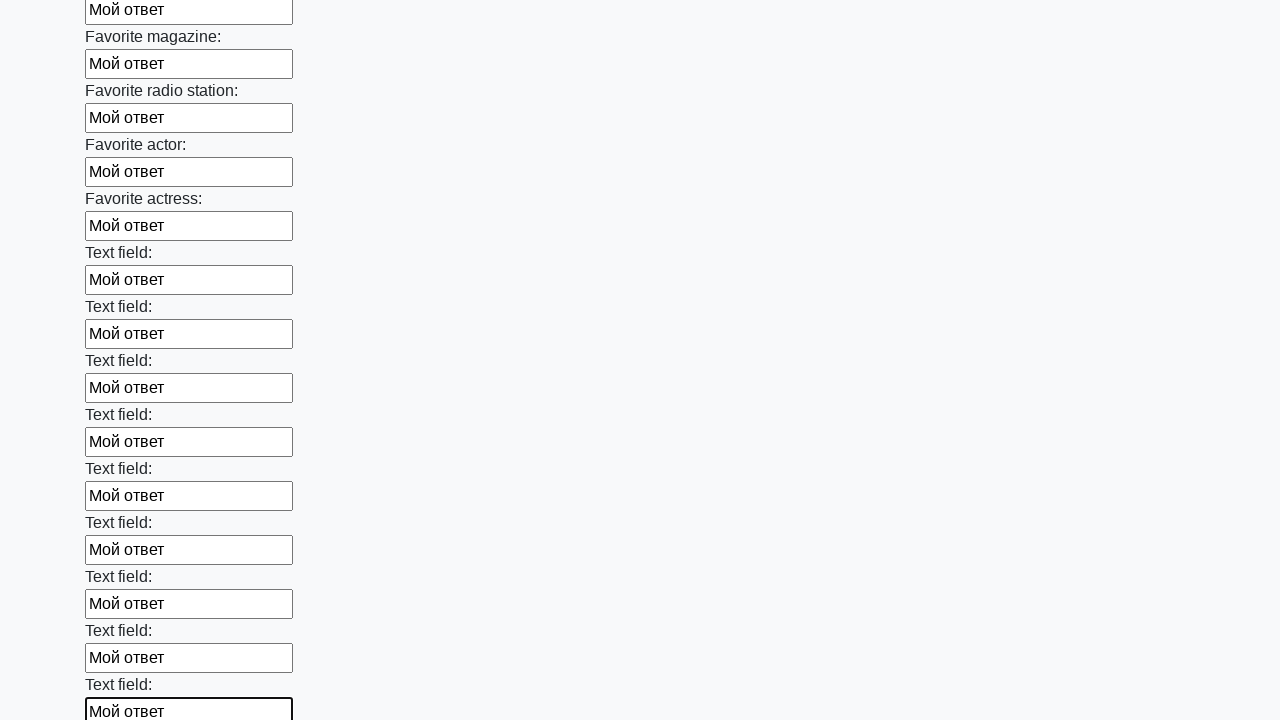

Filled input field with test answer 'Мой ответ' on input >> nth=35
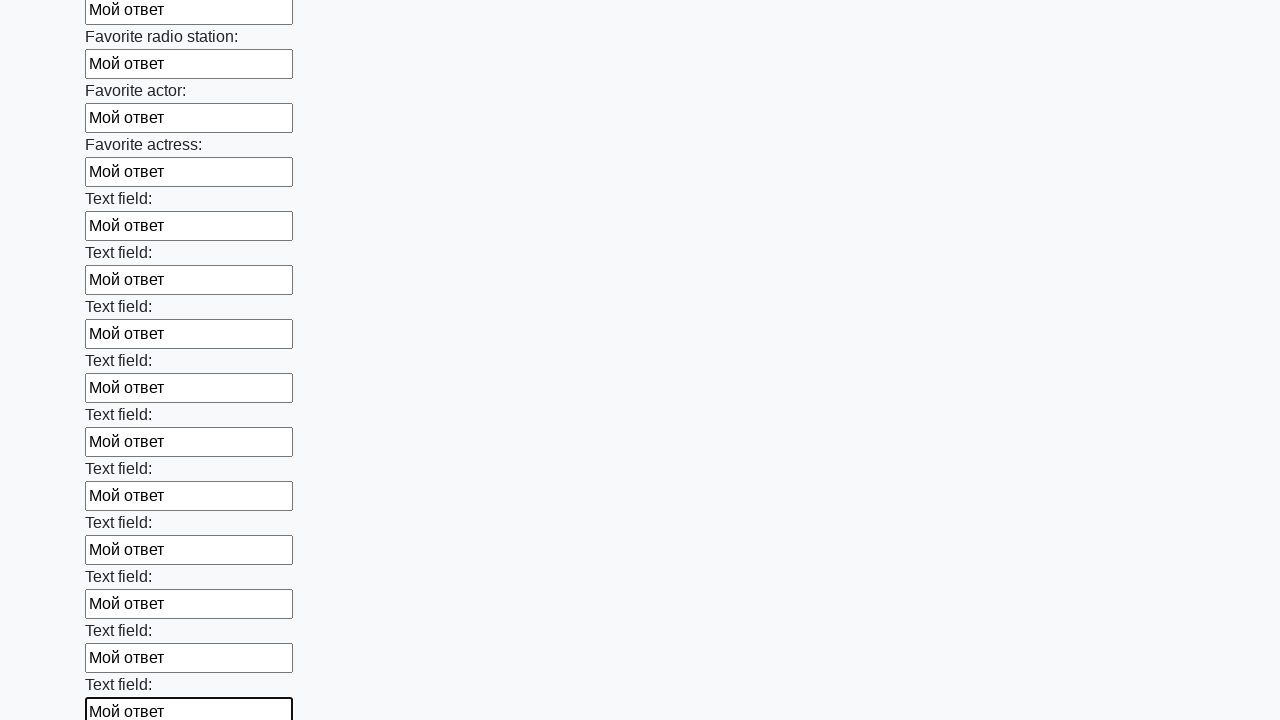

Filled input field with test answer 'Мой ответ' on input >> nth=36
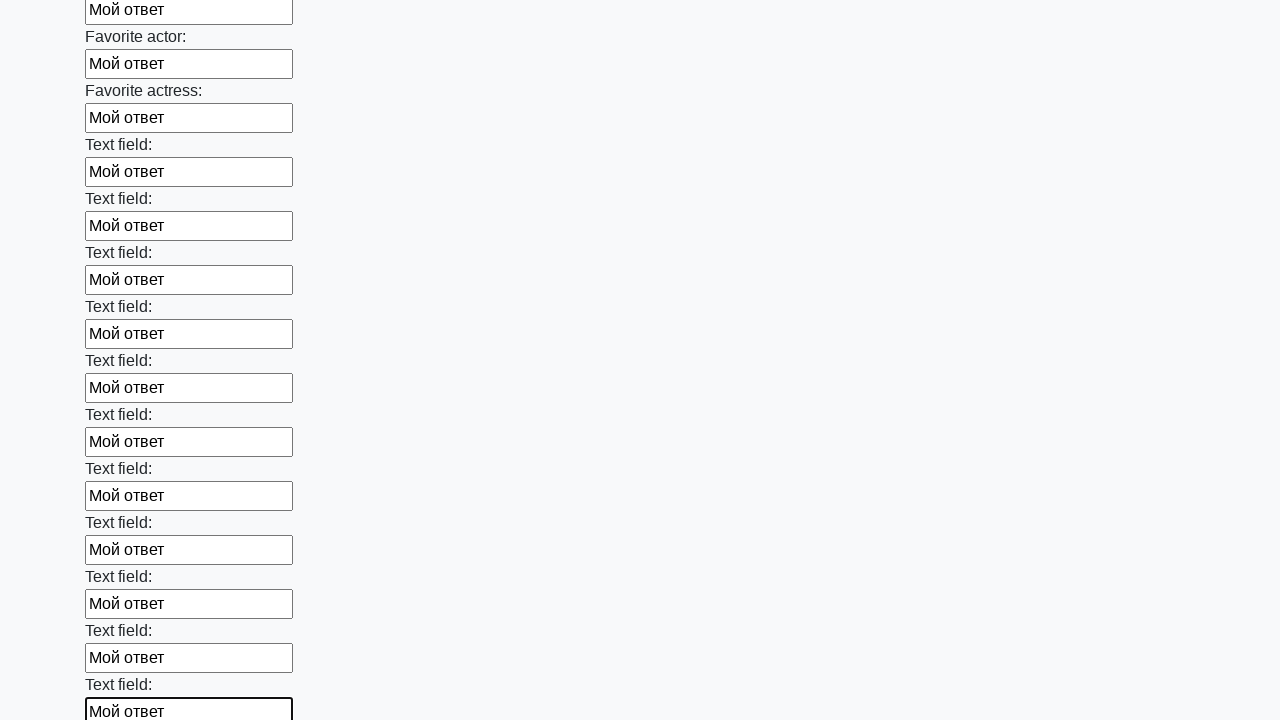

Filled input field with test answer 'Мой ответ' on input >> nth=37
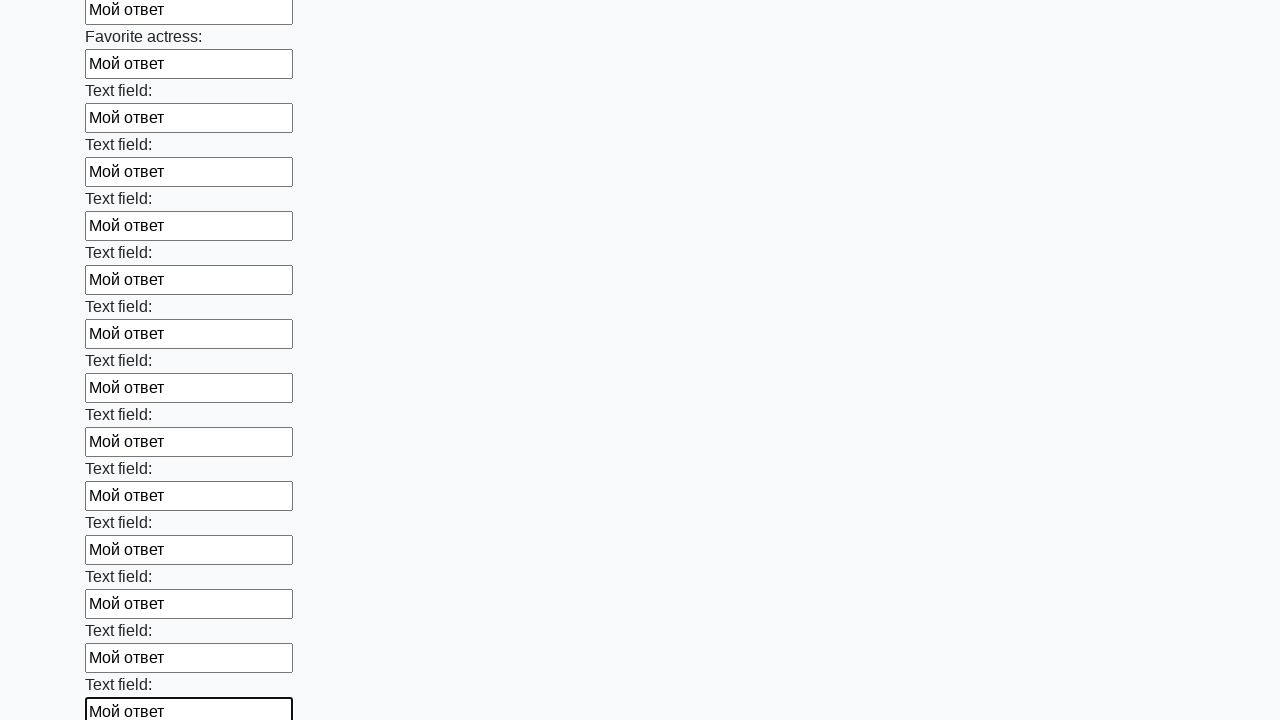

Filled input field with test answer 'Мой ответ' on input >> nth=38
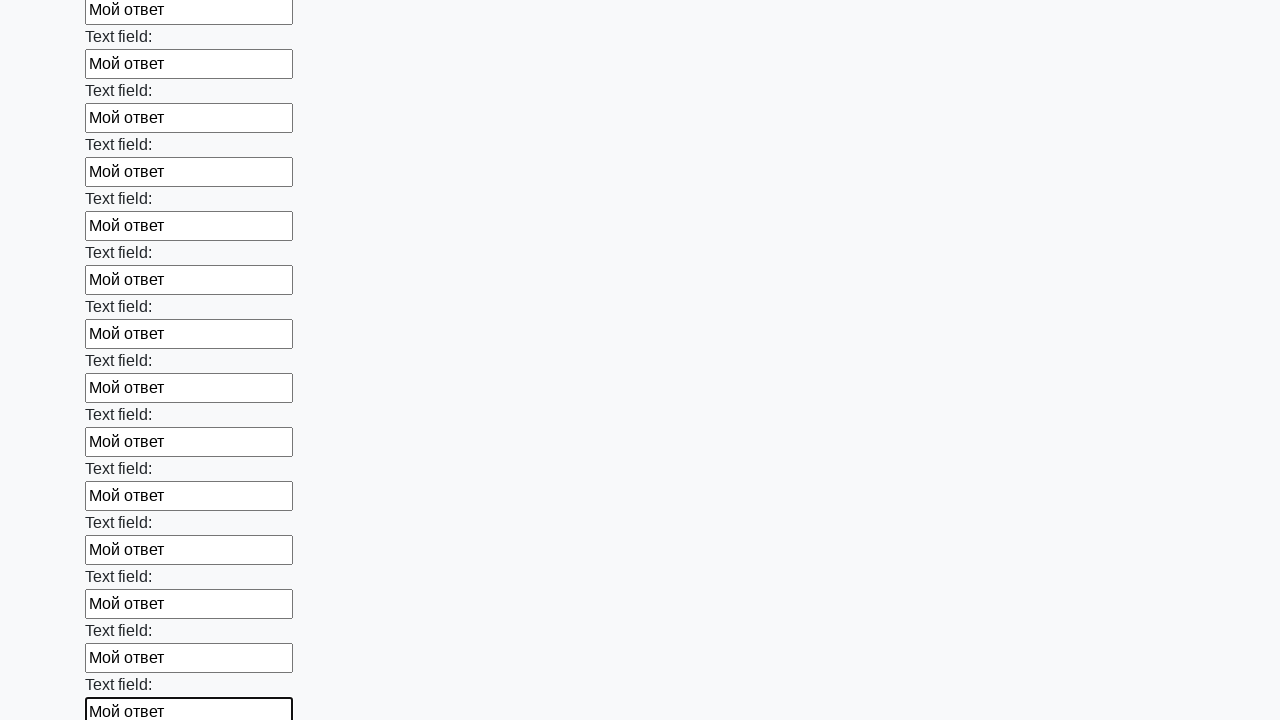

Filled input field with test answer 'Мой ответ' on input >> nth=39
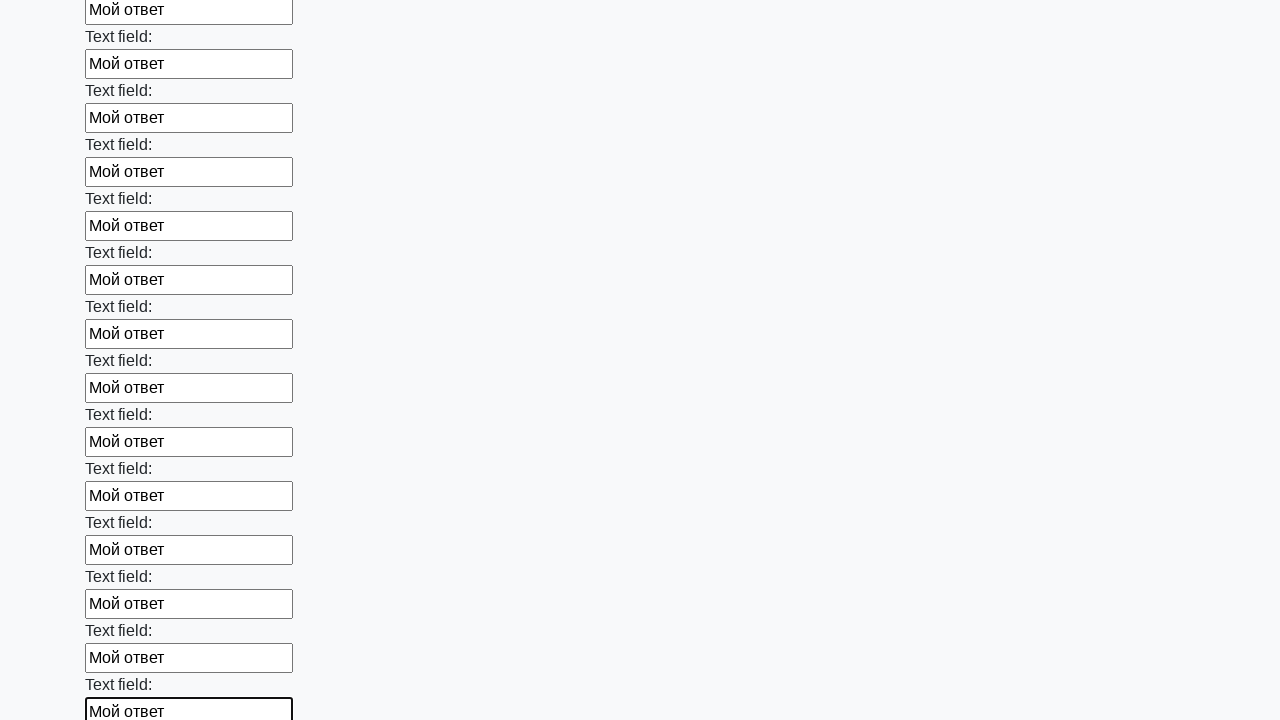

Filled input field with test answer 'Мой ответ' on input >> nth=40
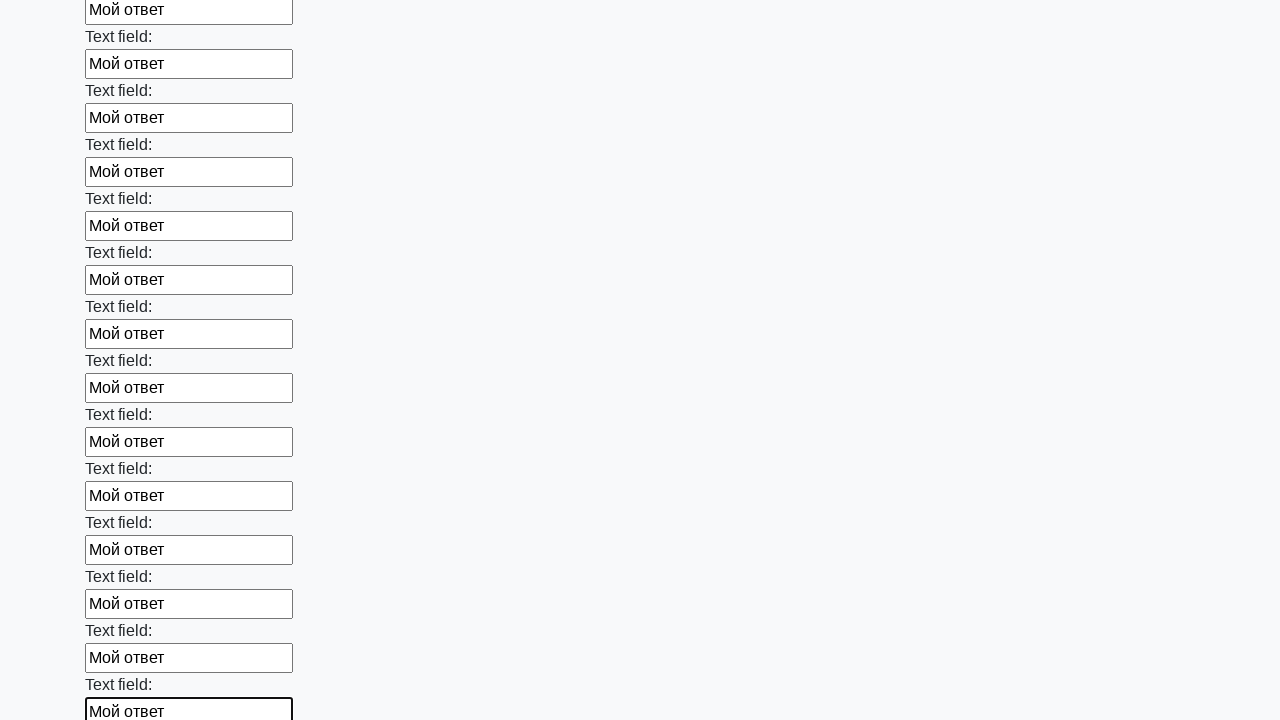

Filled input field with test answer 'Мой ответ' on input >> nth=41
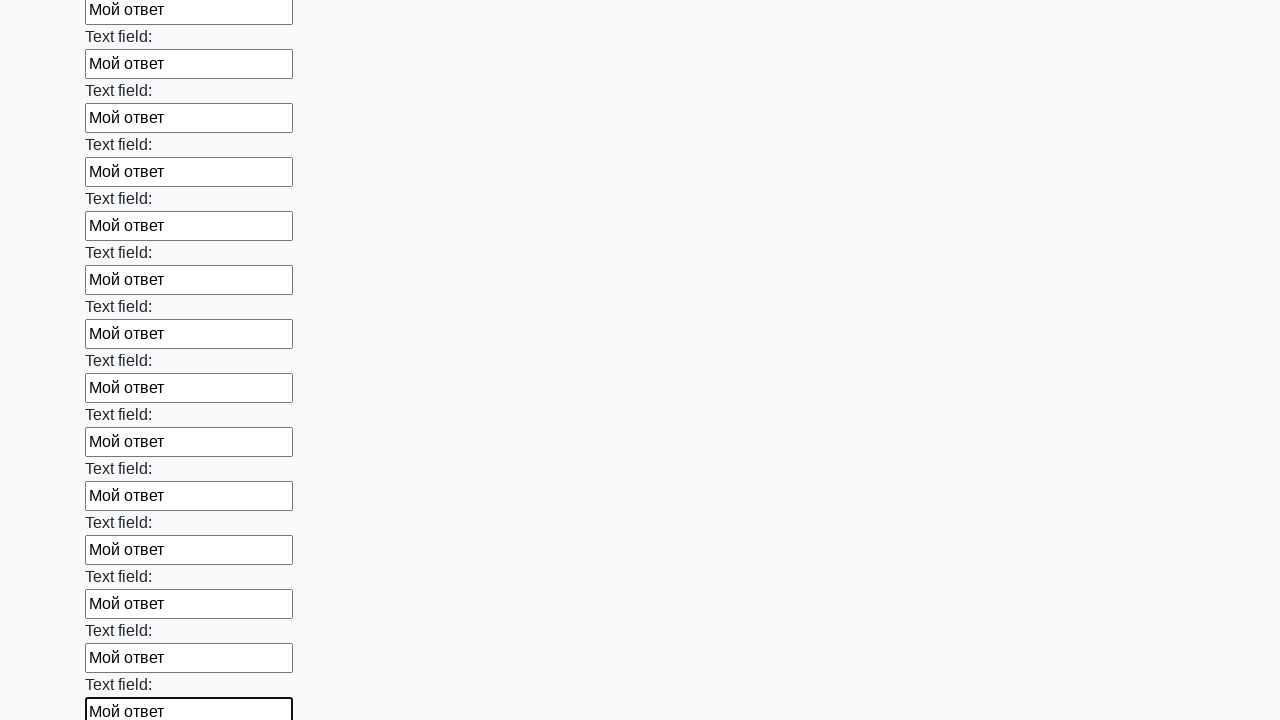

Filled input field with test answer 'Мой ответ' on input >> nth=42
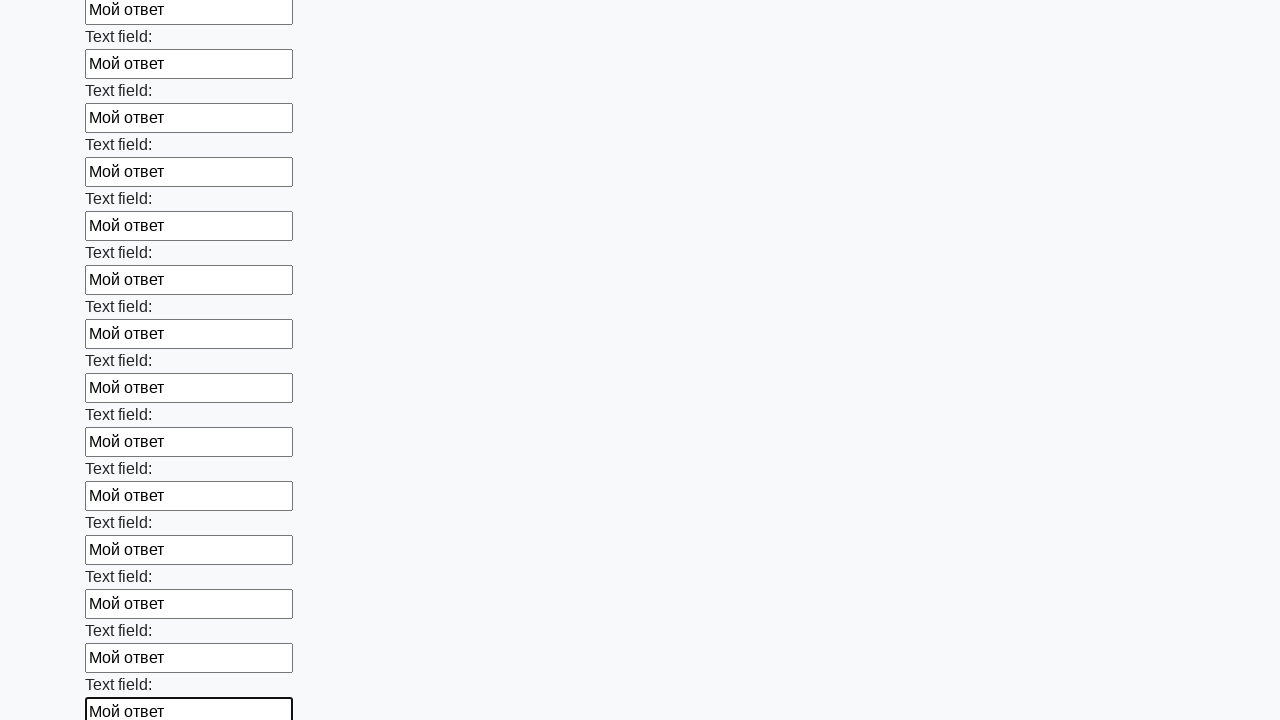

Filled input field with test answer 'Мой ответ' on input >> nth=43
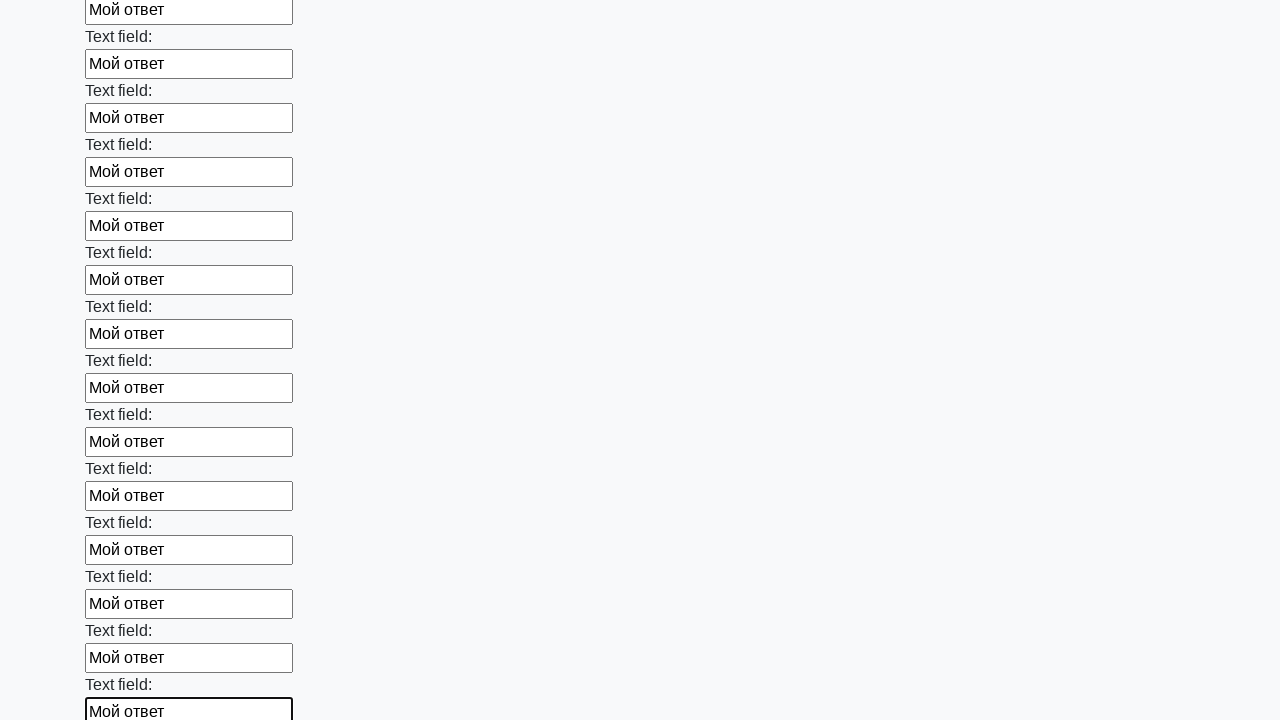

Filled input field with test answer 'Мой ответ' on input >> nth=44
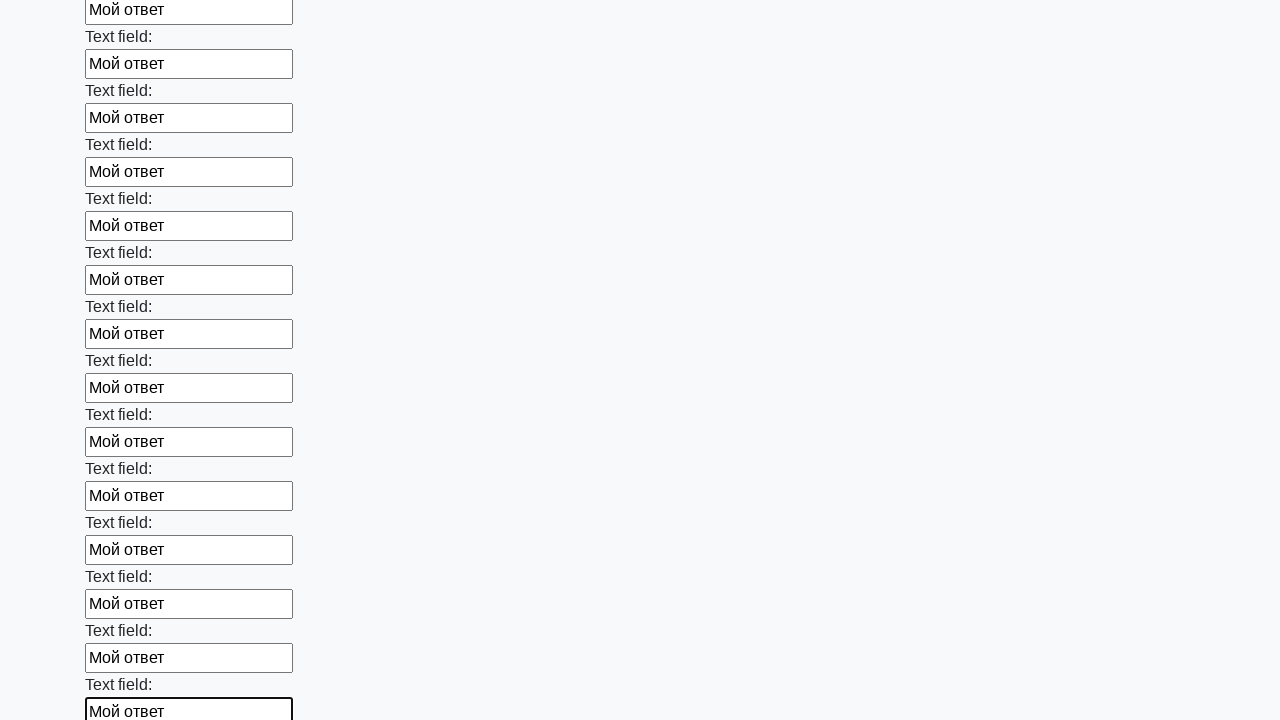

Filled input field with test answer 'Мой ответ' on input >> nth=45
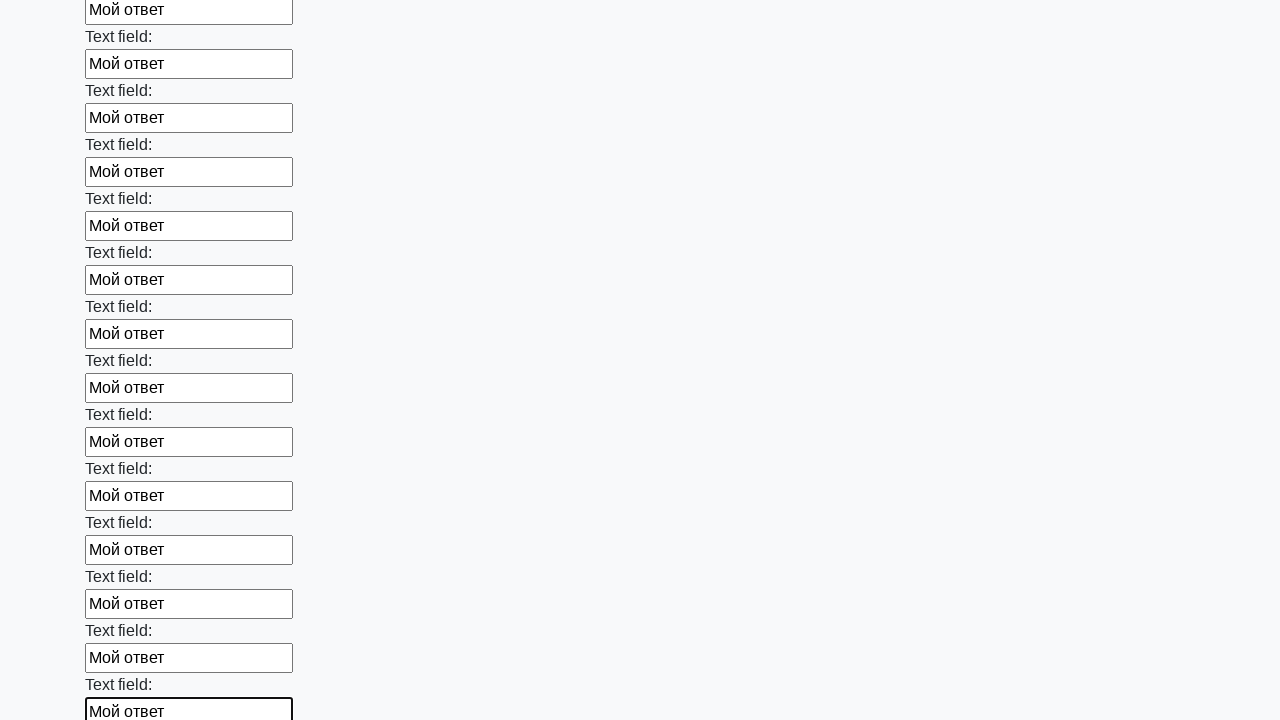

Filled input field with test answer 'Мой ответ' on input >> nth=46
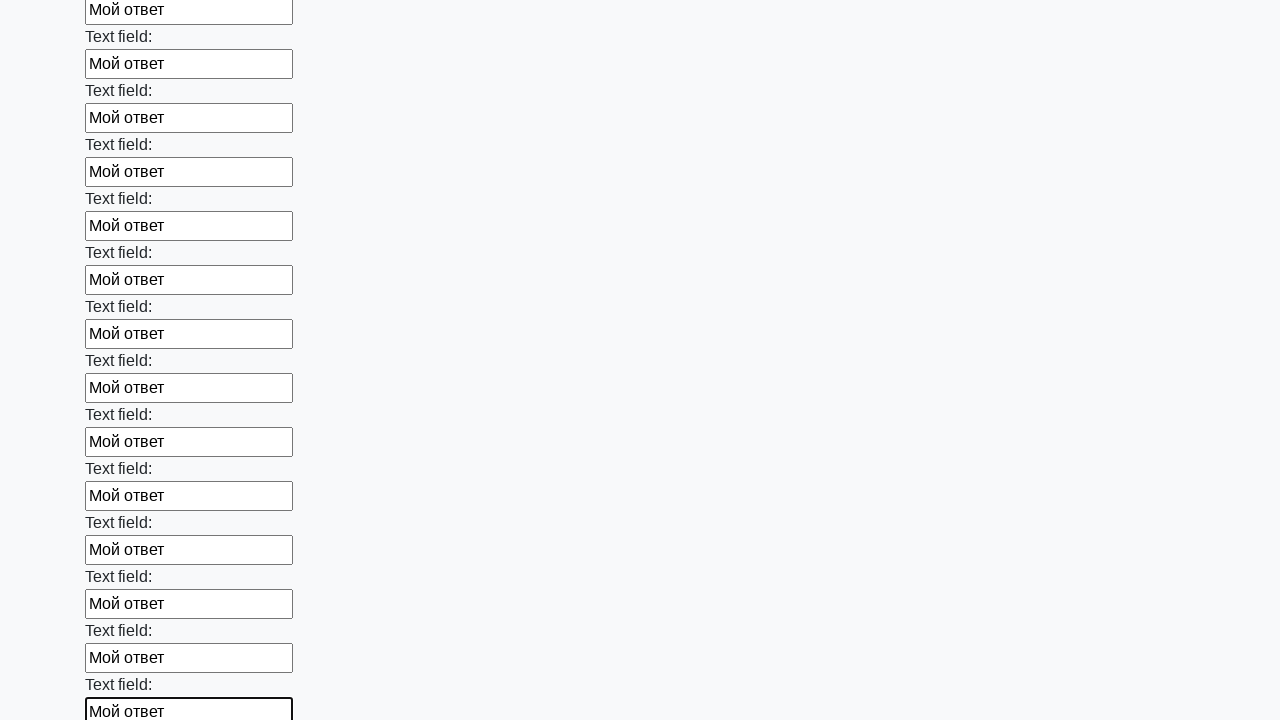

Filled input field with test answer 'Мой ответ' on input >> nth=47
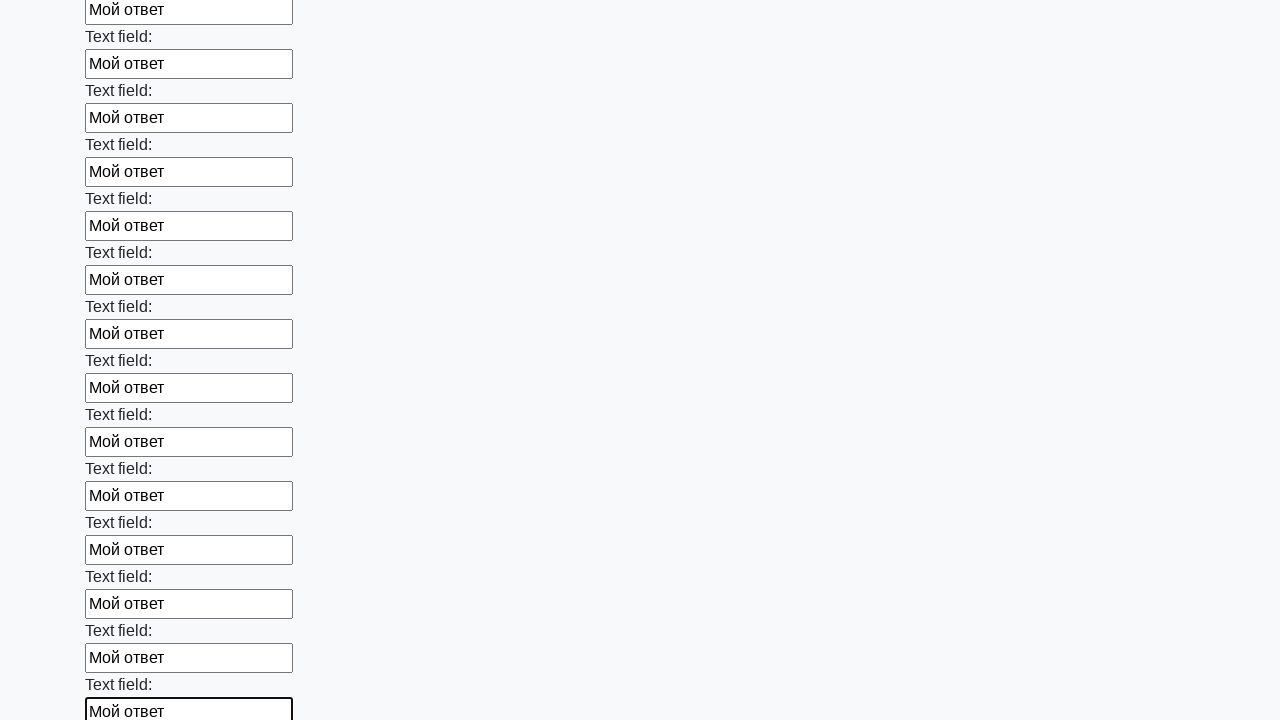

Filled input field with test answer 'Мой ответ' on input >> nth=48
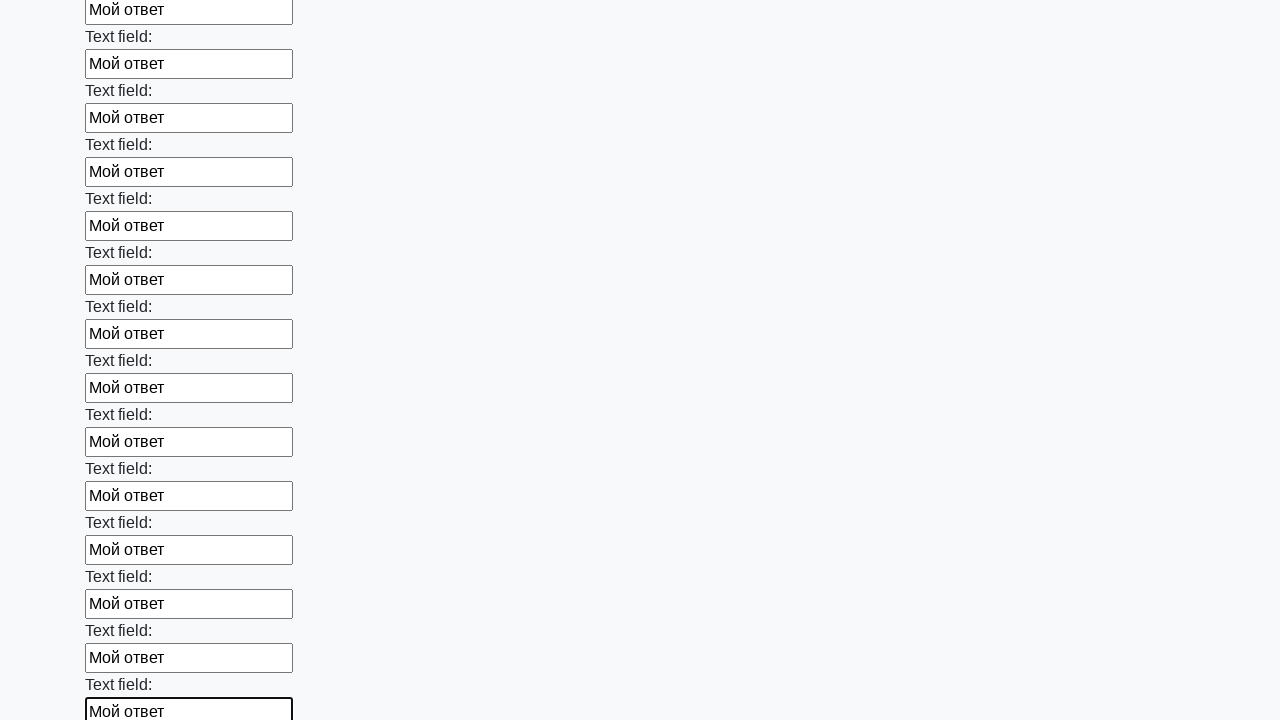

Filled input field with test answer 'Мой ответ' on input >> nth=49
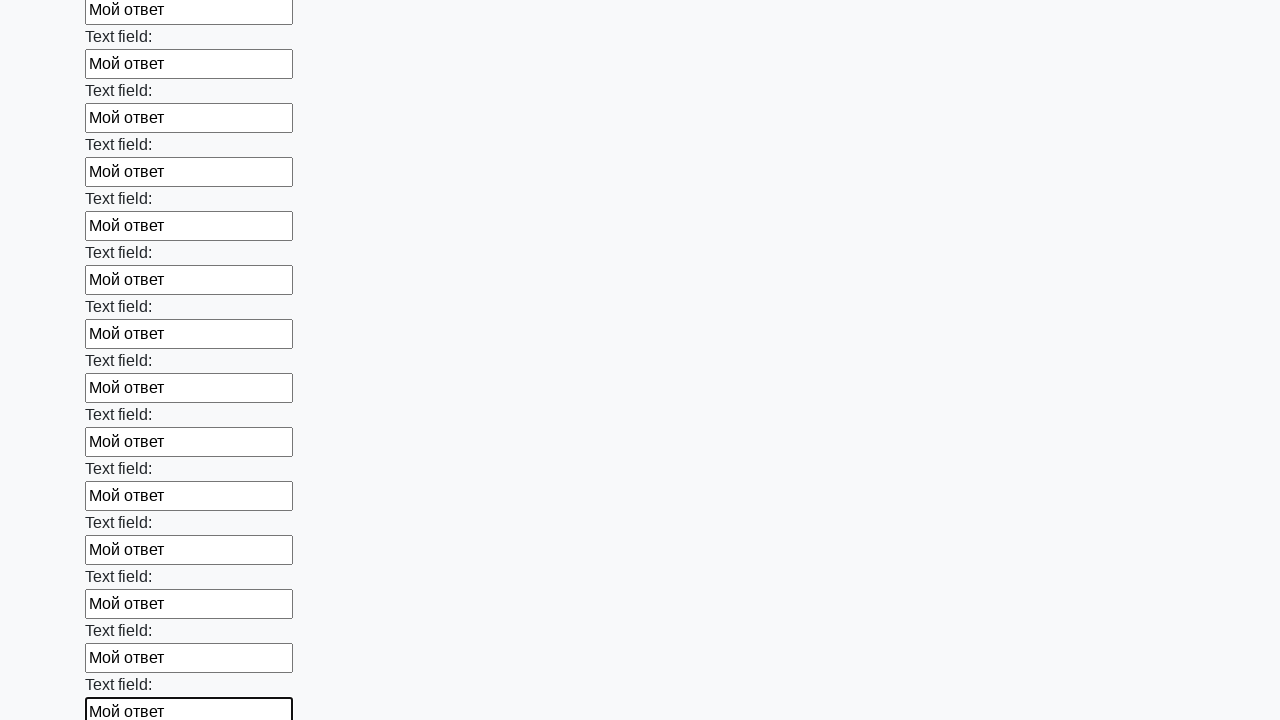

Filled input field with test answer 'Мой ответ' on input >> nth=50
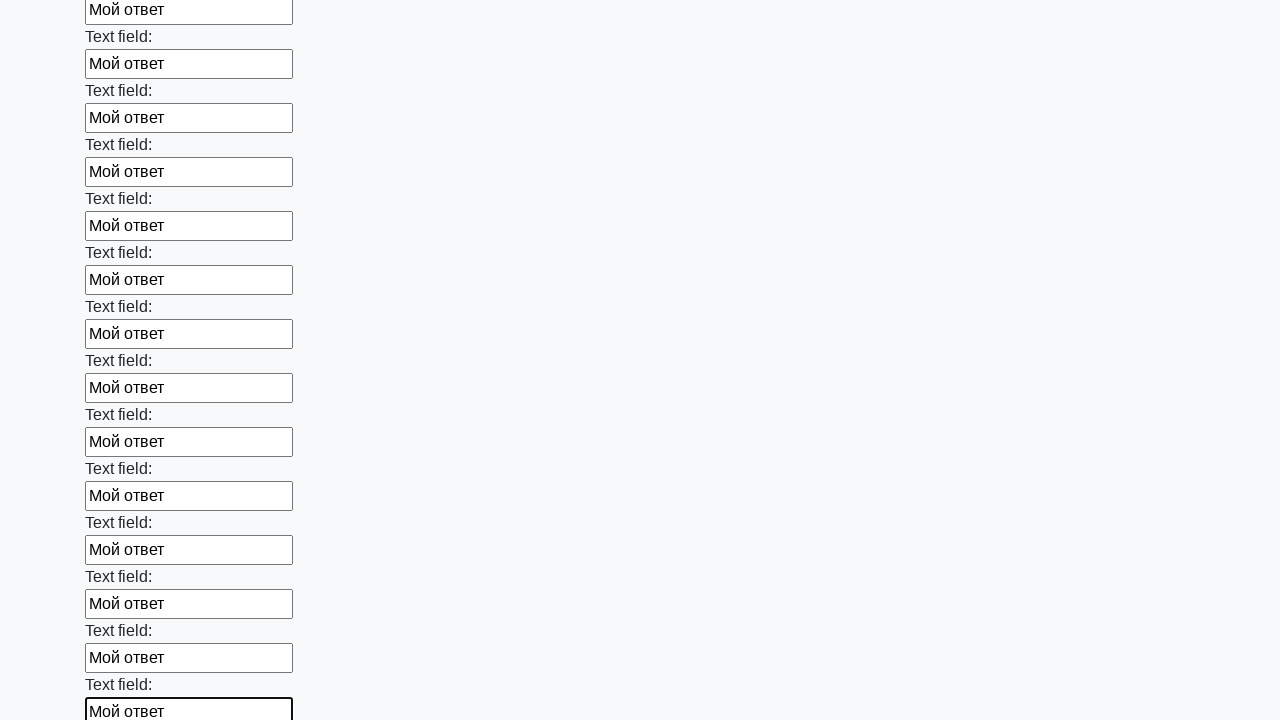

Filled input field with test answer 'Мой ответ' on input >> nth=51
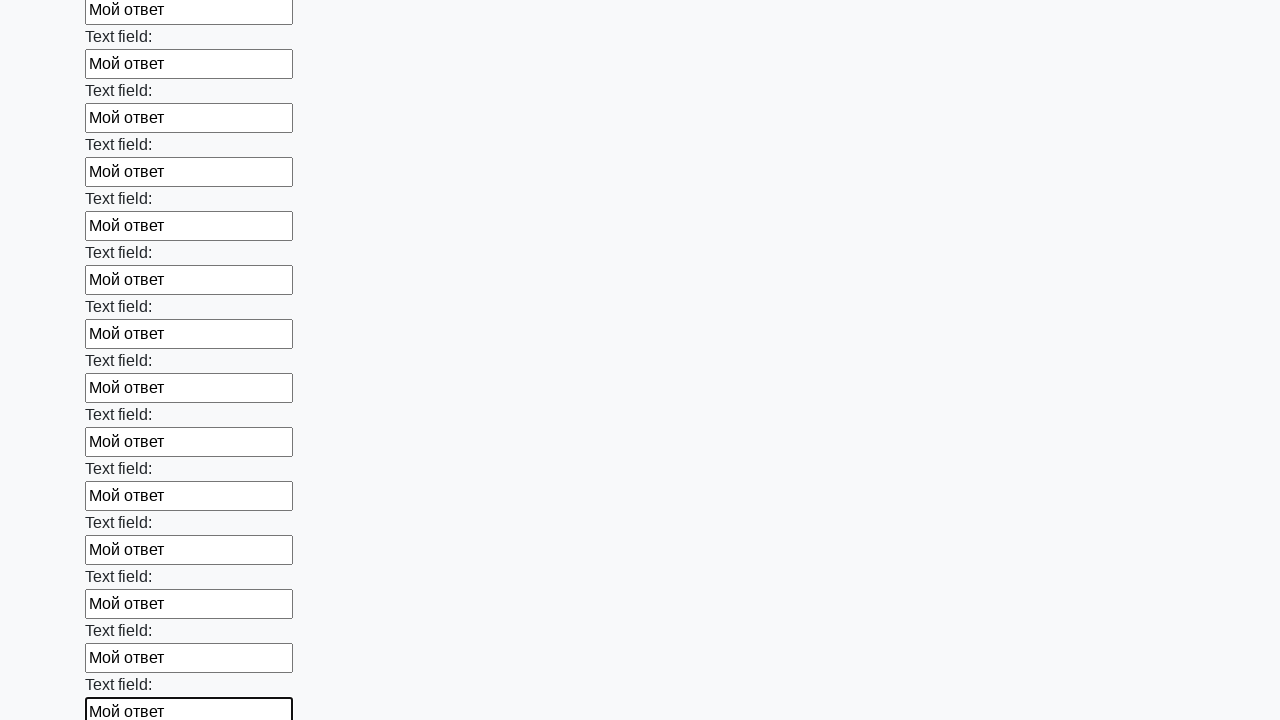

Filled input field with test answer 'Мой ответ' on input >> nth=52
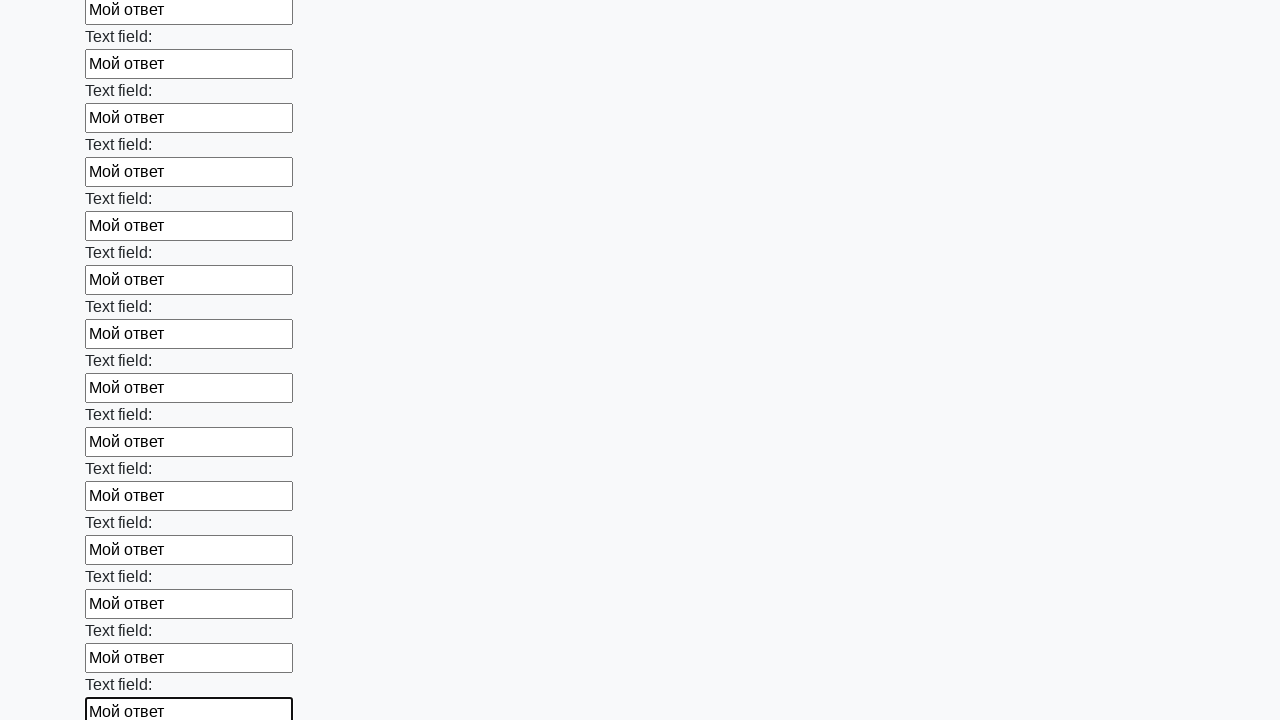

Filled input field with test answer 'Мой ответ' on input >> nth=53
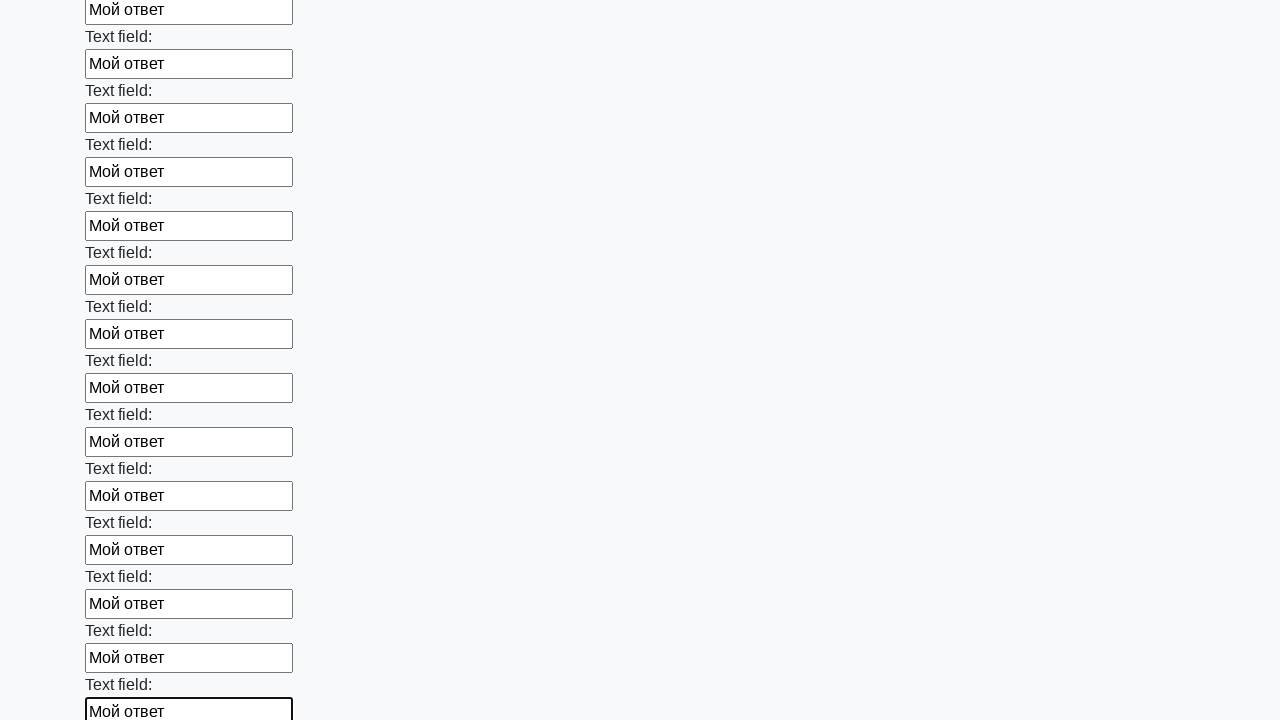

Filled input field with test answer 'Мой ответ' on input >> nth=54
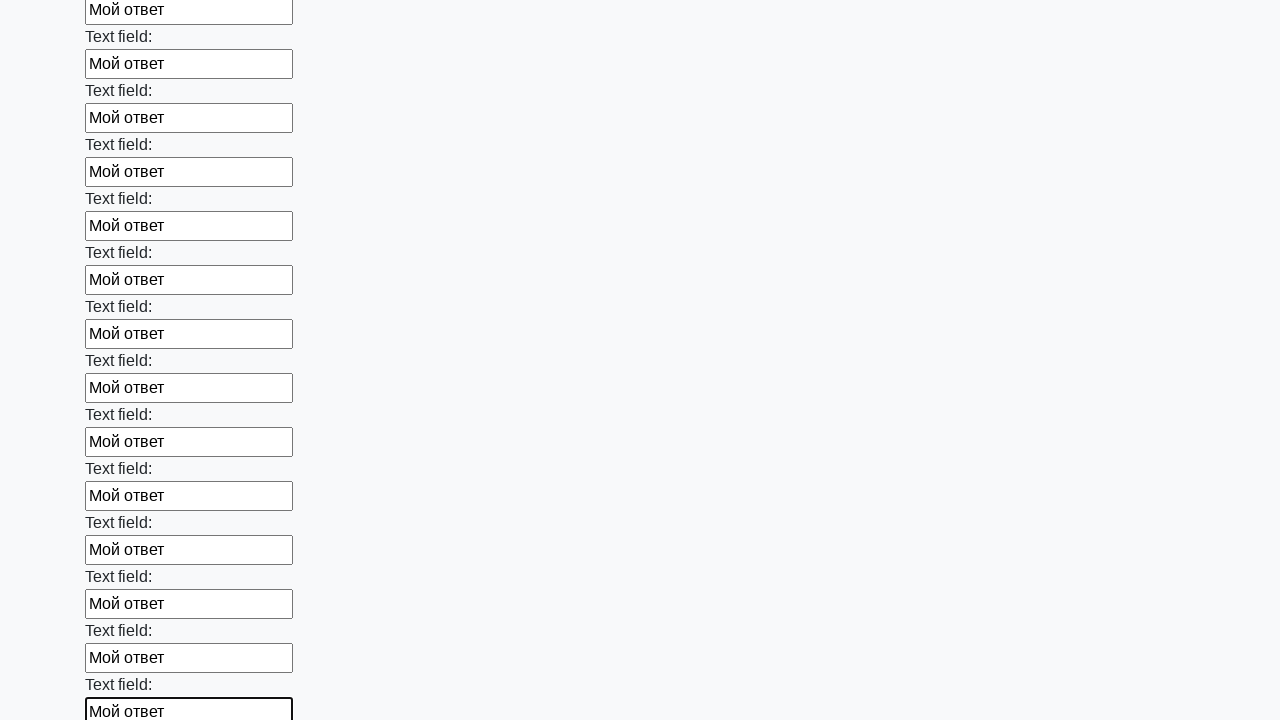

Filled input field with test answer 'Мой ответ' on input >> nth=55
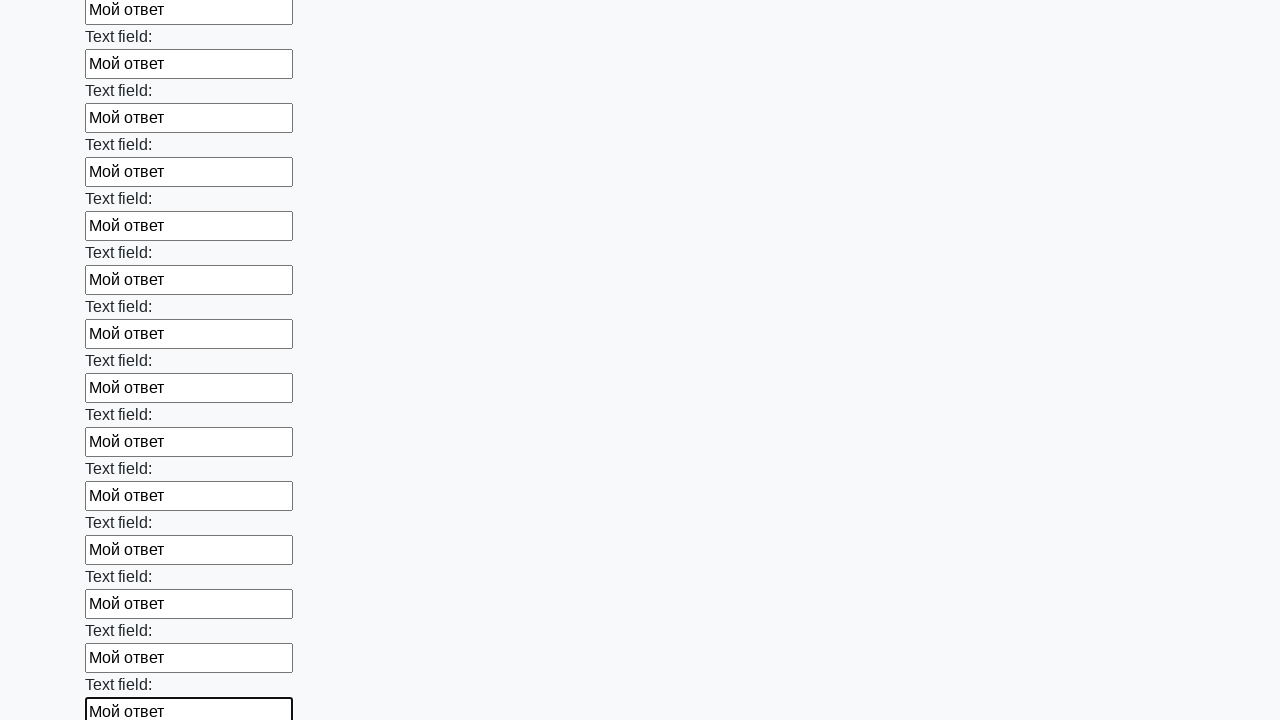

Filled input field with test answer 'Мой ответ' on input >> nth=56
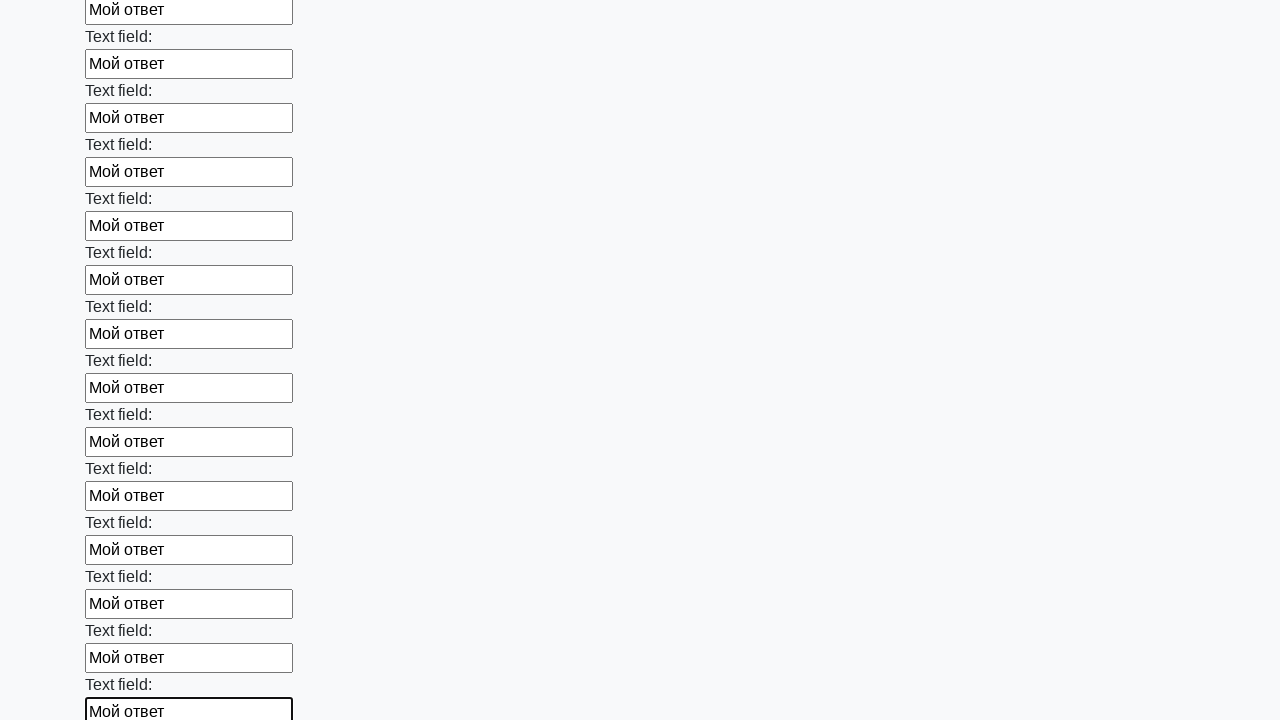

Filled input field with test answer 'Мой ответ' on input >> nth=57
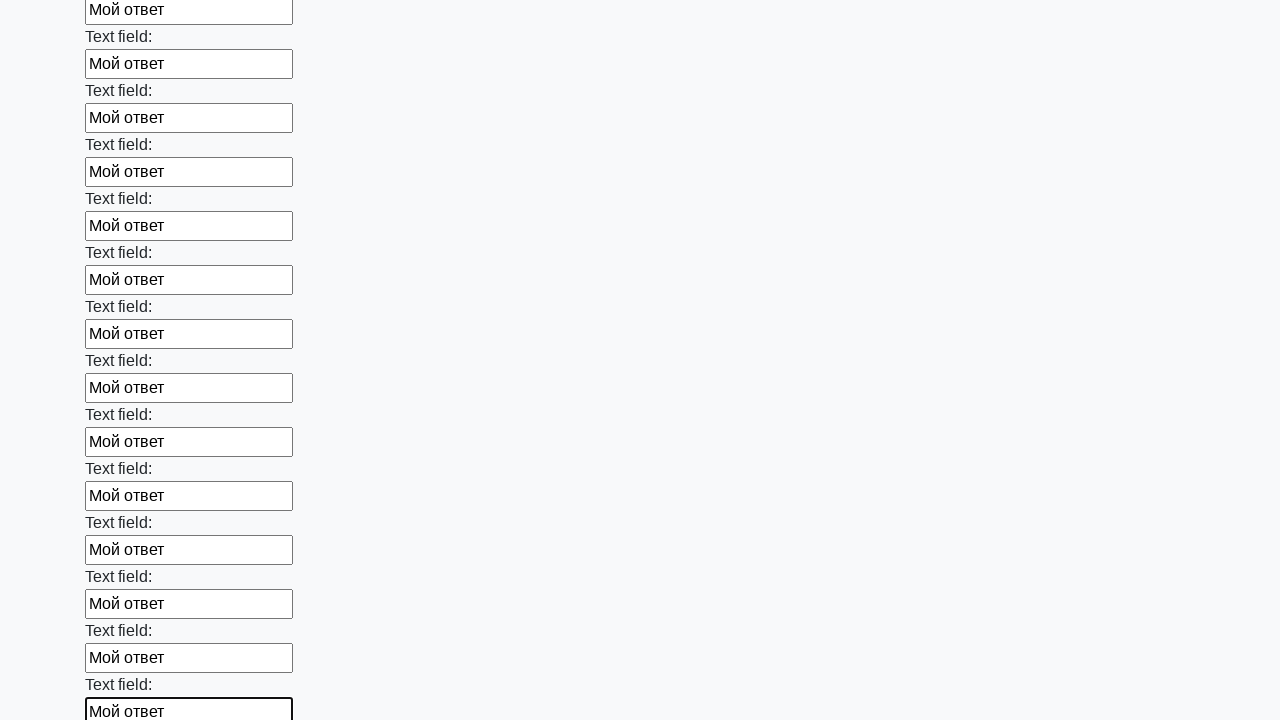

Filled input field with test answer 'Мой ответ' on input >> nth=58
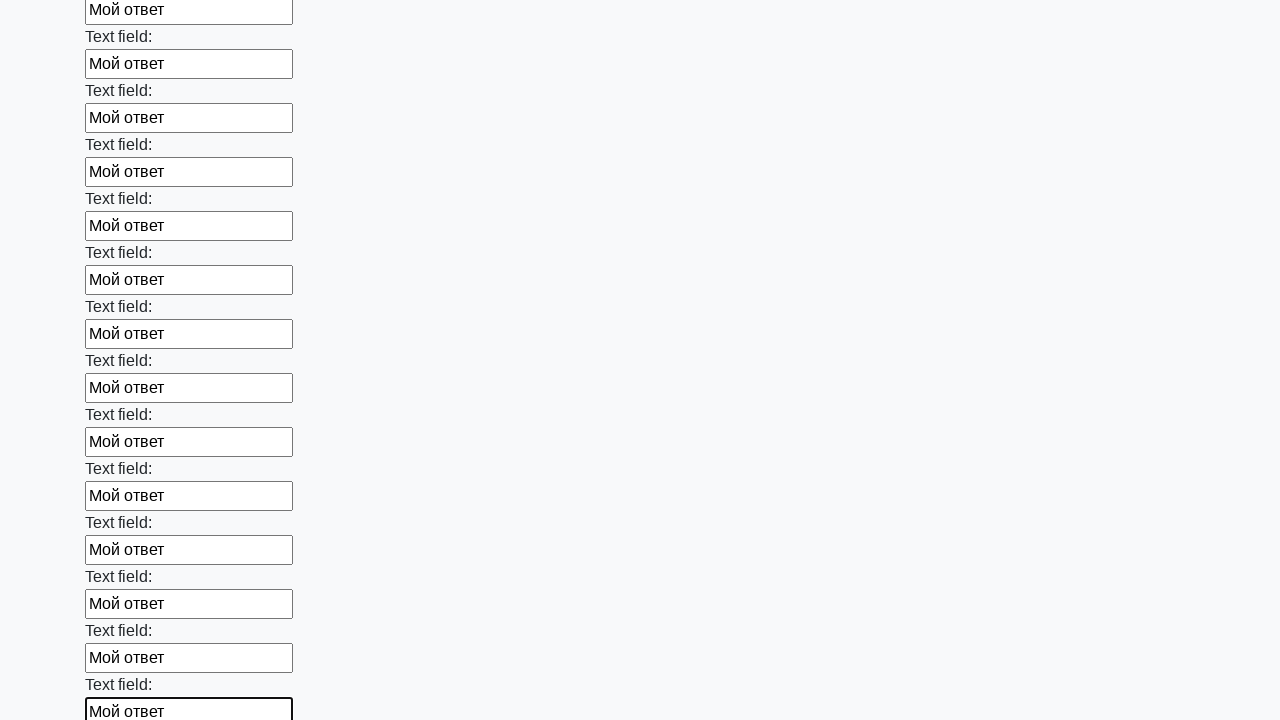

Filled input field with test answer 'Мой ответ' on input >> nth=59
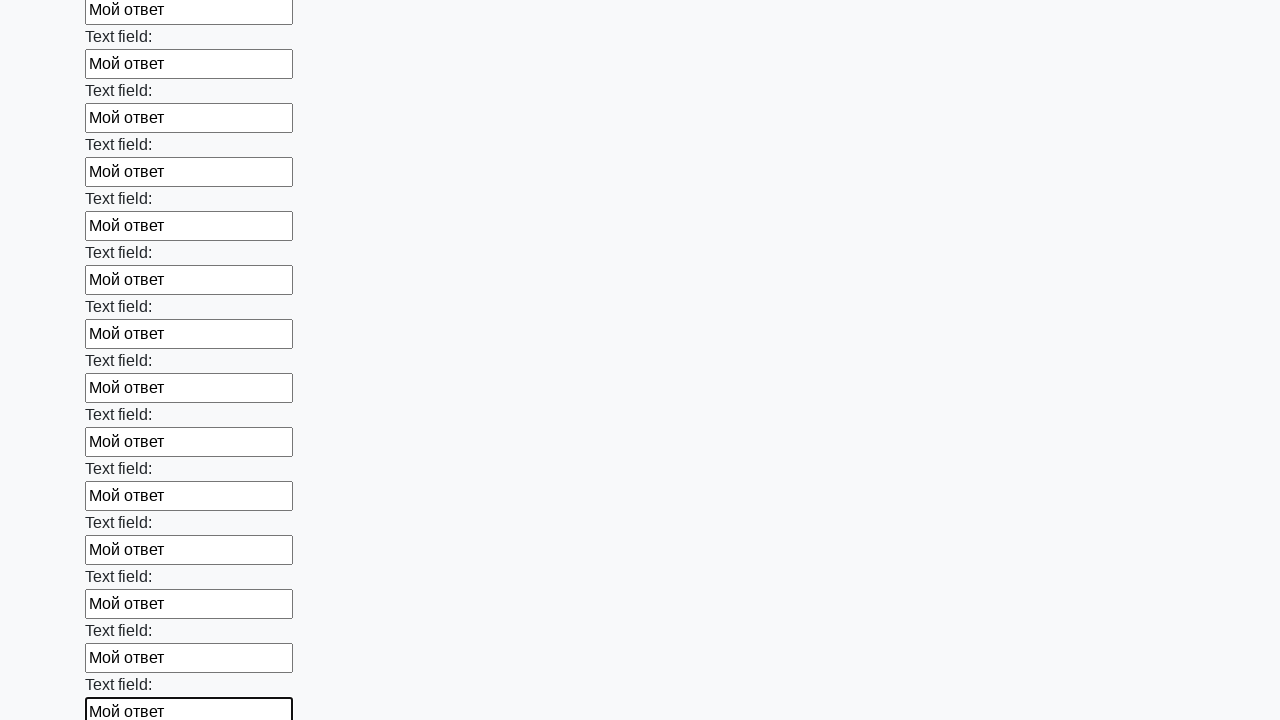

Filled input field with test answer 'Мой ответ' on input >> nth=60
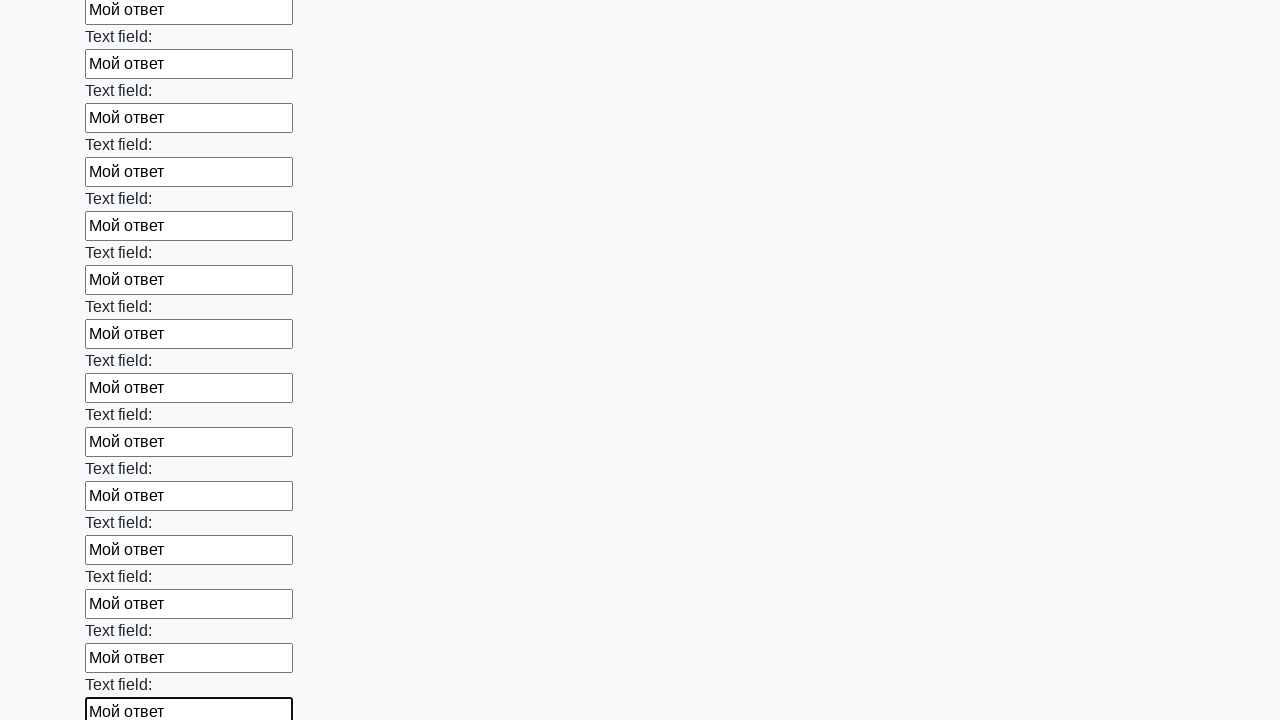

Filled input field with test answer 'Мой ответ' on input >> nth=61
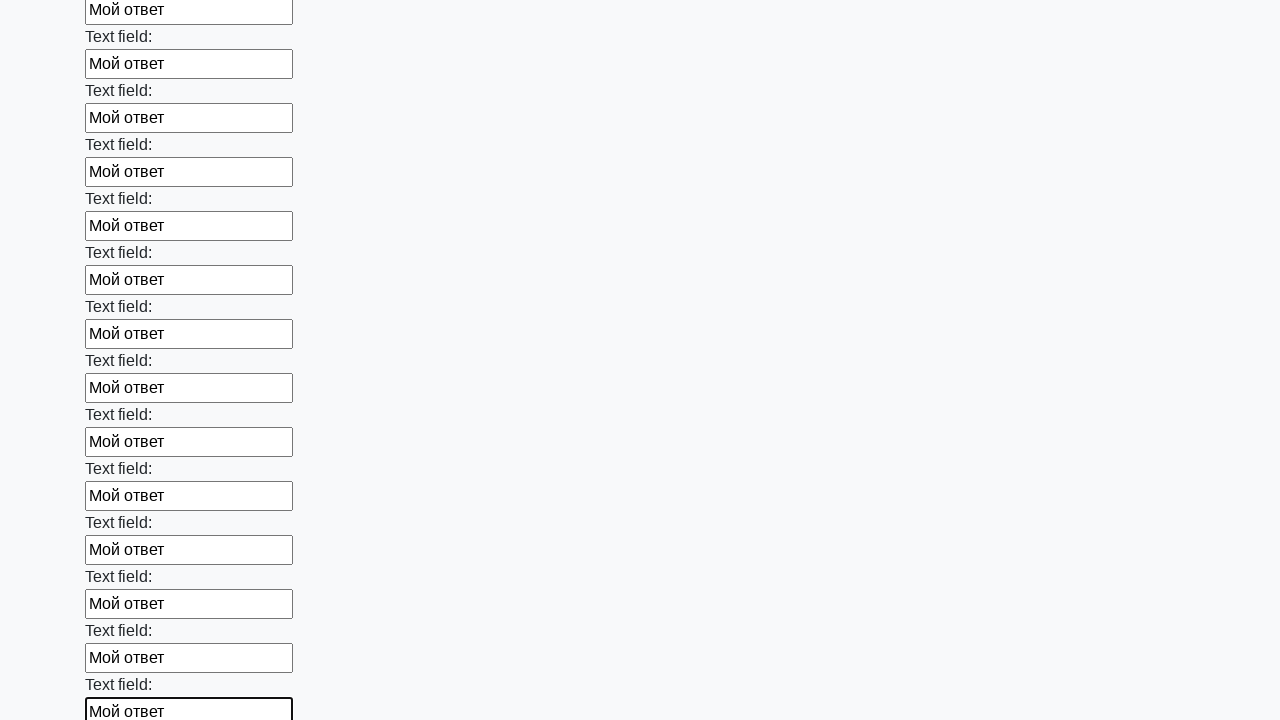

Filled input field with test answer 'Мой ответ' on input >> nth=62
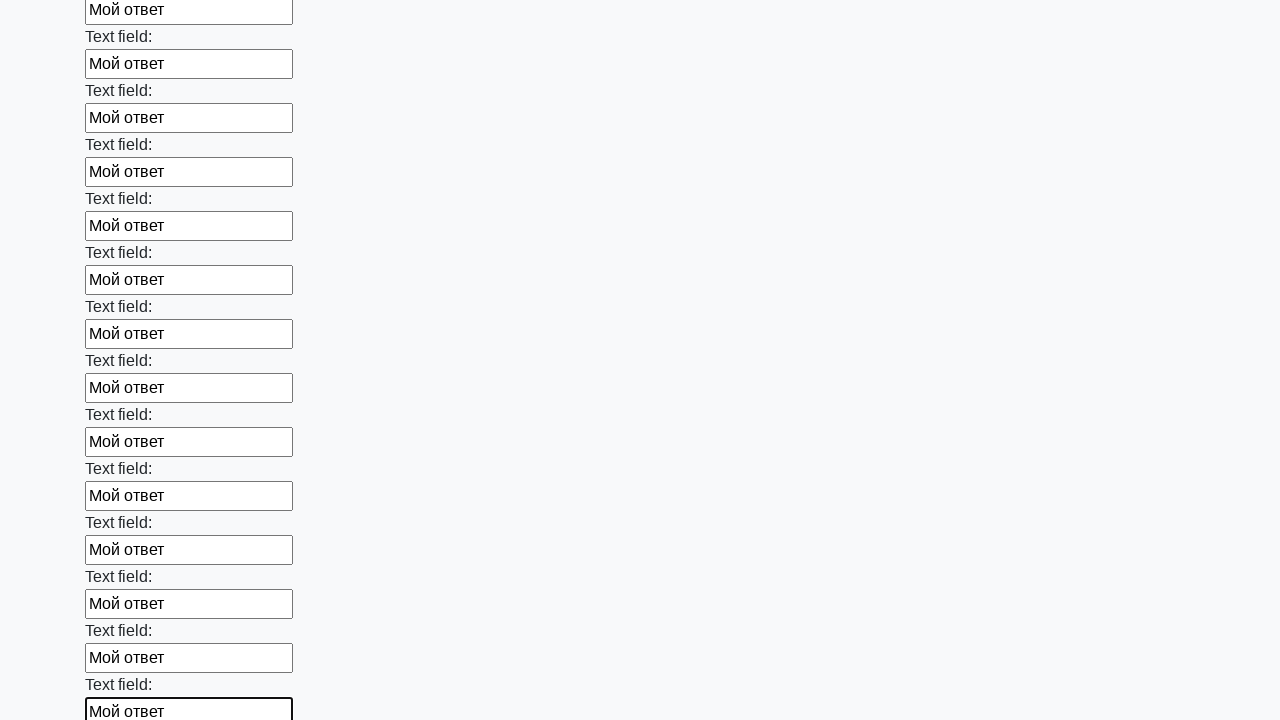

Filled input field with test answer 'Мой ответ' on input >> nth=63
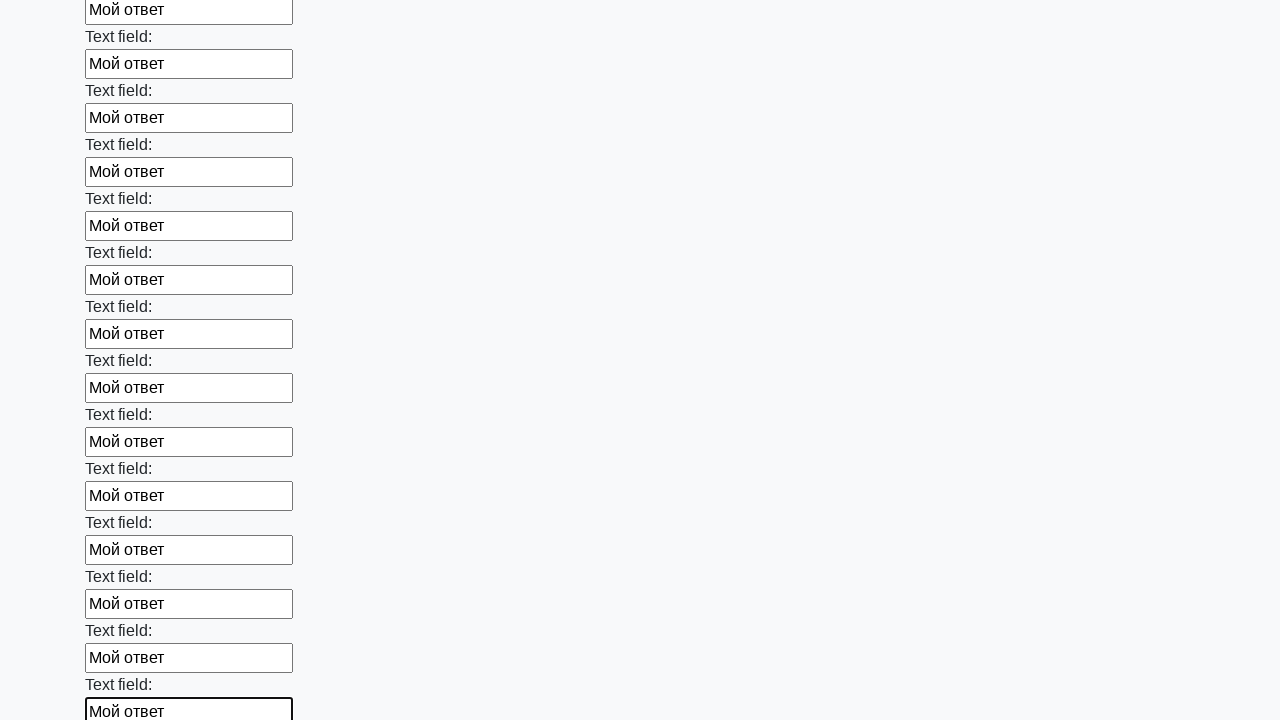

Filled input field with test answer 'Мой ответ' on input >> nth=64
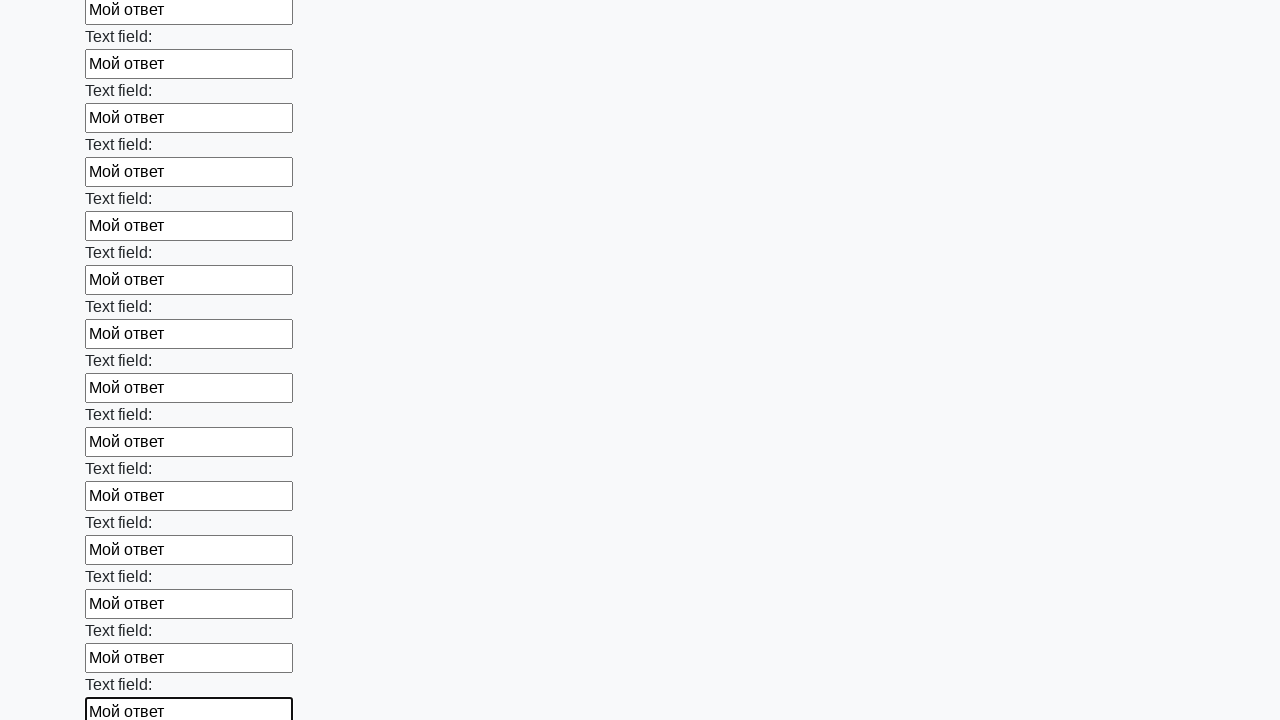

Filled input field with test answer 'Мой ответ' on input >> nth=65
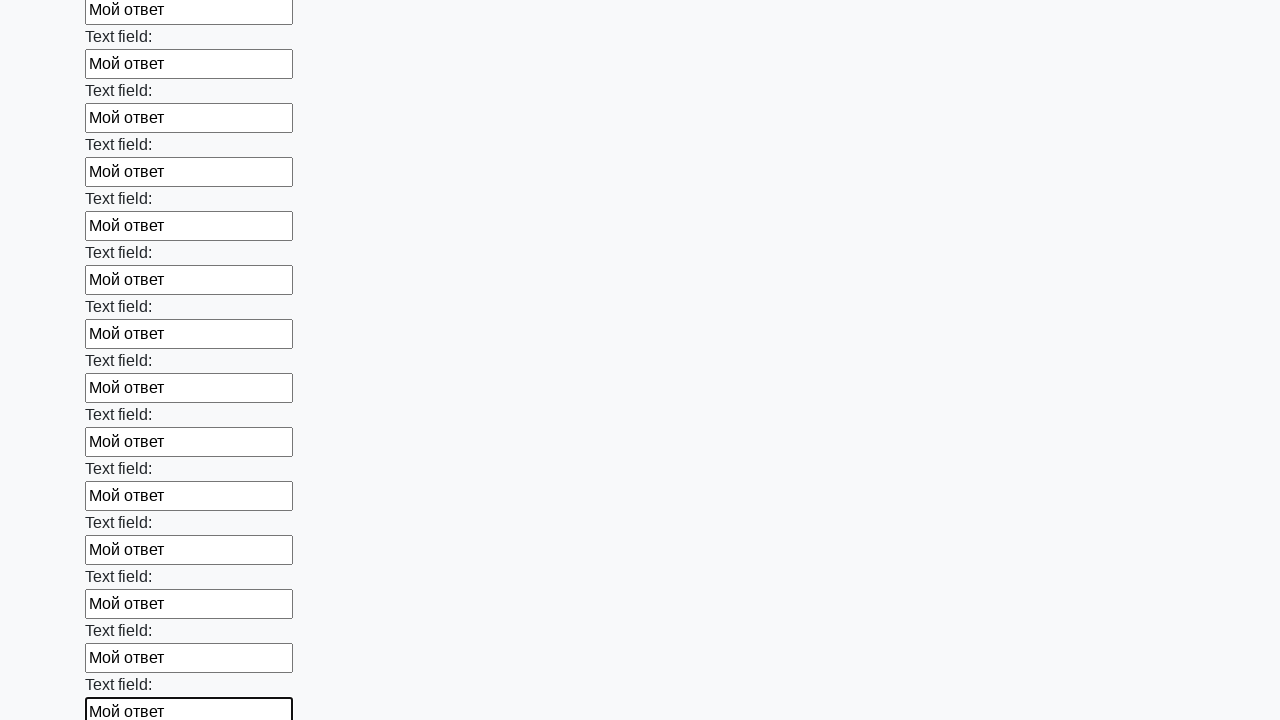

Filled input field with test answer 'Мой ответ' on input >> nth=66
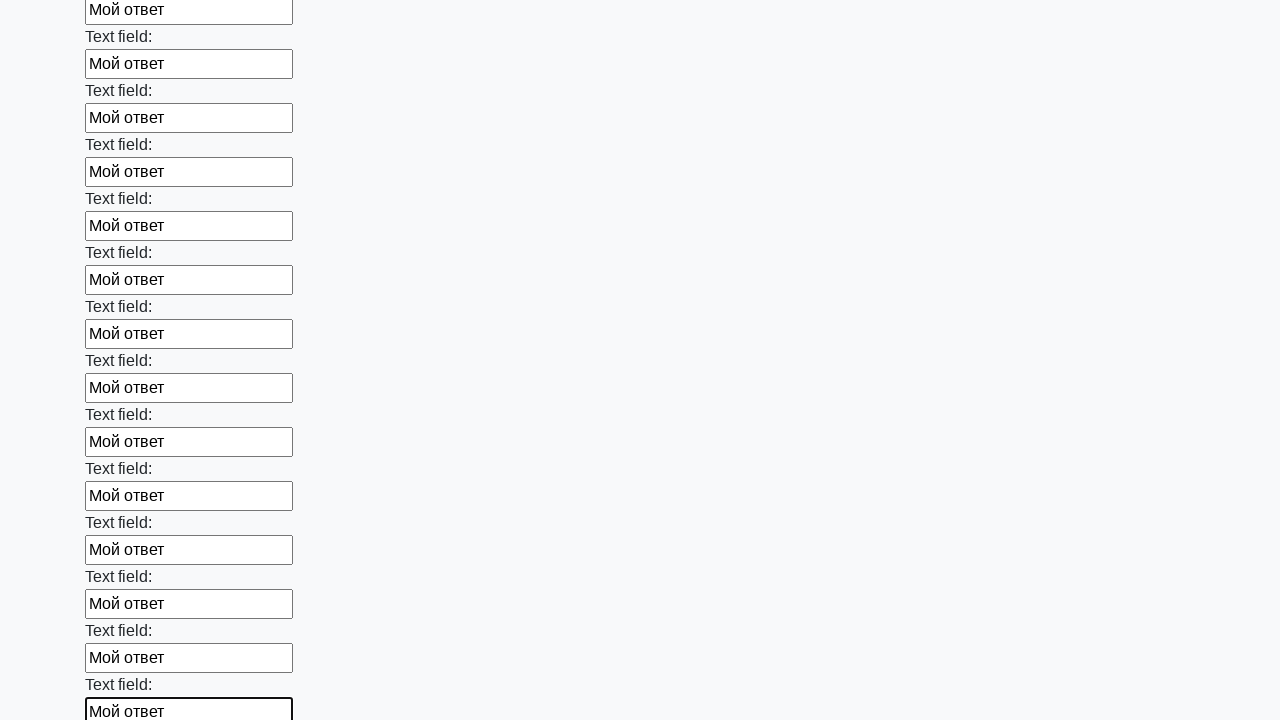

Filled input field with test answer 'Мой ответ' on input >> nth=67
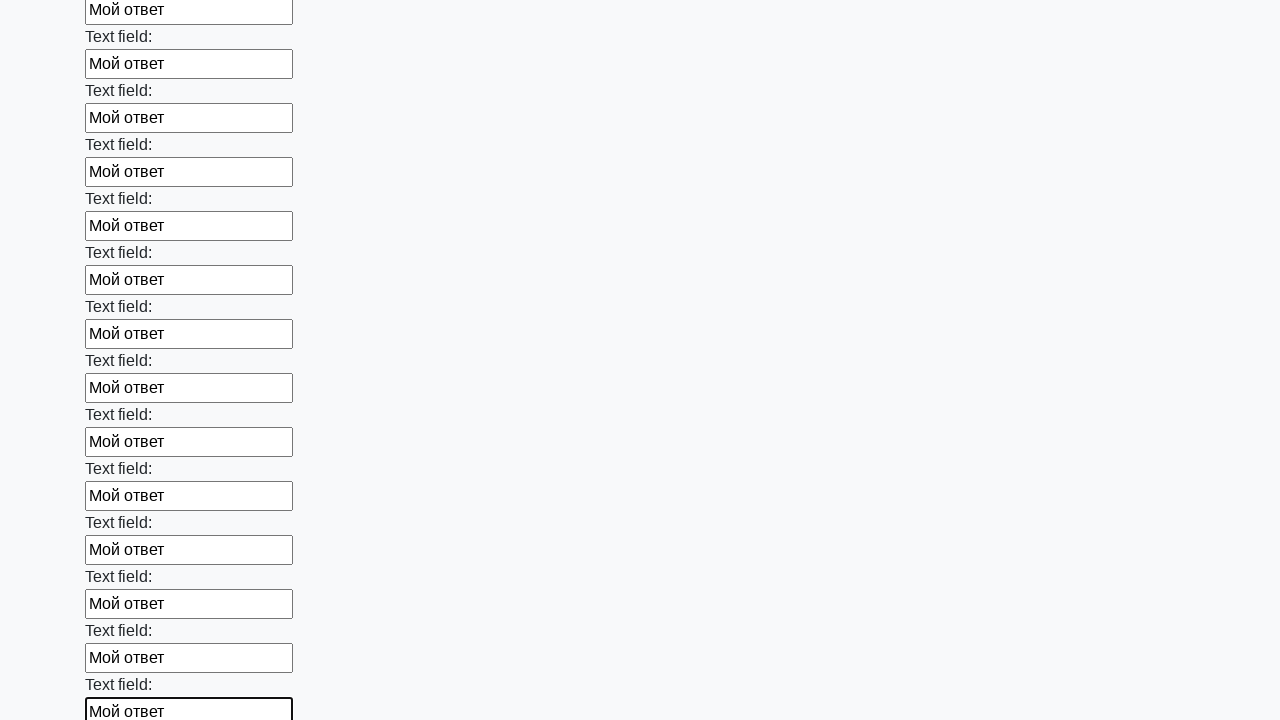

Filled input field with test answer 'Мой ответ' on input >> nth=68
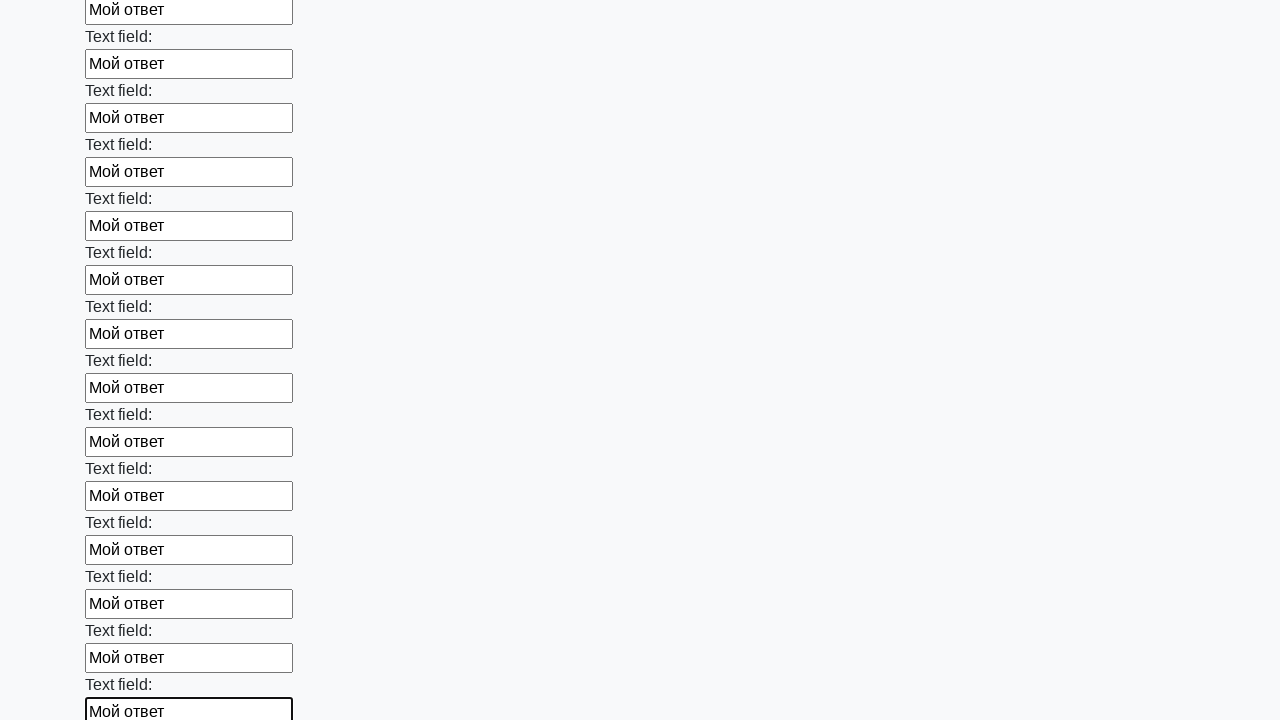

Filled input field with test answer 'Мой ответ' on input >> nth=69
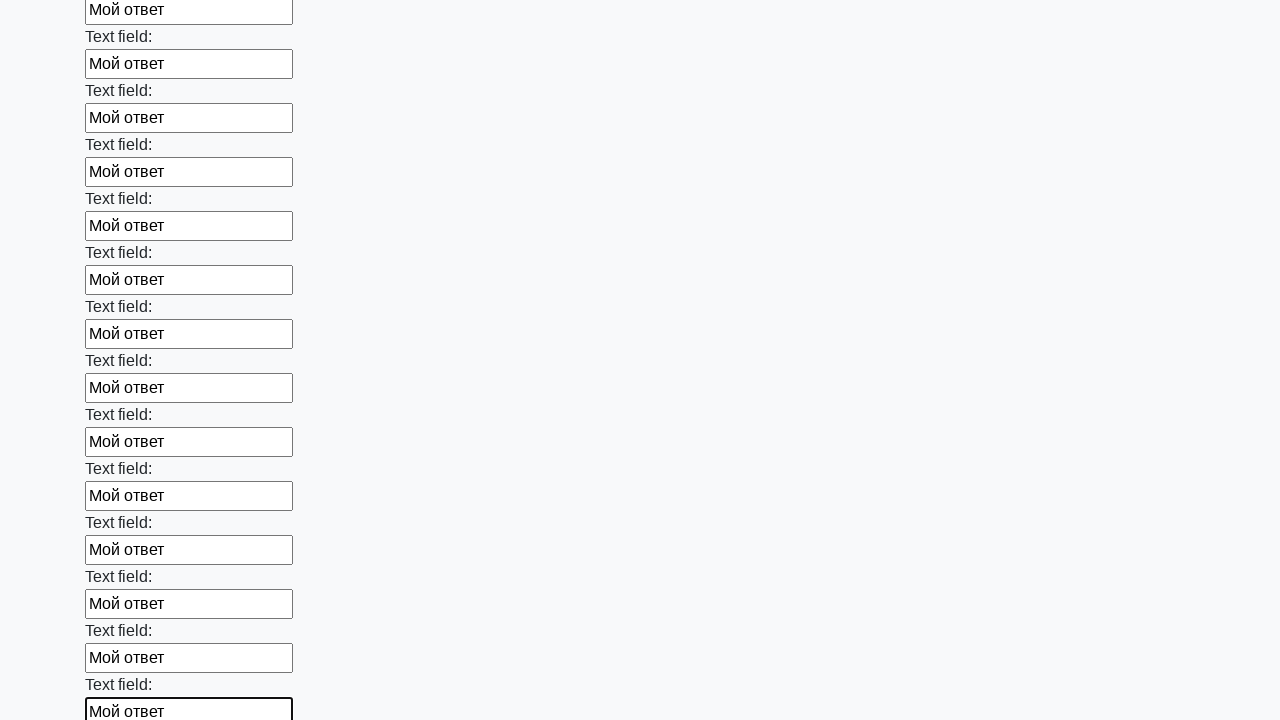

Filled input field with test answer 'Мой ответ' on input >> nth=70
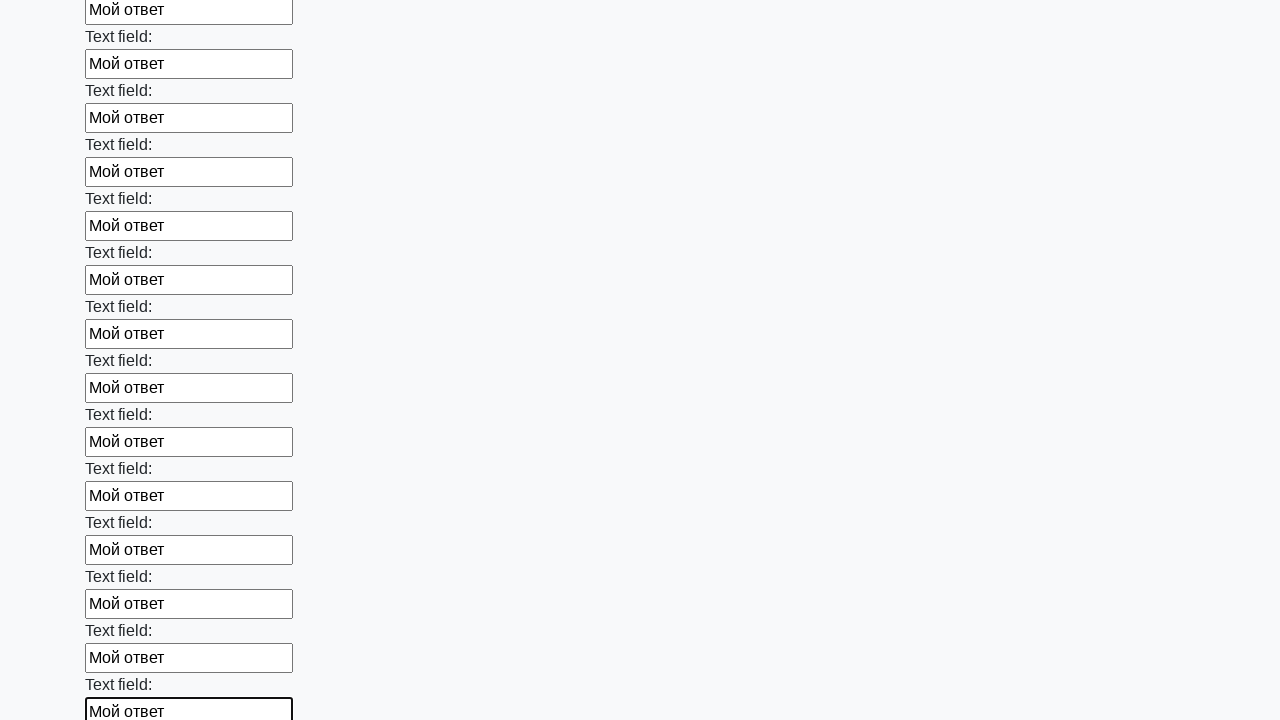

Filled input field with test answer 'Мой ответ' on input >> nth=71
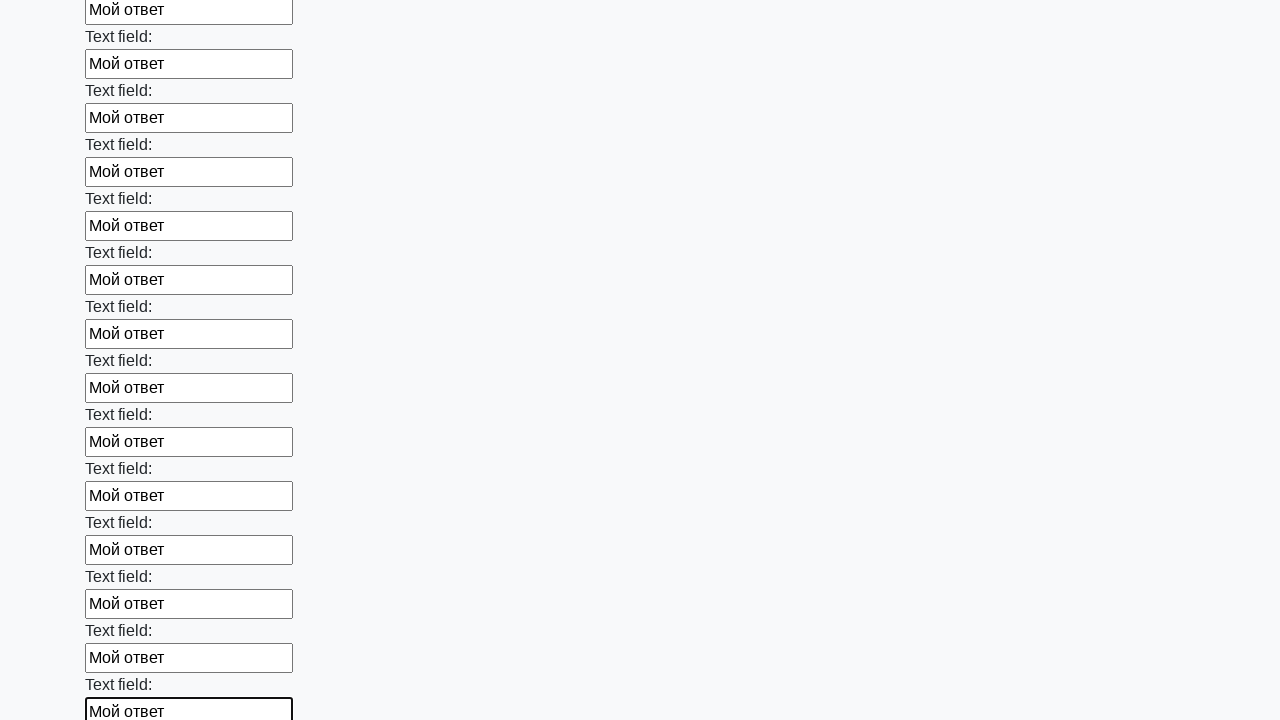

Filled input field with test answer 'Мой ответ' on input >> nth=72
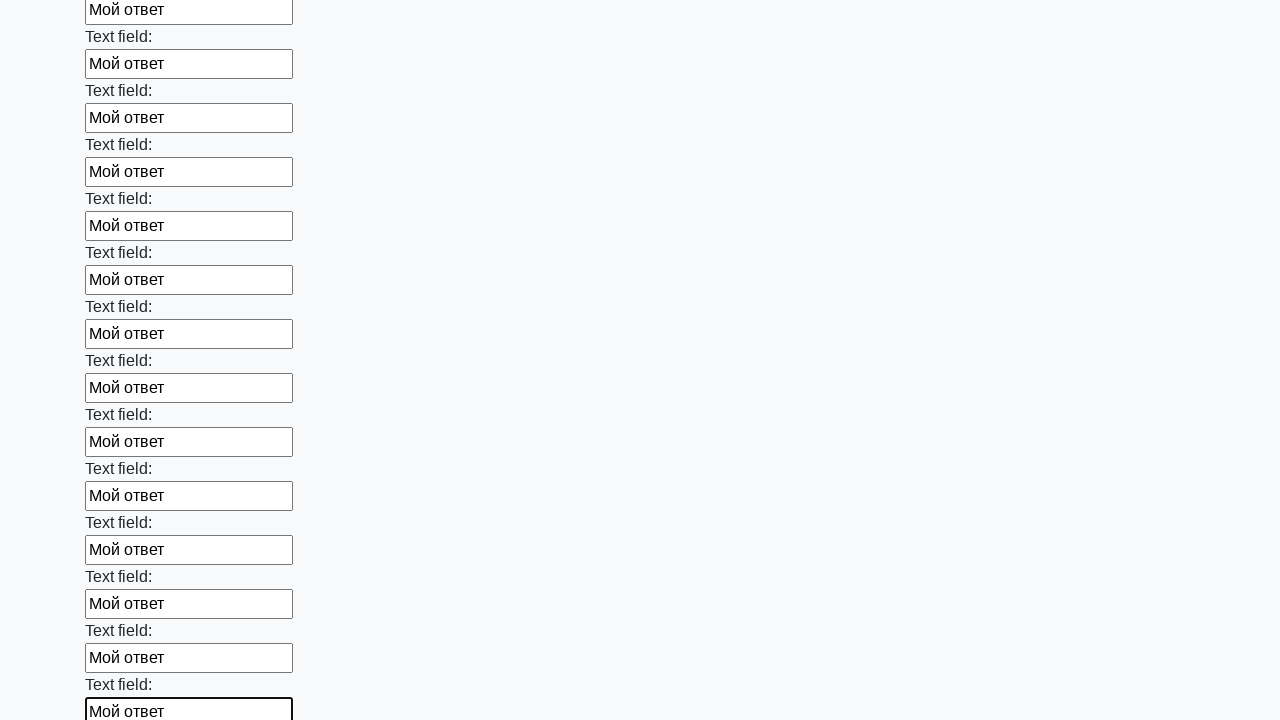

Filled input field with test answer 'Мой ответ' on input >> nth=73
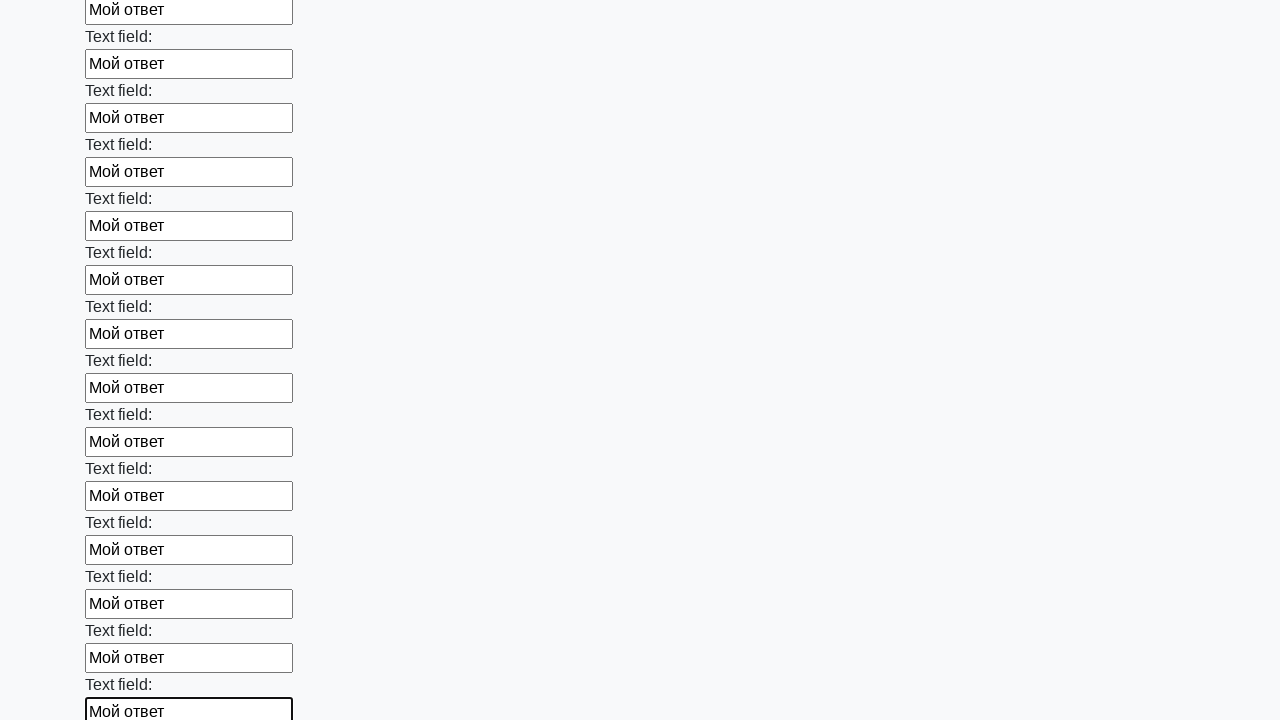

Filled input field with test answer 'Мой ответ' on input >> nth=74
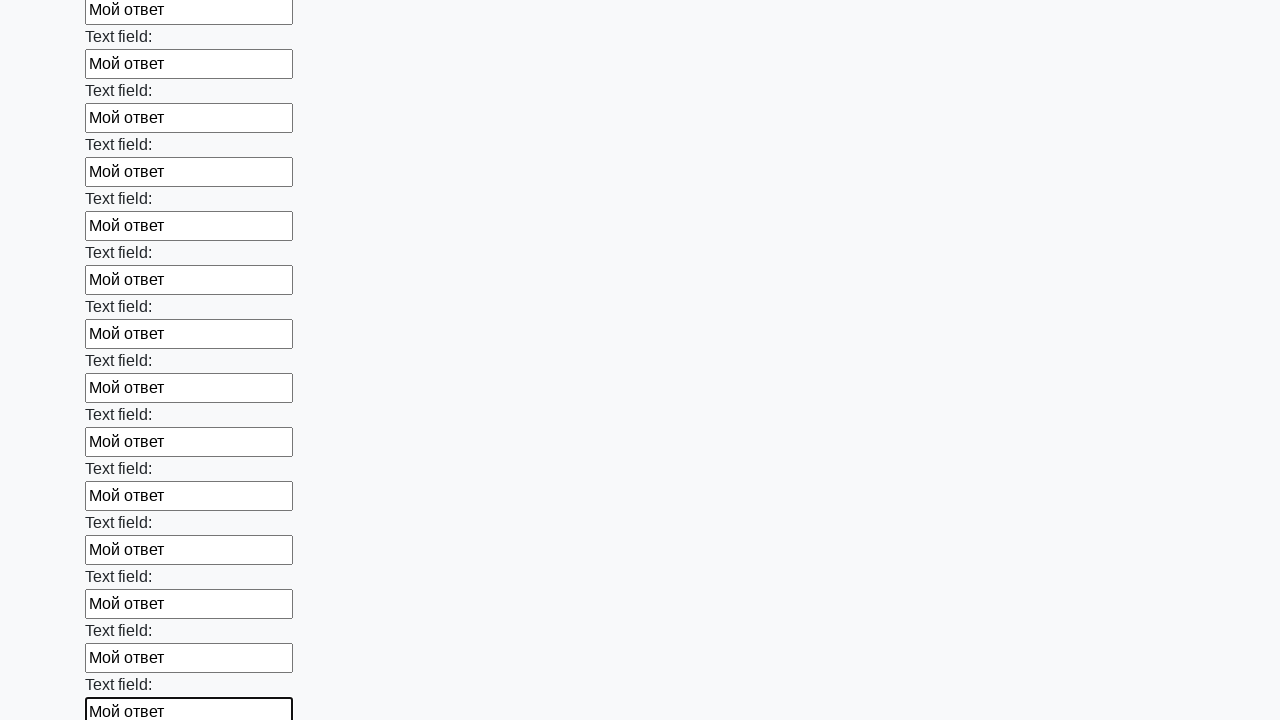

Filled input field with test answer 'Мой ответ' on input >> nth=75
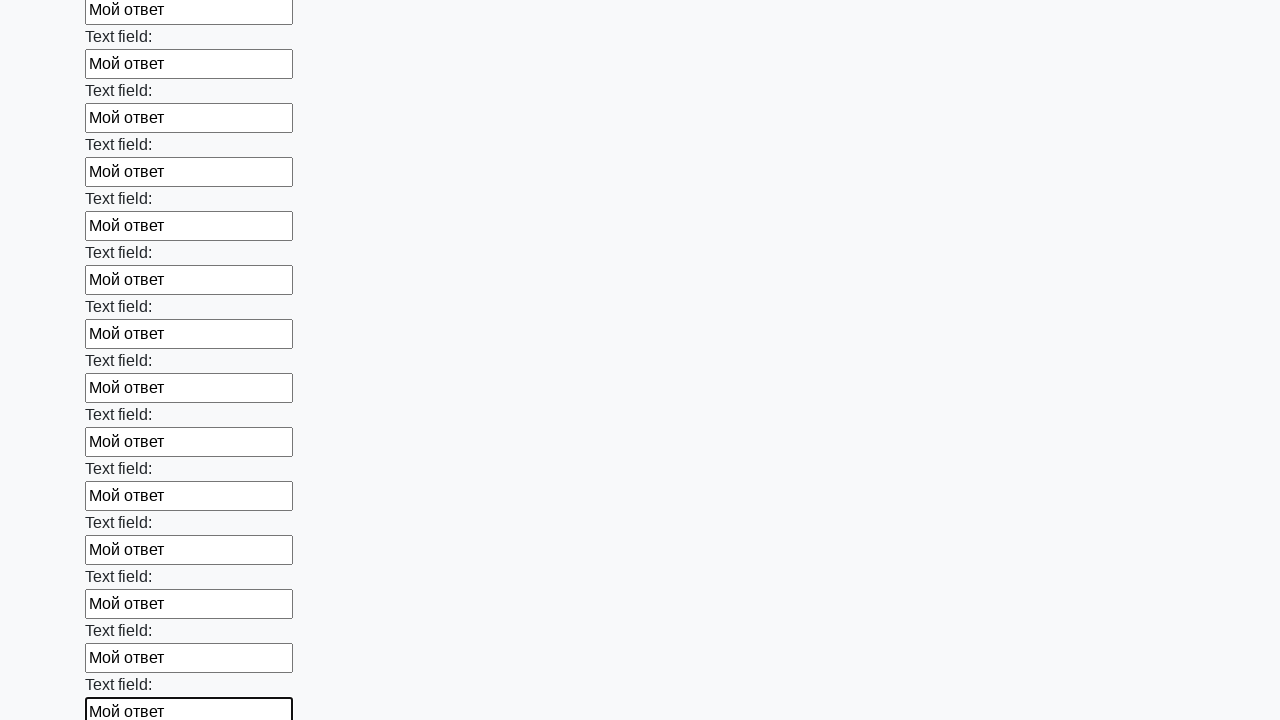

Filled input field with test answer 'Мой ответ' on input >> nth=76
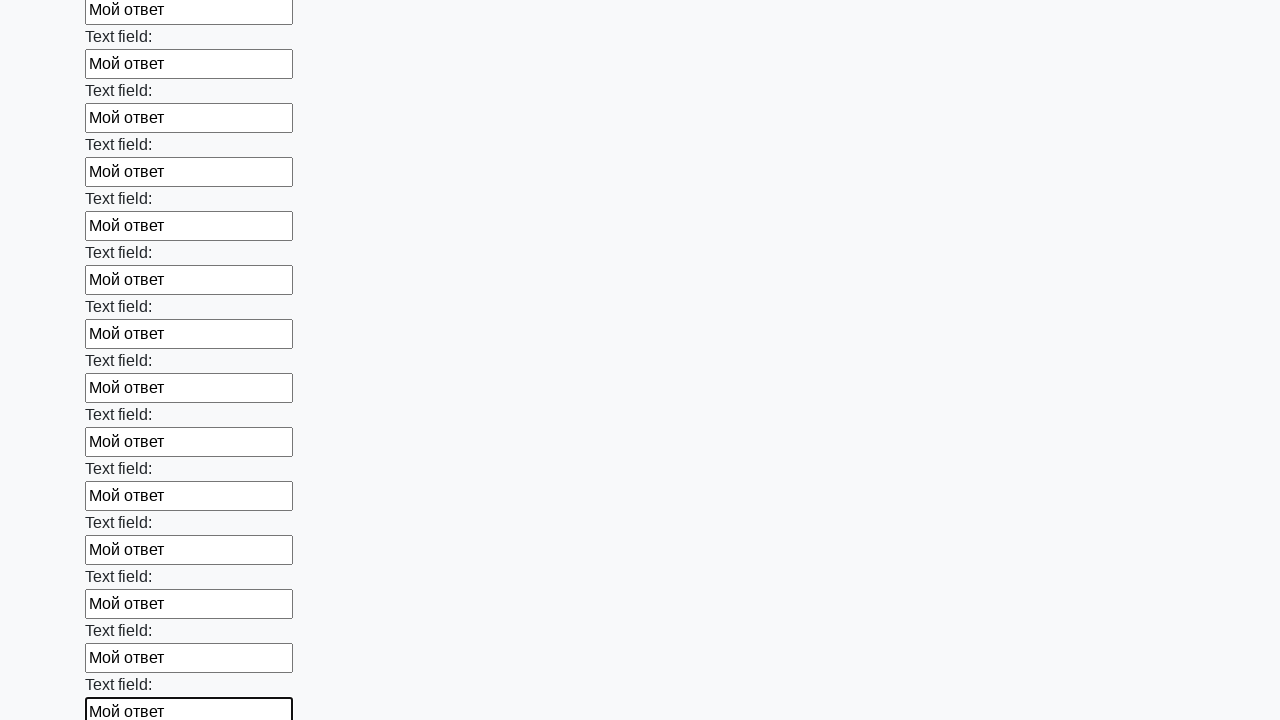

Filled input field with test answer 'Мой ответ' on input >> nth=77
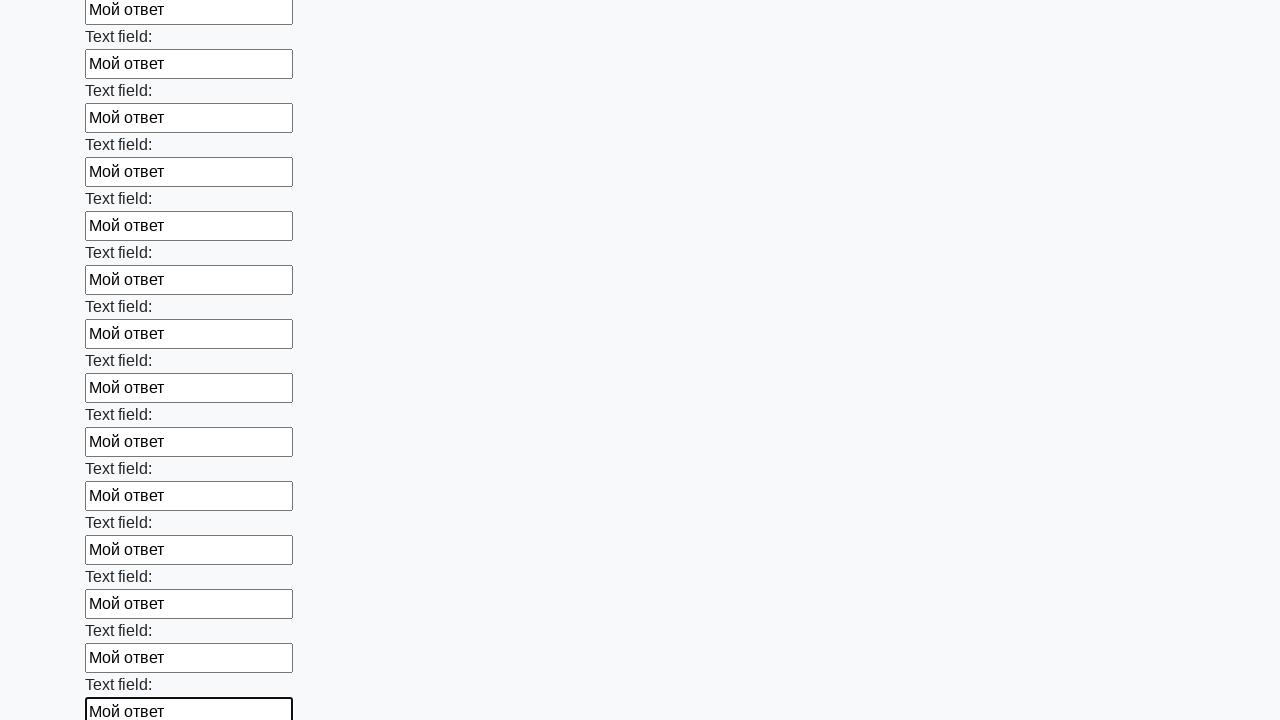

Filled input field with test answer 'Мой ответ' on input >> nth=78
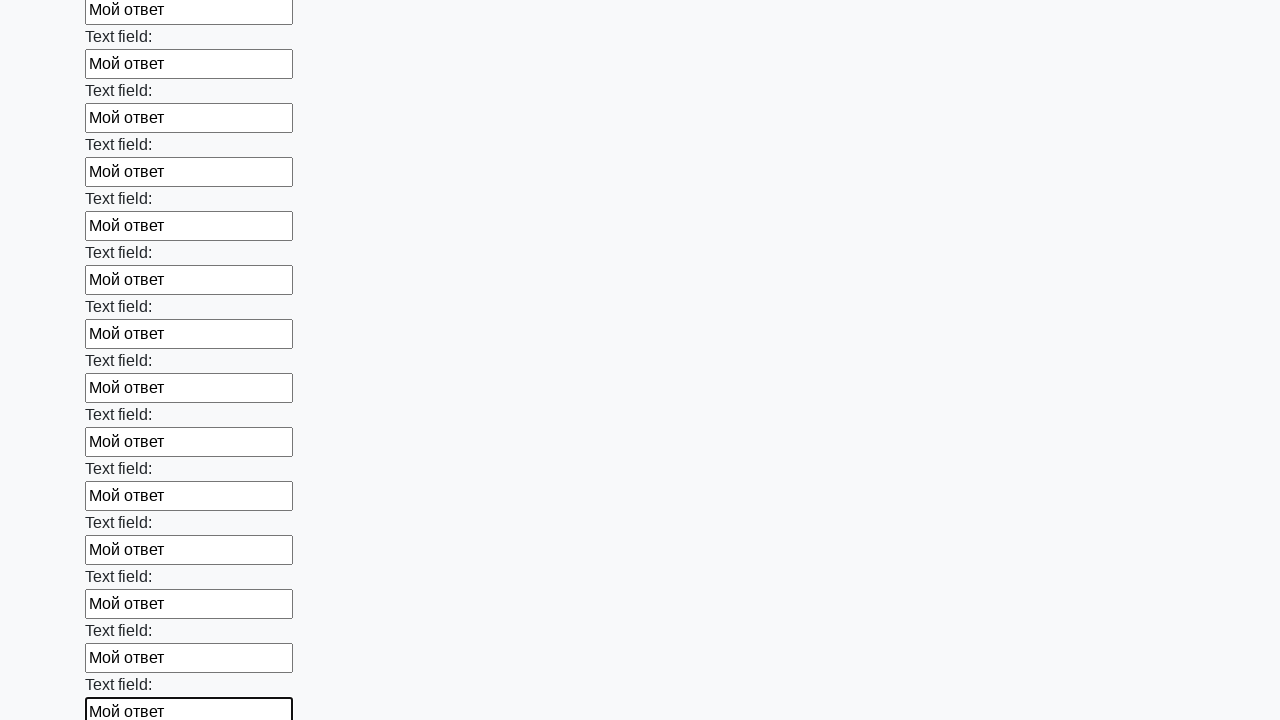

Filled input field with test answer 'Мой ответ' on input >> nth=79
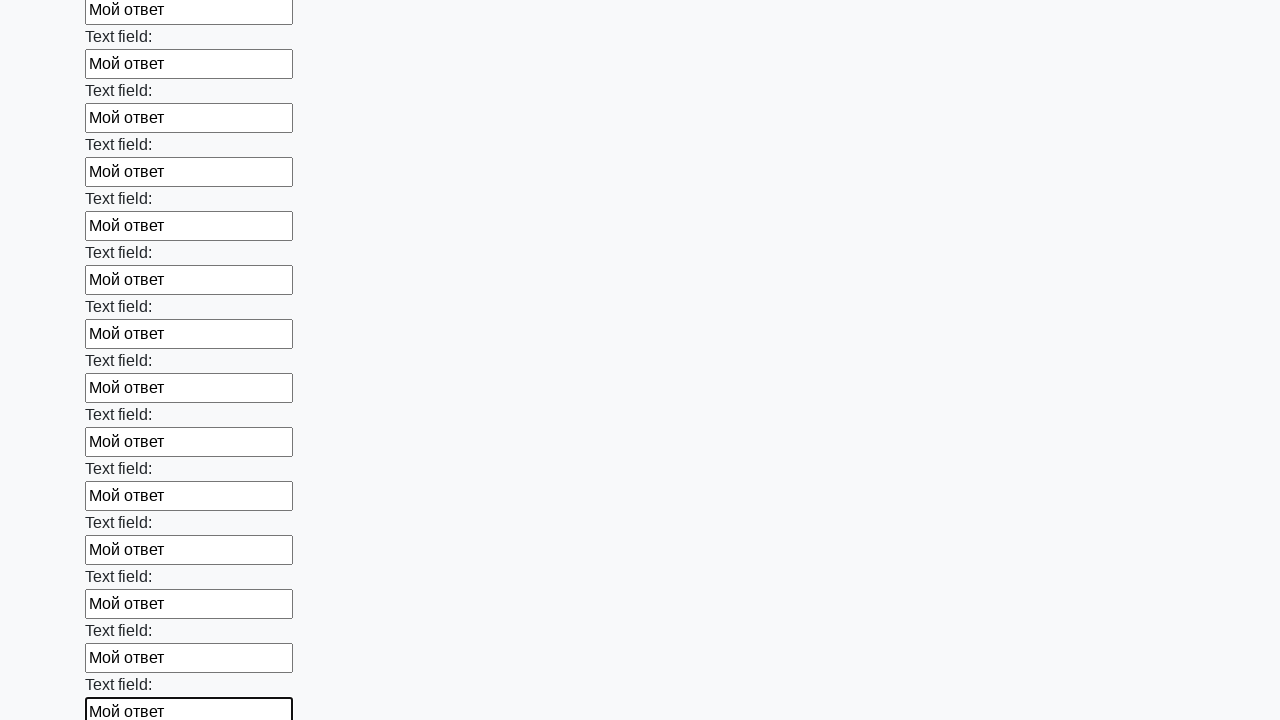

Filled input field with test answer 'Мой ответ' on input >> nth=80
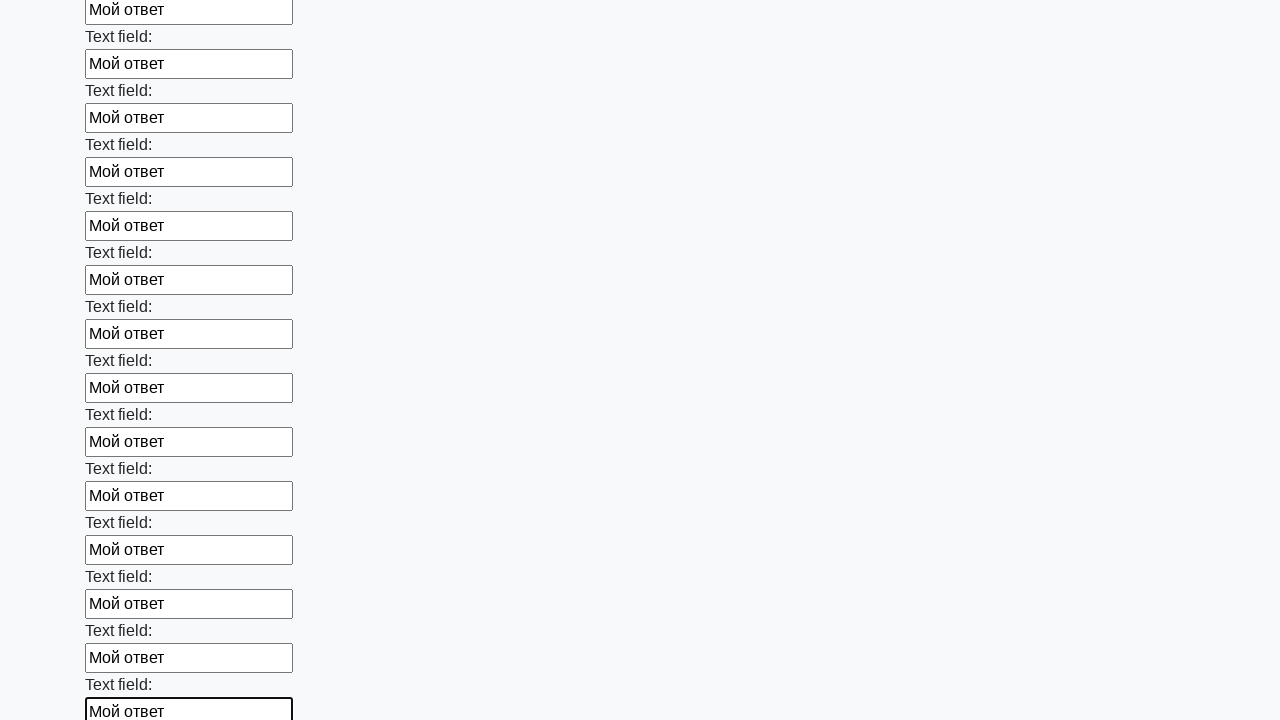

Filled input field with test answer 'Мой ответ' on input >> nth=81
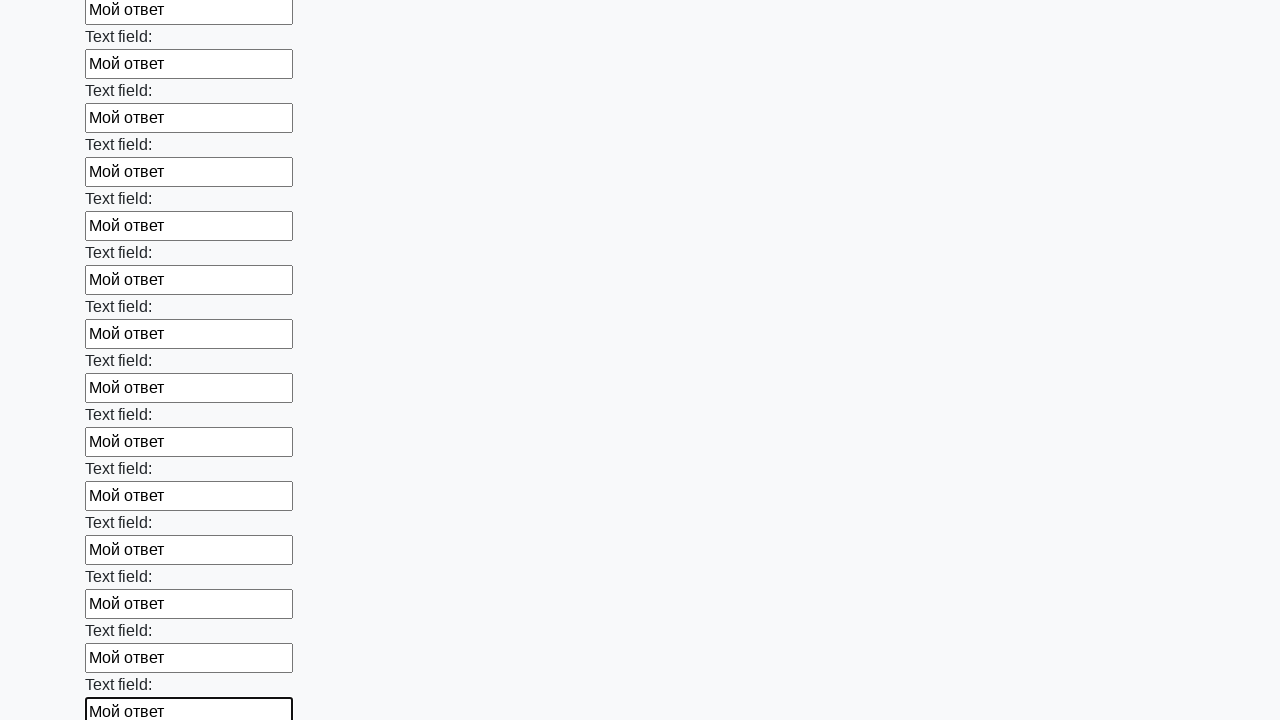

Filled input field with test answer 'Мой ответ' on input >> nth=82
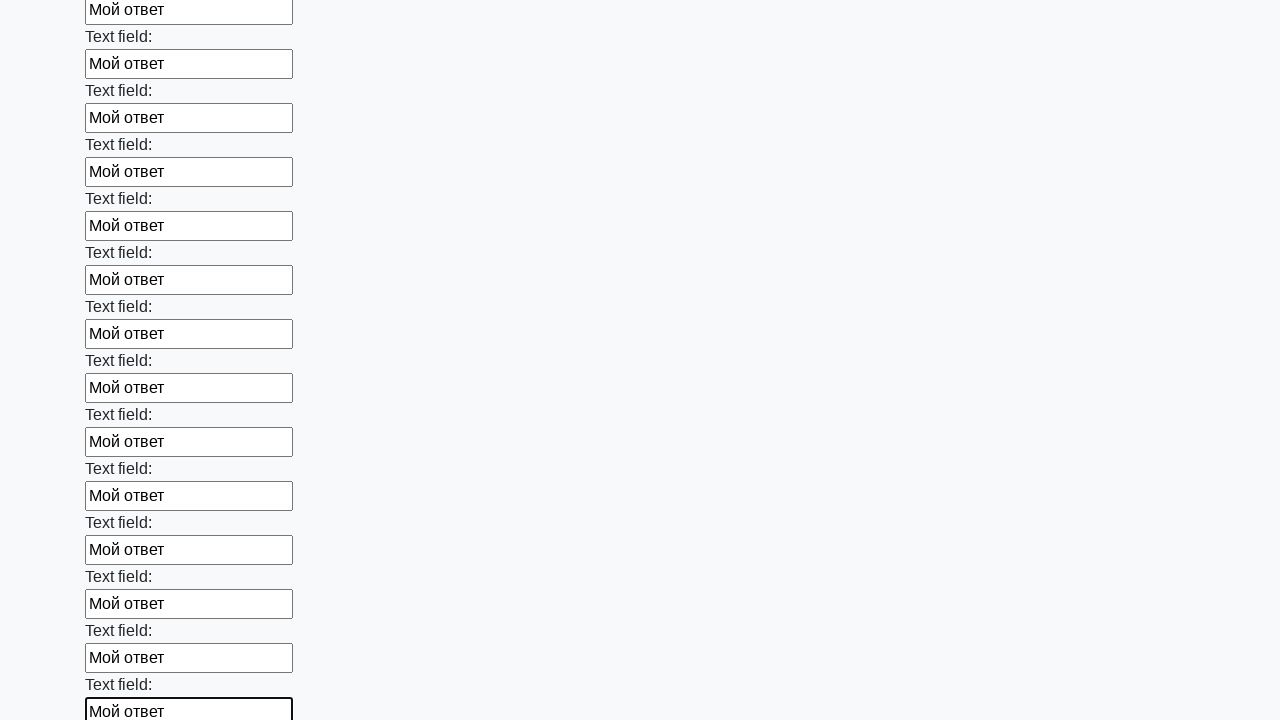

Filled input field with test answer 'Мой ответ' on input >> nth=83
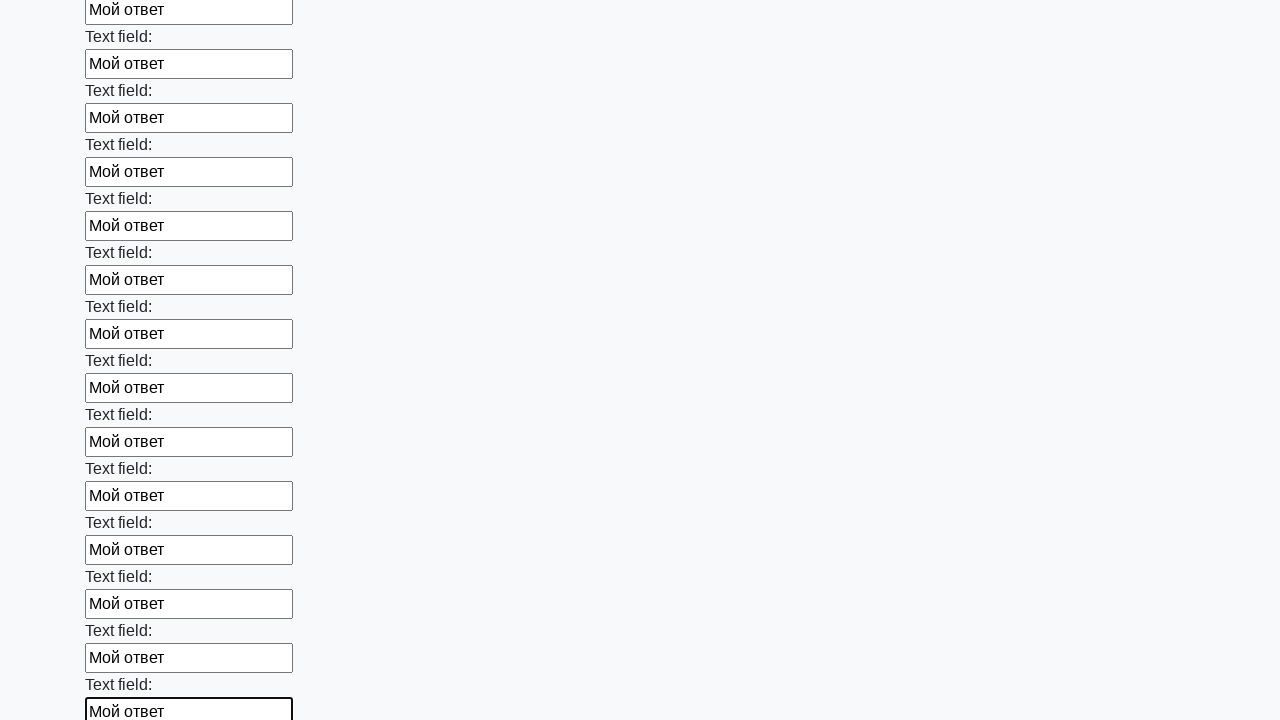

Filled input field with test answer 'Мой ответ' on input >> nth=84
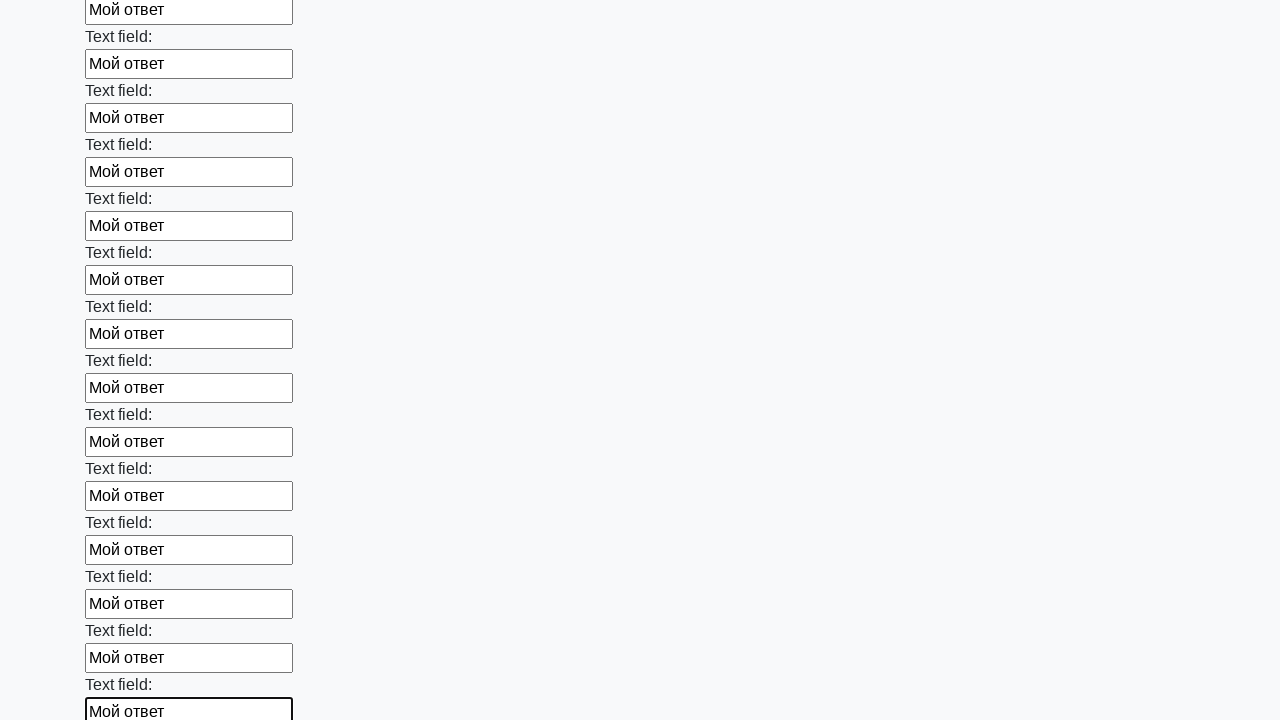

Filled input field with test answer 'Мой ответ' on input >> nth=85
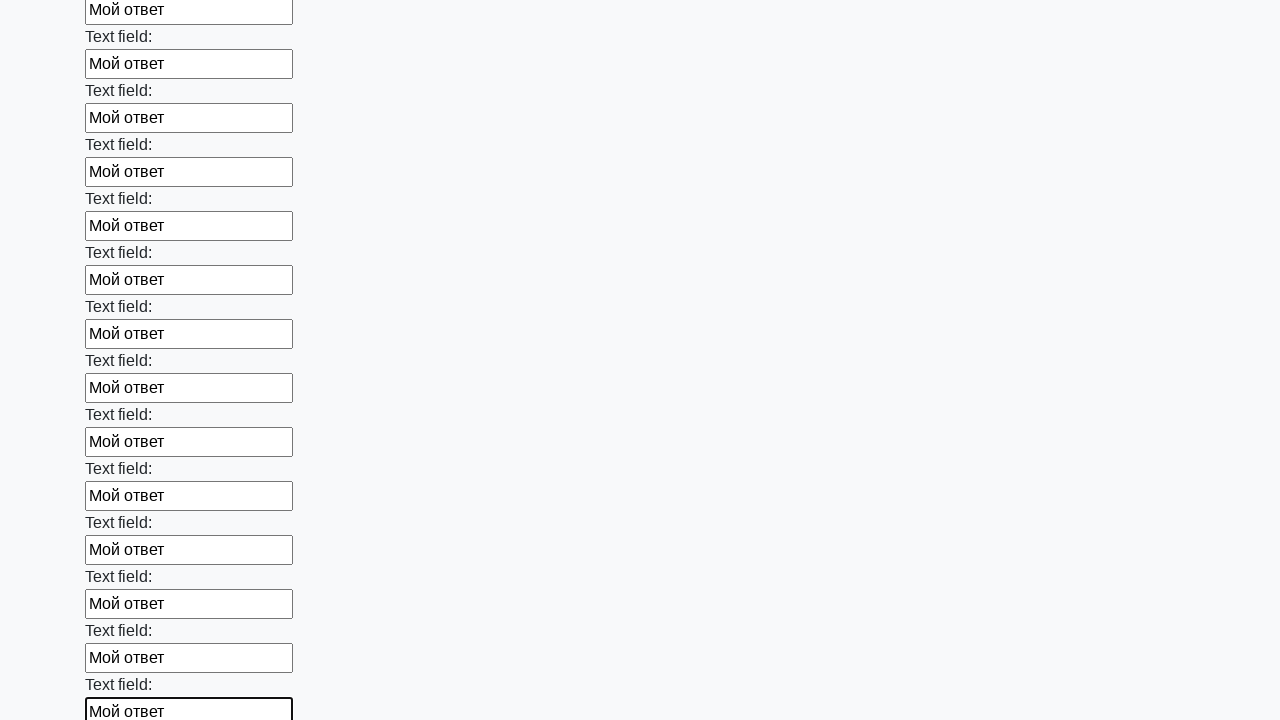

Filled input field with test answer 'Мой ответ' on input >> nth=86
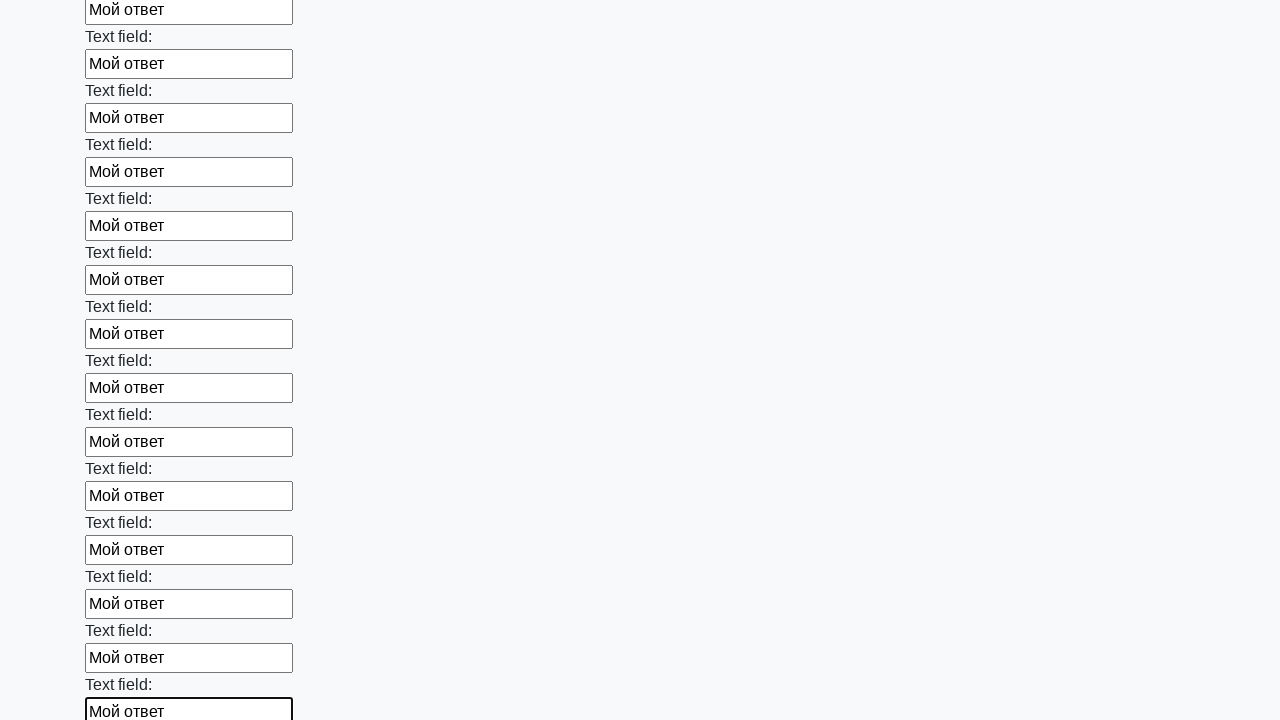

Filled input field with test answer 'Мой ответ' on input >> nth=87
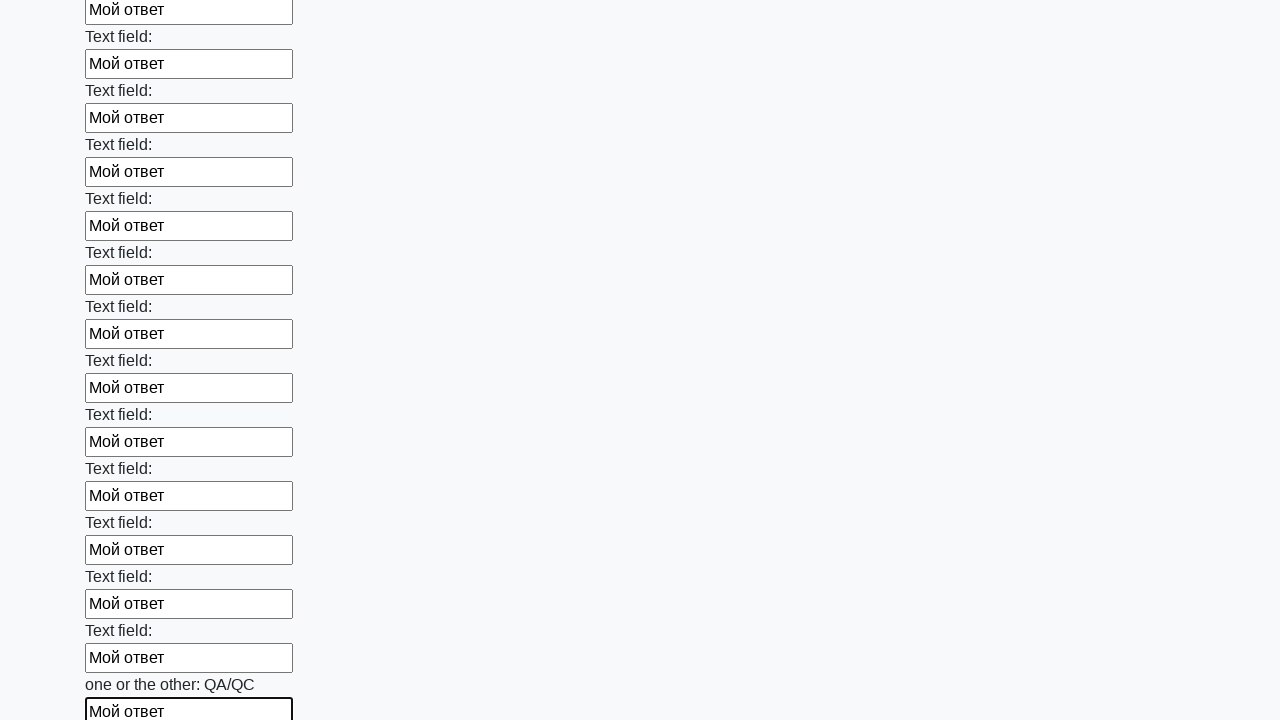

Filled input field with test answer 'Мой ответ' on input >> nth=88
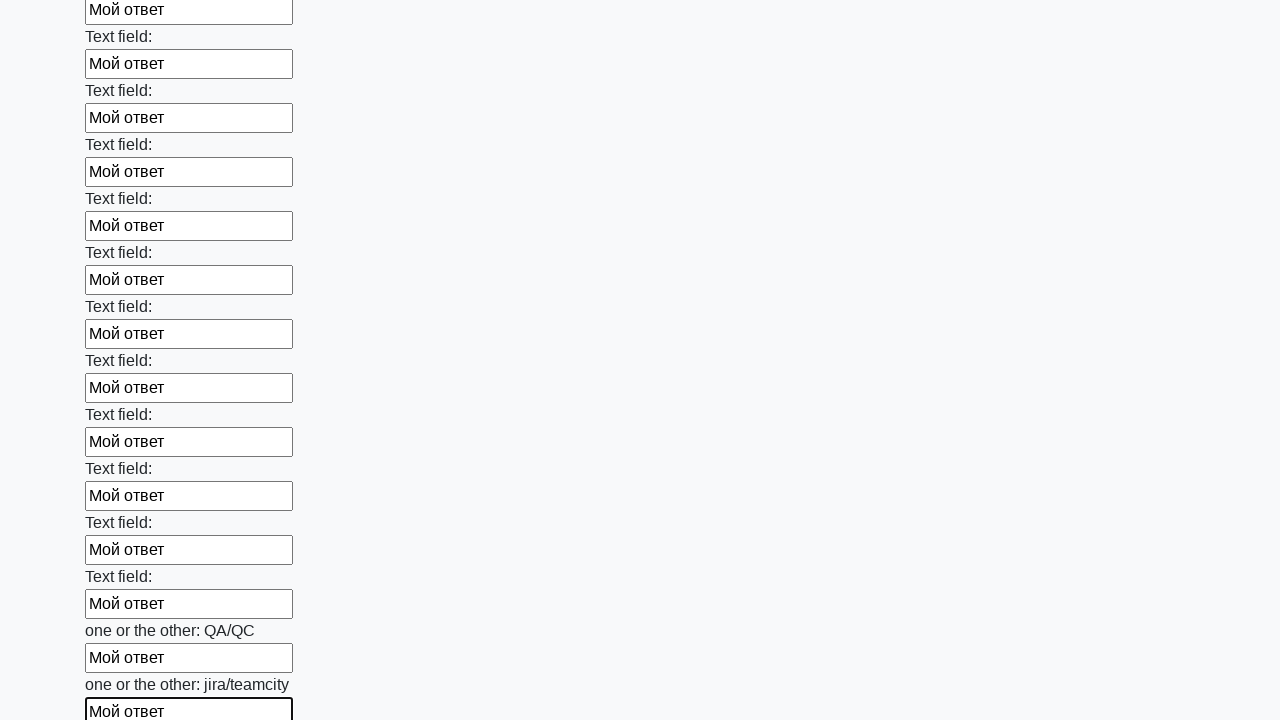

Filled input field with test answer 'Мой ответ' on input >> nth=89
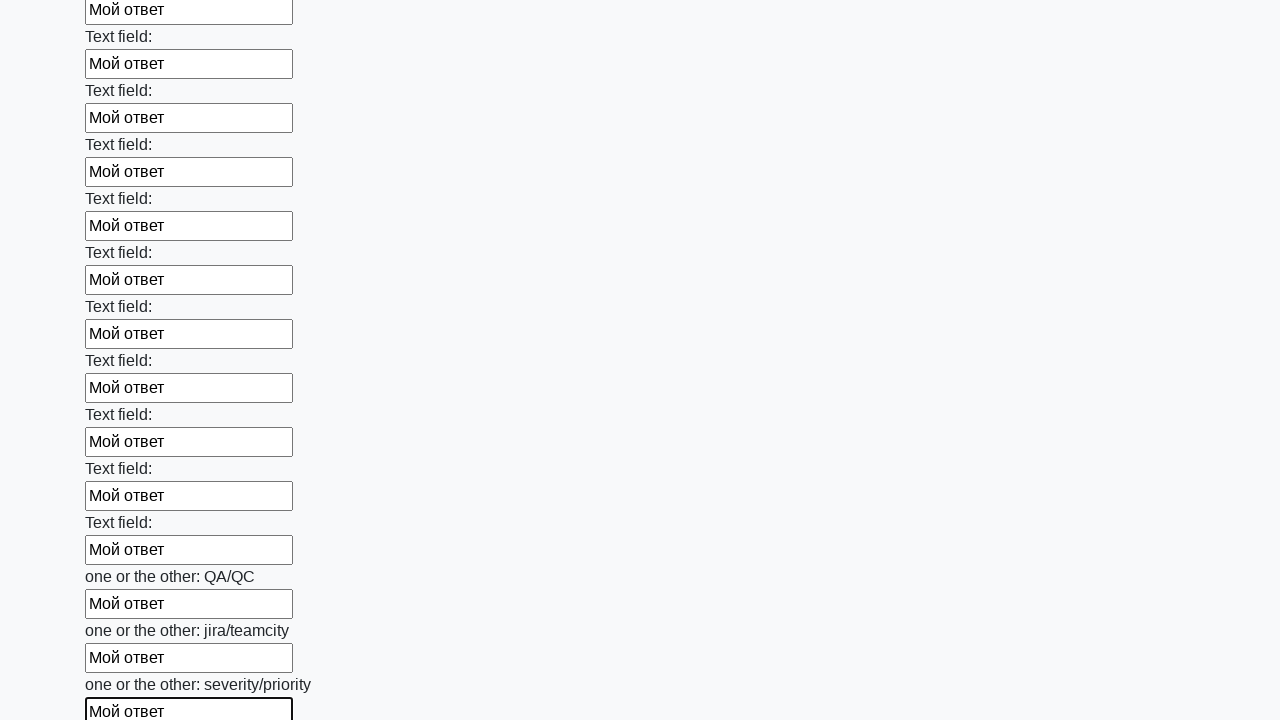

Filled input field with test answer 'Мой ответ' on input >> nth=90
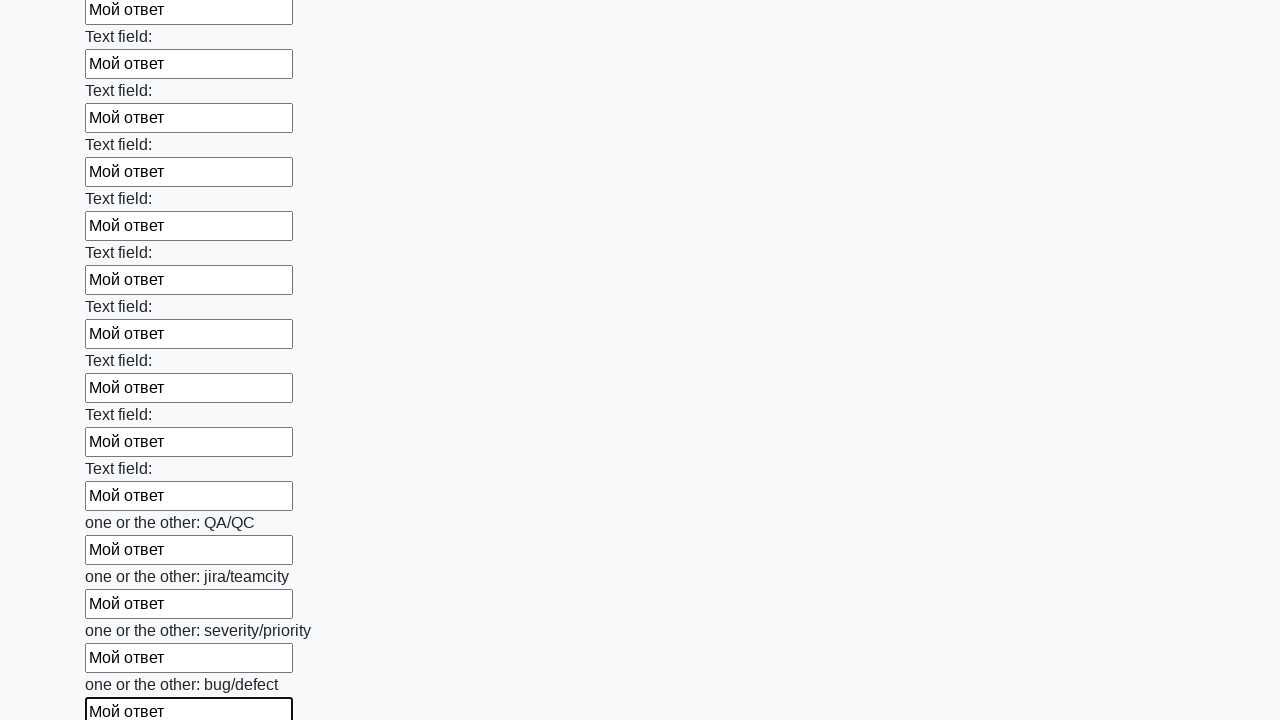

Filled input field with test answer 'Мой ответ' on input >> nth=91
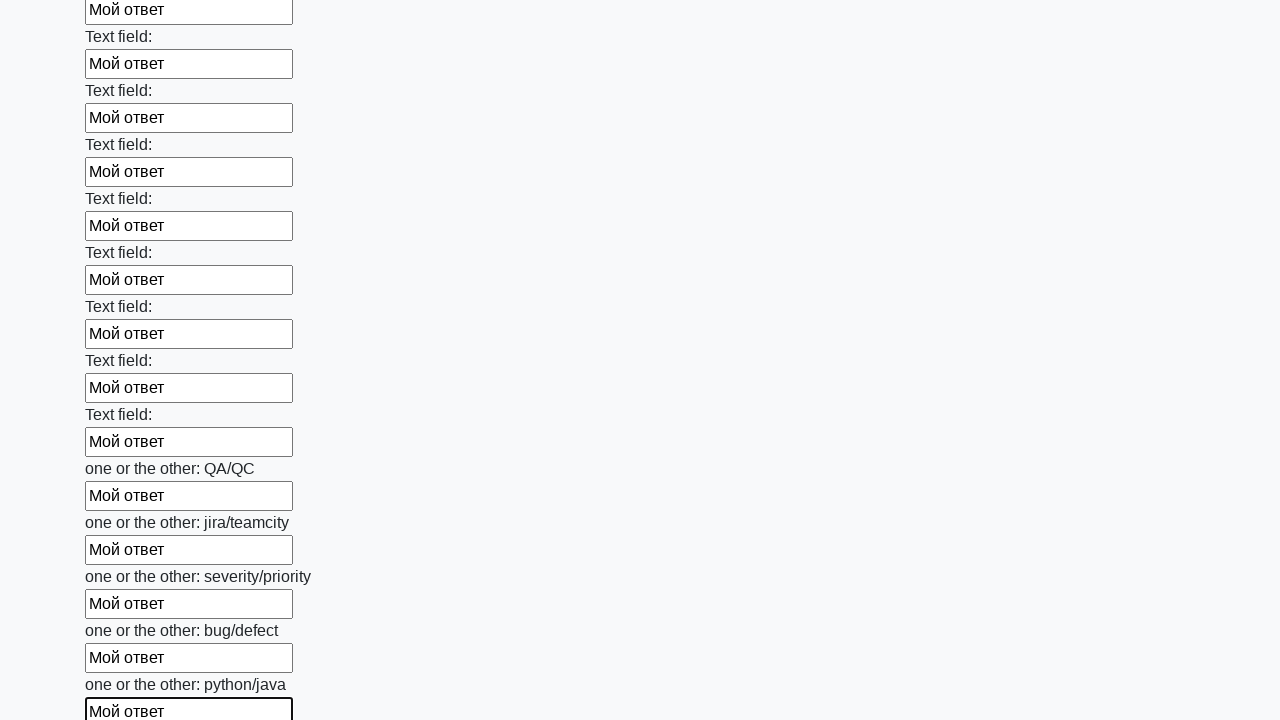

Filled input field with test answer 'Мой ответ' on input >> nth=92
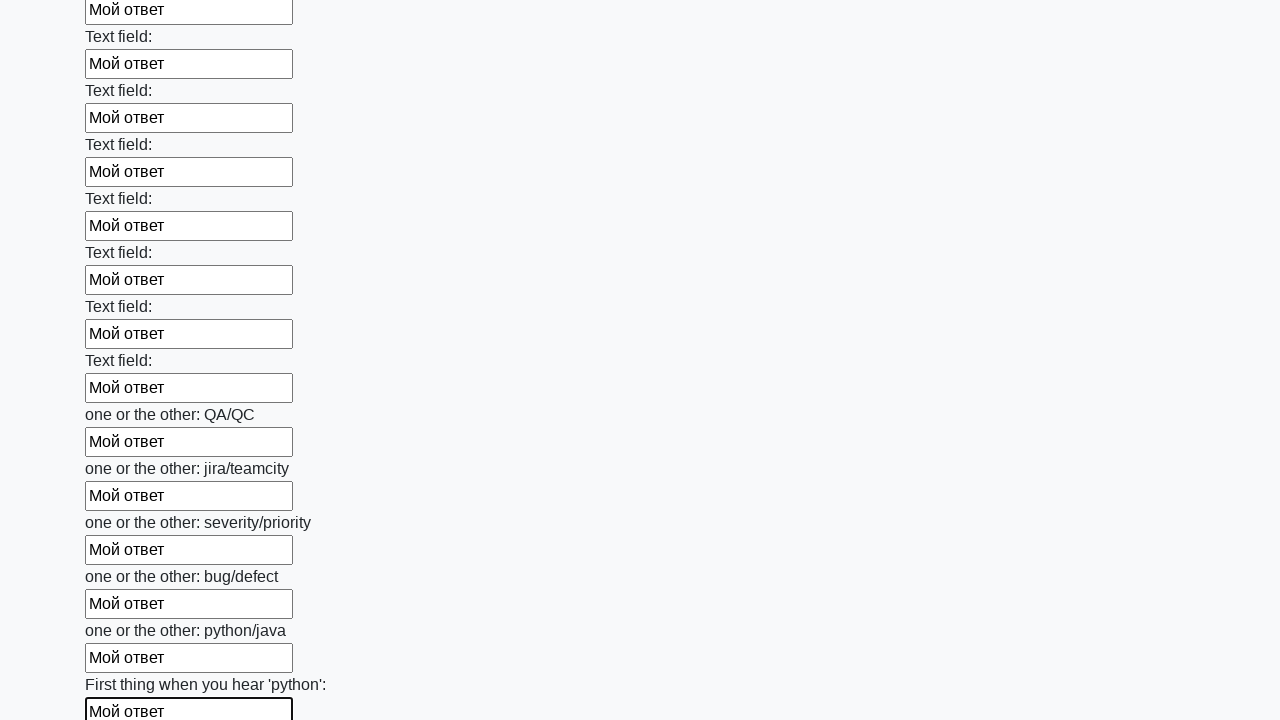

Filled input field with test answer 'Мой ответ' on input >> nth=93
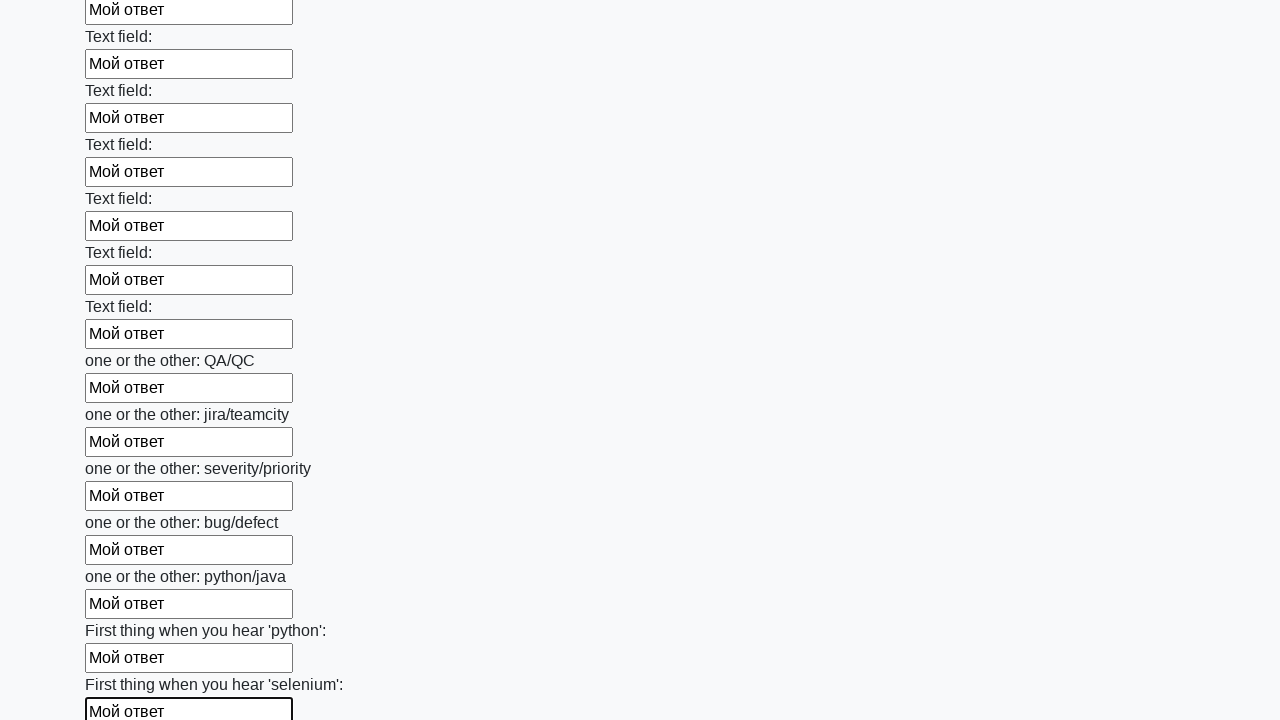

Filled input field with test answer 'Мой ответ' on input >> nth=94
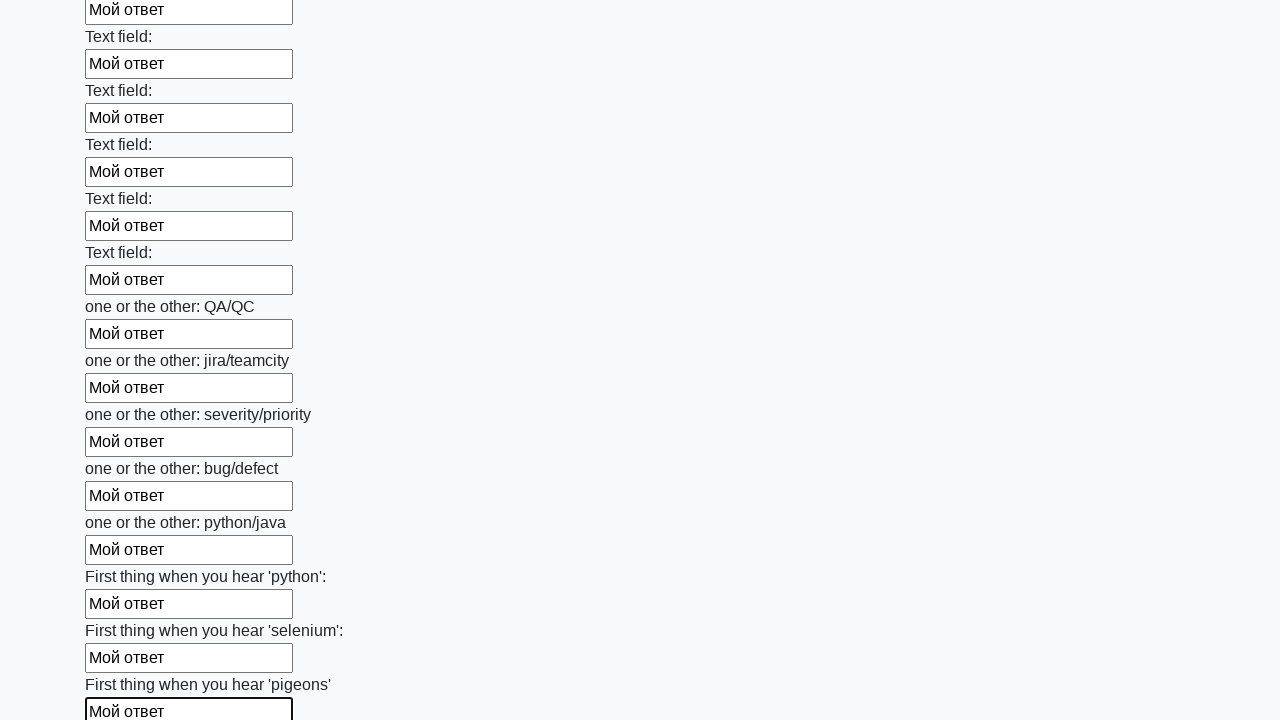

Filled input field with test answer 'Мой ответ' on input >> nth=95
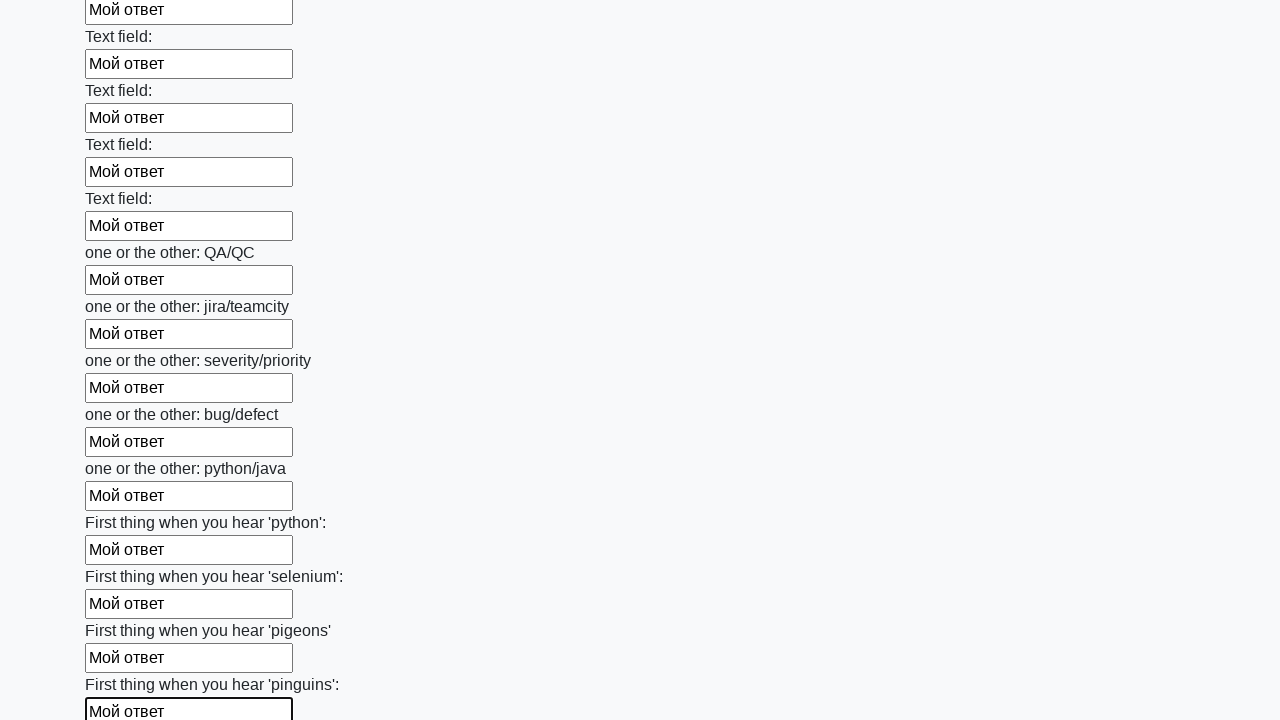

Filled input field with test answer 'Мой ответ' on input >> nth=96
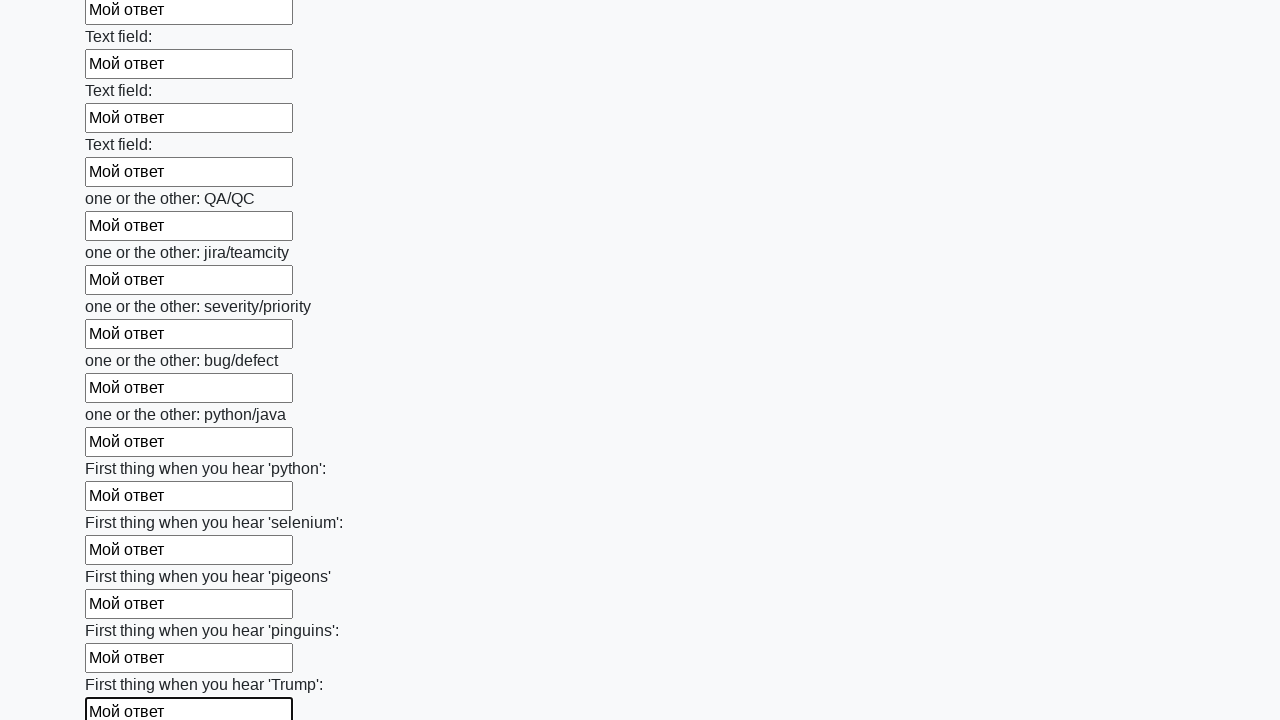

Filled input field with test answer 'Мой ответ' on input >> nth=97
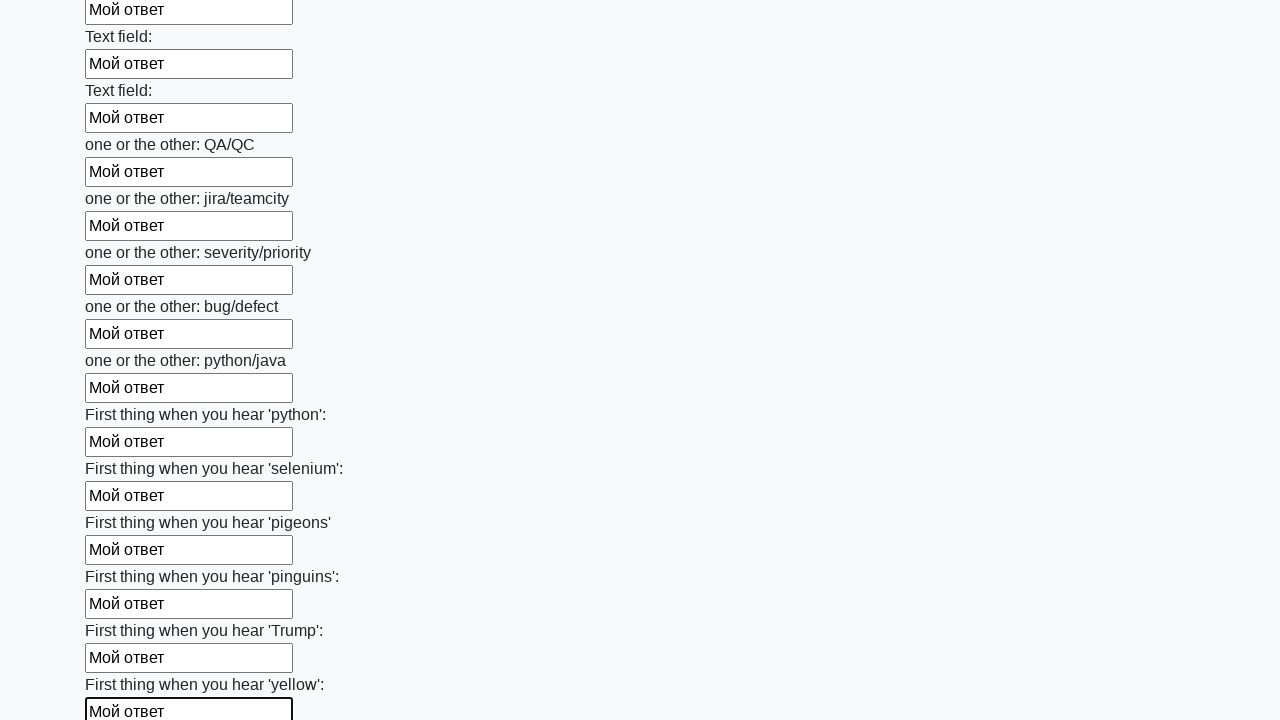

Filled input field with test answer 'Мой ответ' on input >> nth=98
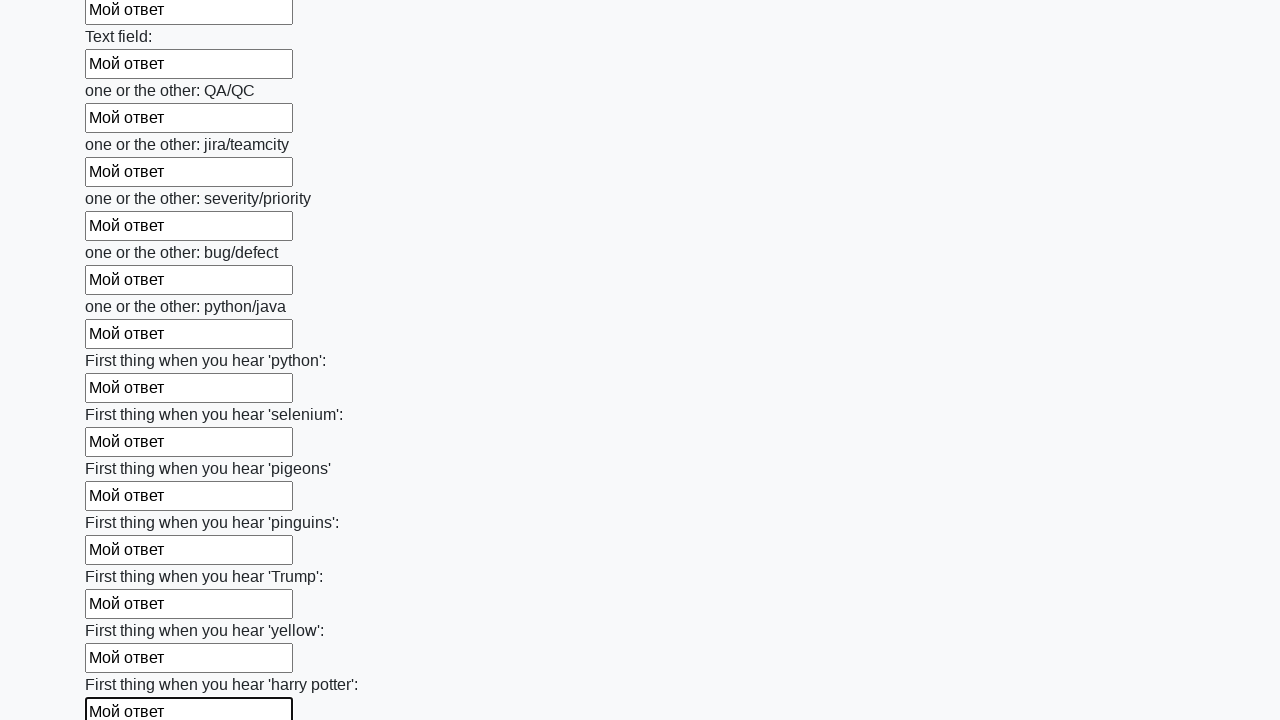

Filled input field with test answer 'Мой ответ' on input >> nth=99
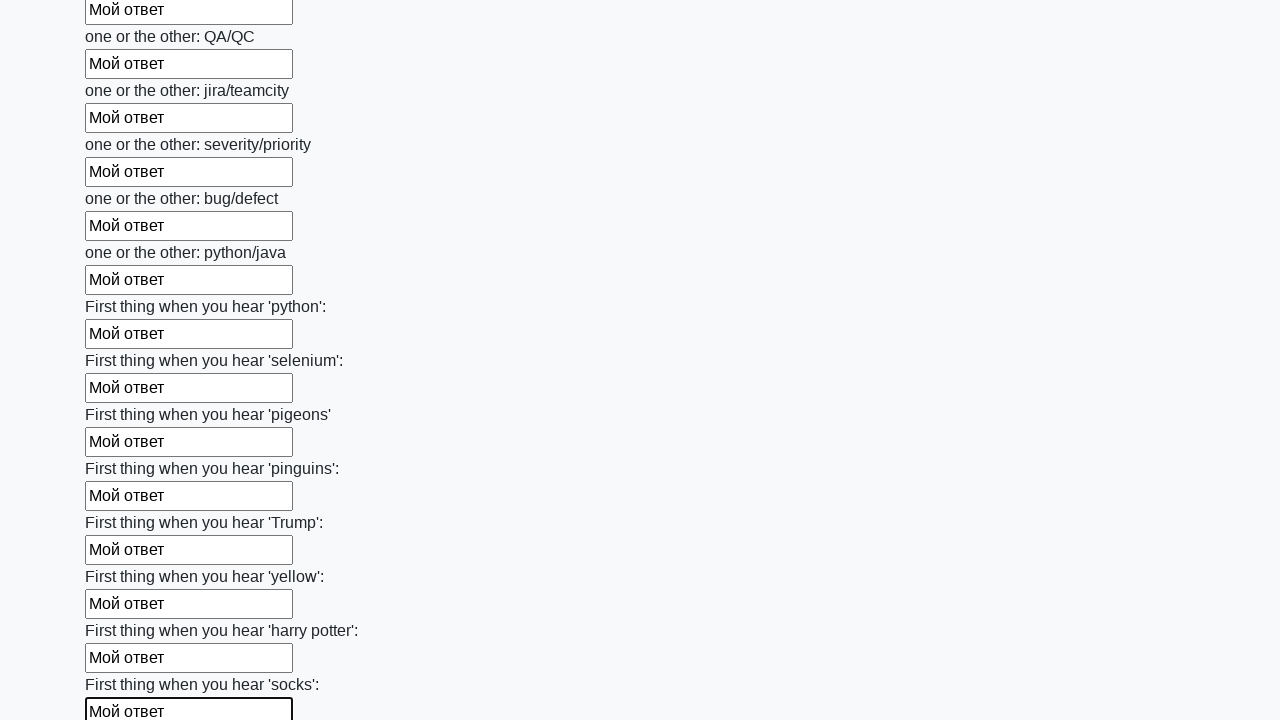

Clicked the submit button to submit the form at (123, 611) on button.btn
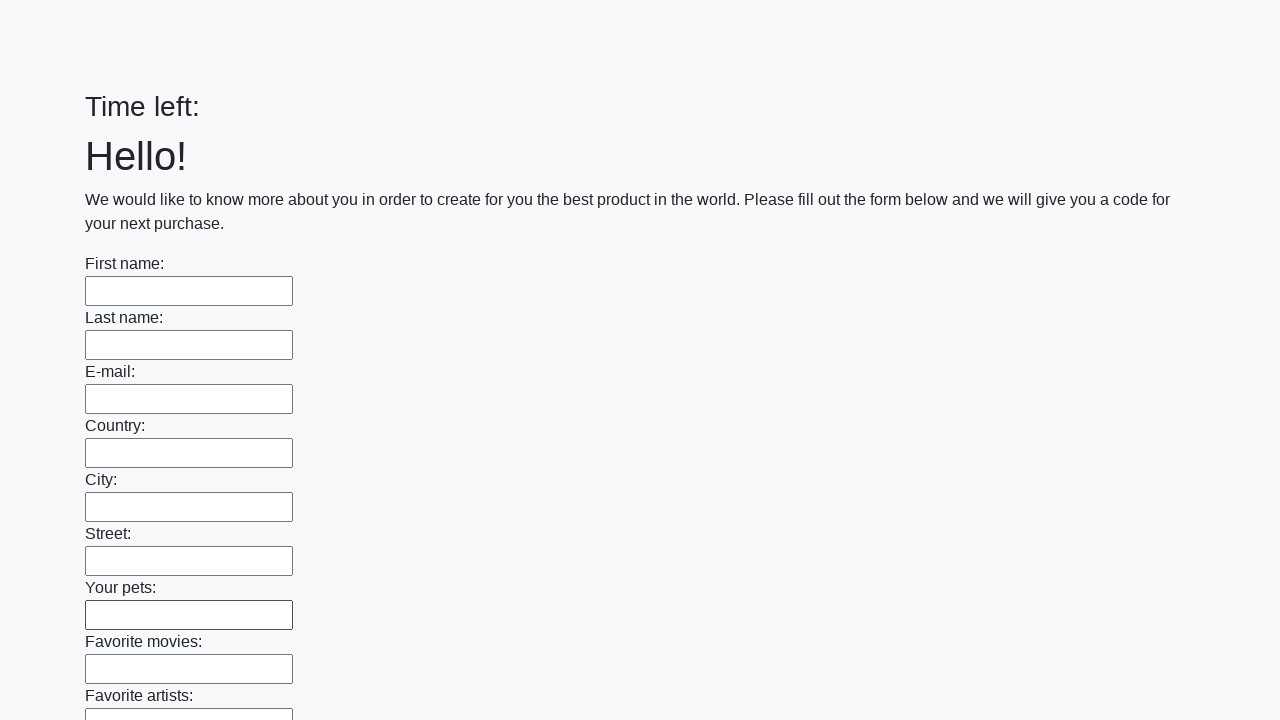

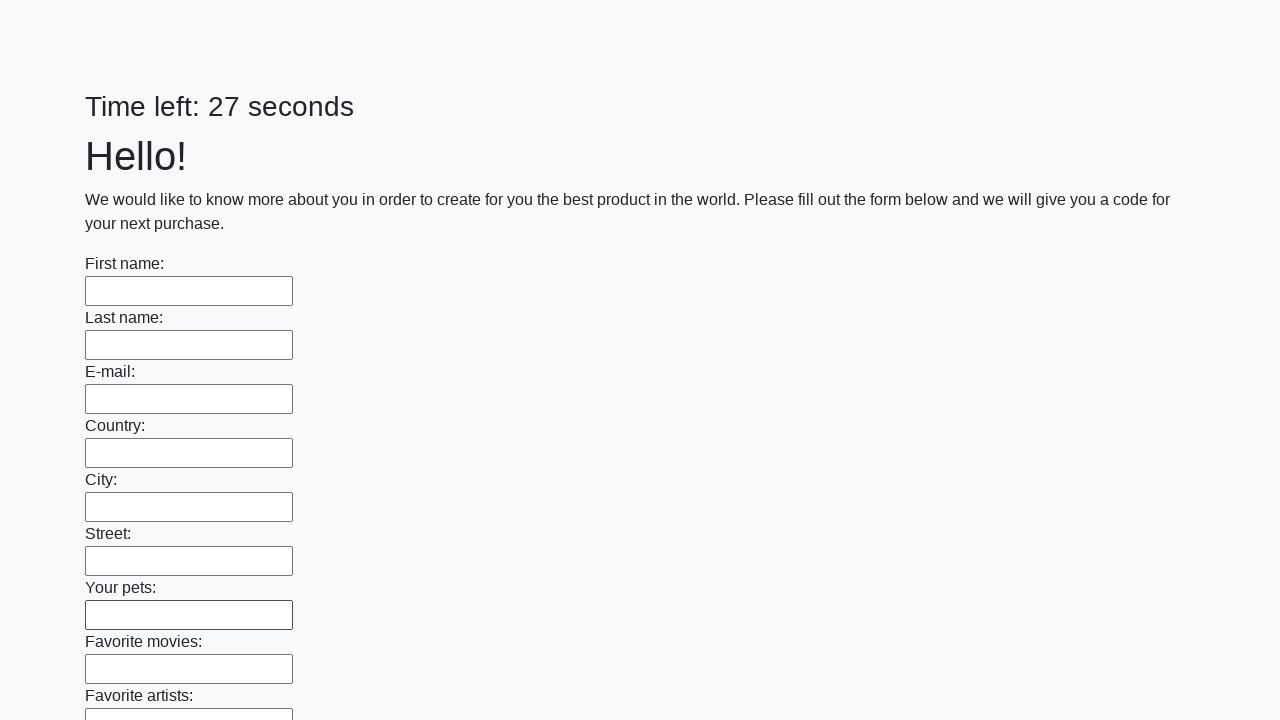